Tests multiple selection functionality by paginating through all pages of a table and checking all checkboxes associated with 'India' entries

Starting URL: https://selectorshub.com/xpath-practice-page/

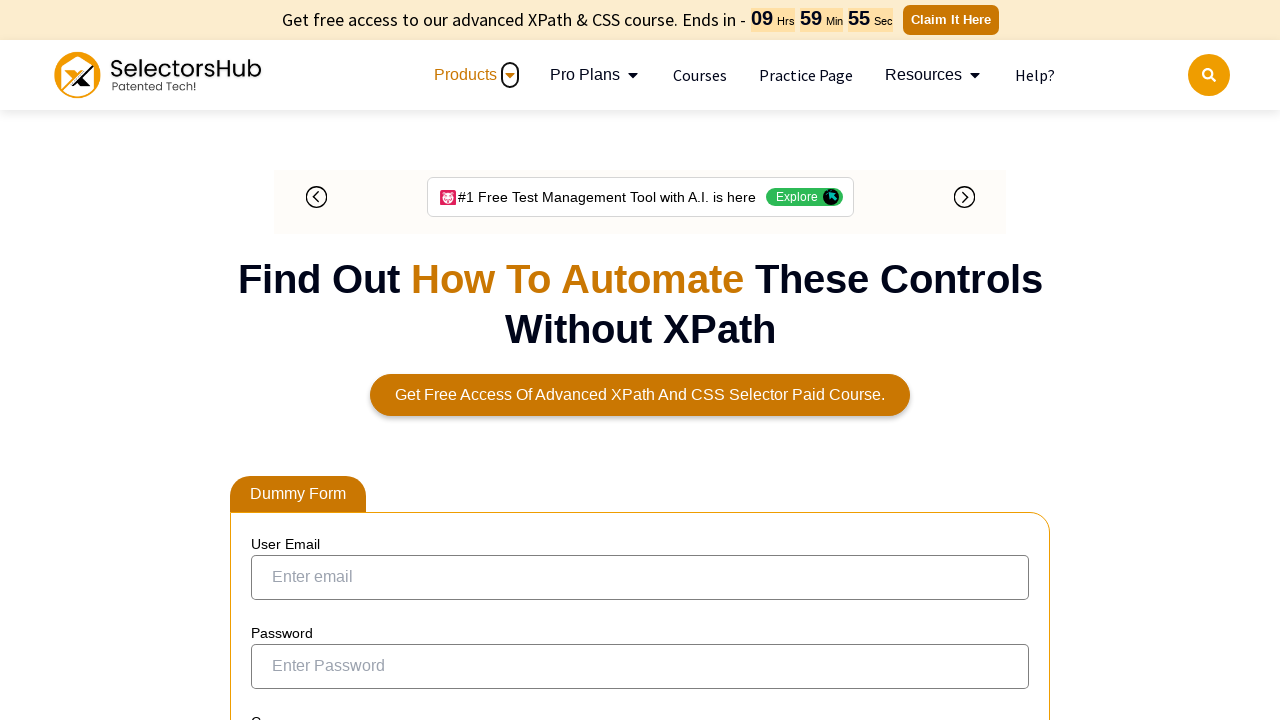

Located all India checkboxes on current page
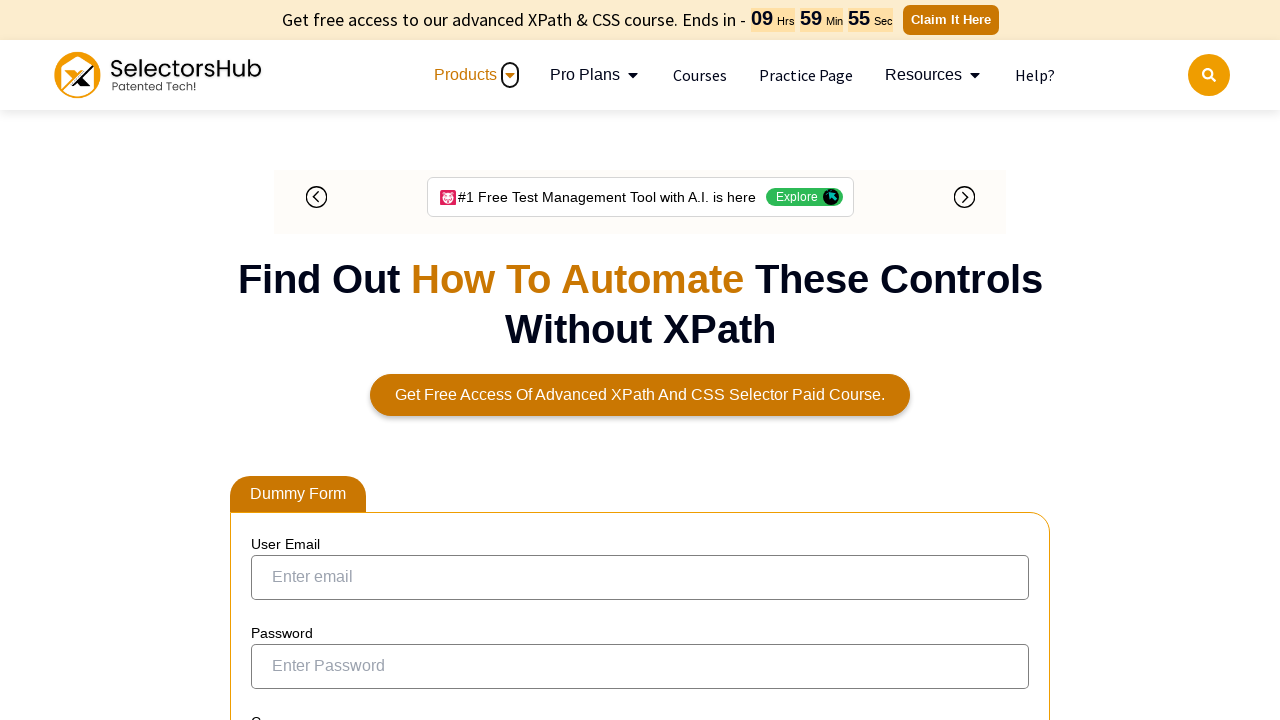

Clicked India checkbox at (266, 353) on xpath=//td[text()='India']/preceding-sibling::td/input[@type='checkbox'] >> nth=
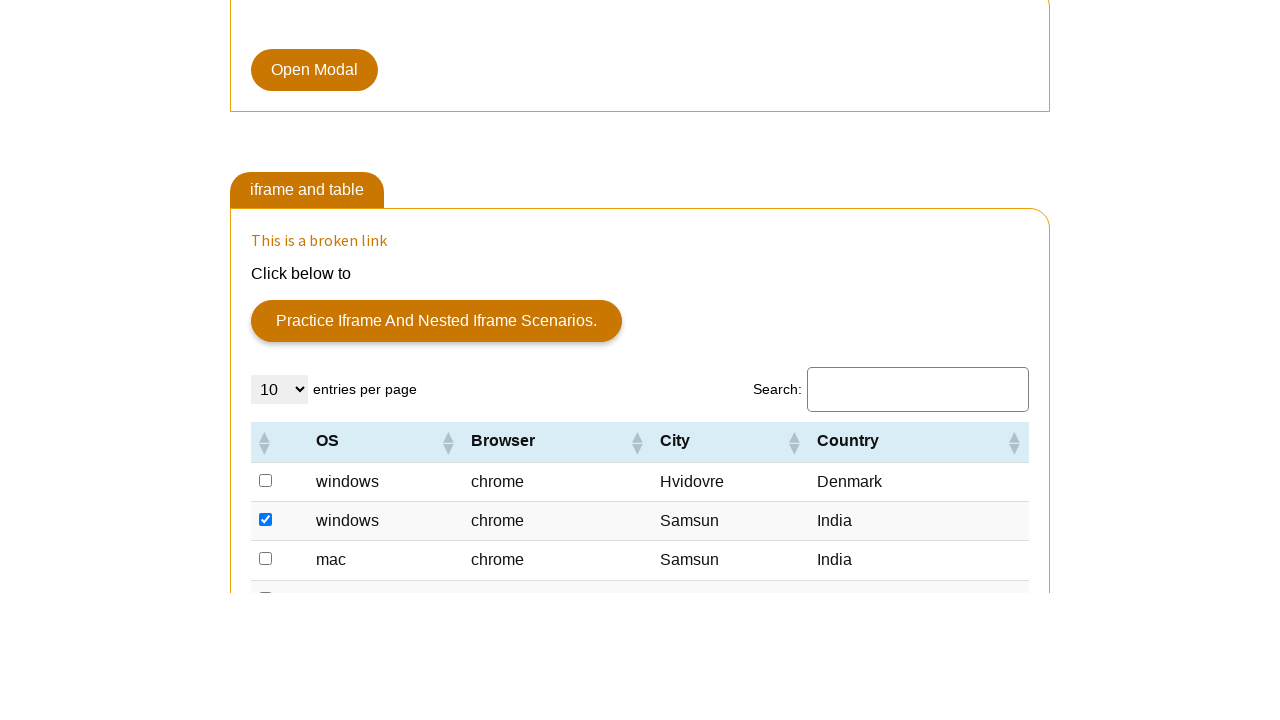

Clicked India checkbox at (266, 361) on xpath=//td[text()='India']/preceding-sibling::td/input[@type='checkbox'] >> nth=
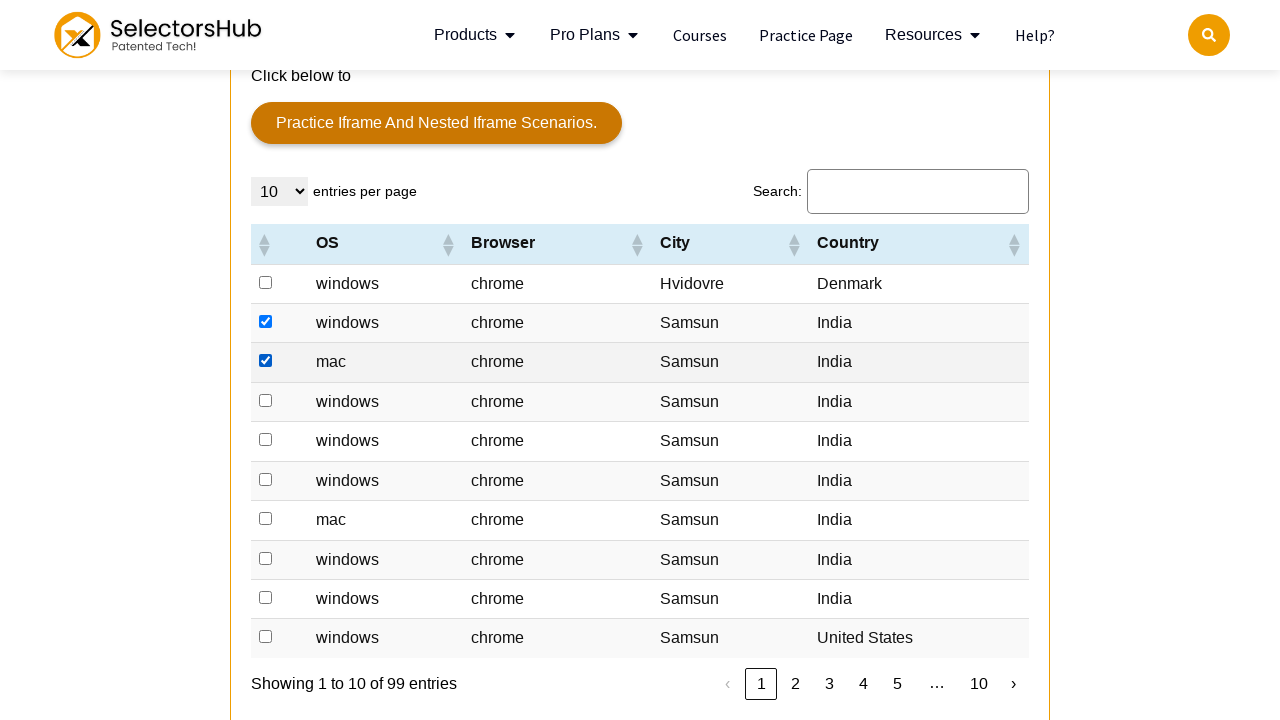

Clicked India checkbox at (266, 400) on xpath=//td[text()='India']/preceding-sibling::td/input[@type='checkbox'] >> nth=
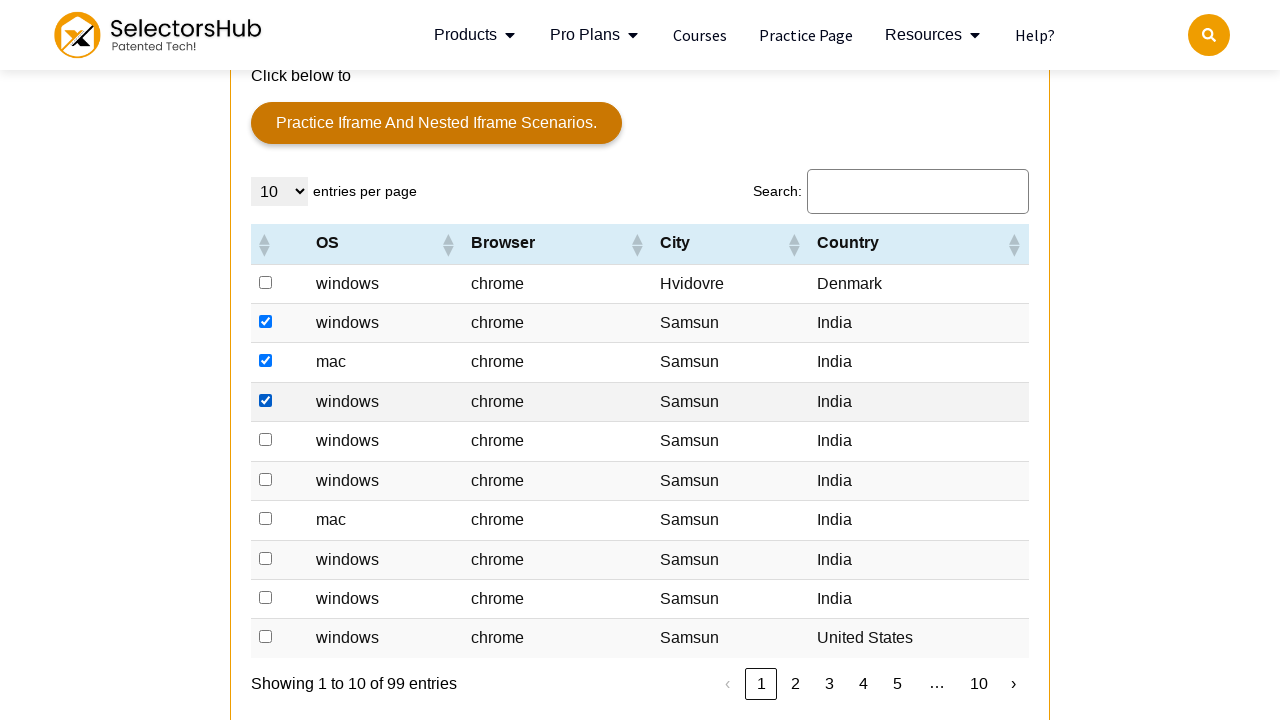

Clicked India checkbox at (266, 440) on xpath=//td[text()='India']/preceding-sibling::td/input[@type='checkbox'] >> nth=
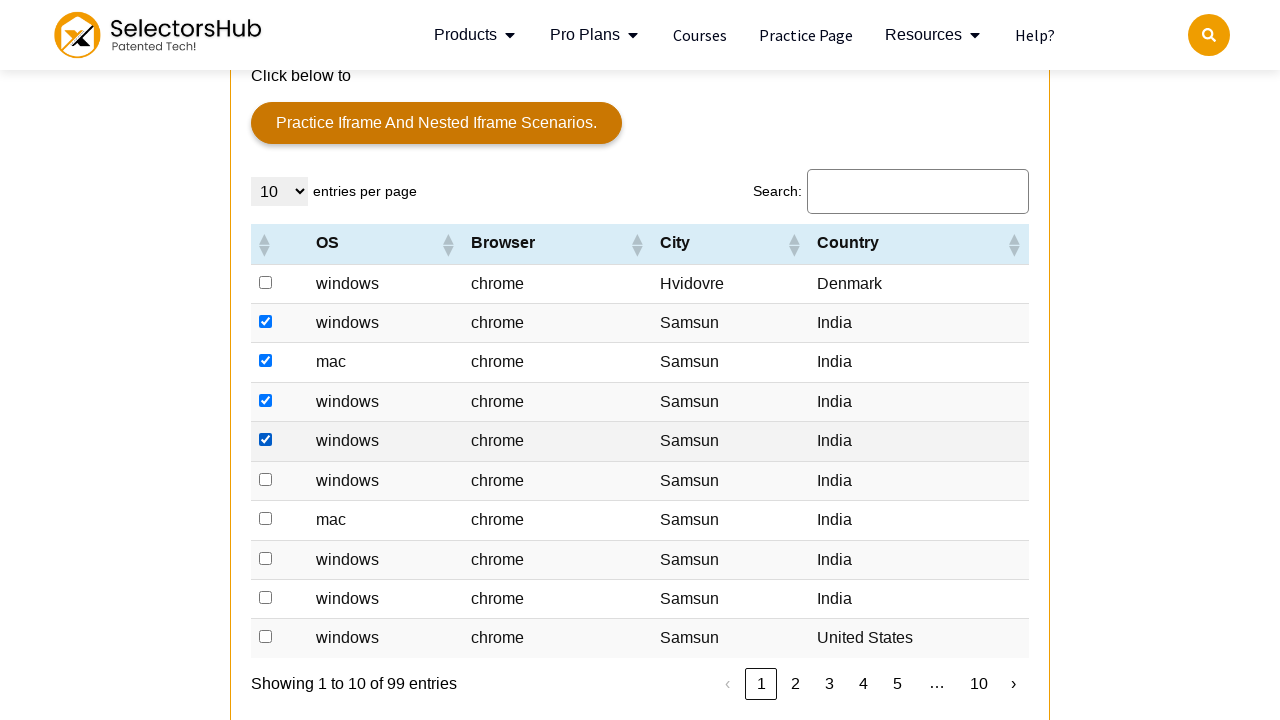

Clicked India checkbox at (266, 479) on xpath=//td[text()='India']/preceding-sibling::td/input[@type='checkbox'] >> nth=
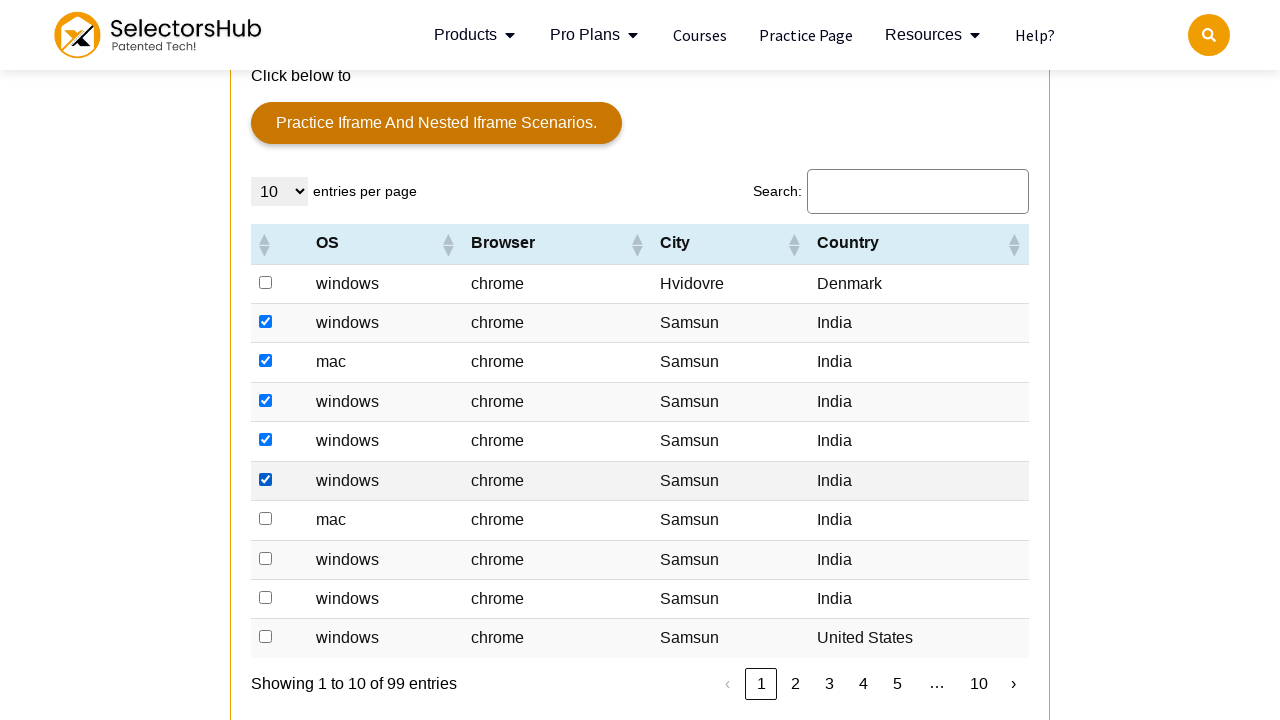

Clicked India checkbox at (266, 519) on xpath=//td[text()='India']/preceding-sibling::td/input[@type='checkbox'] >> nth=
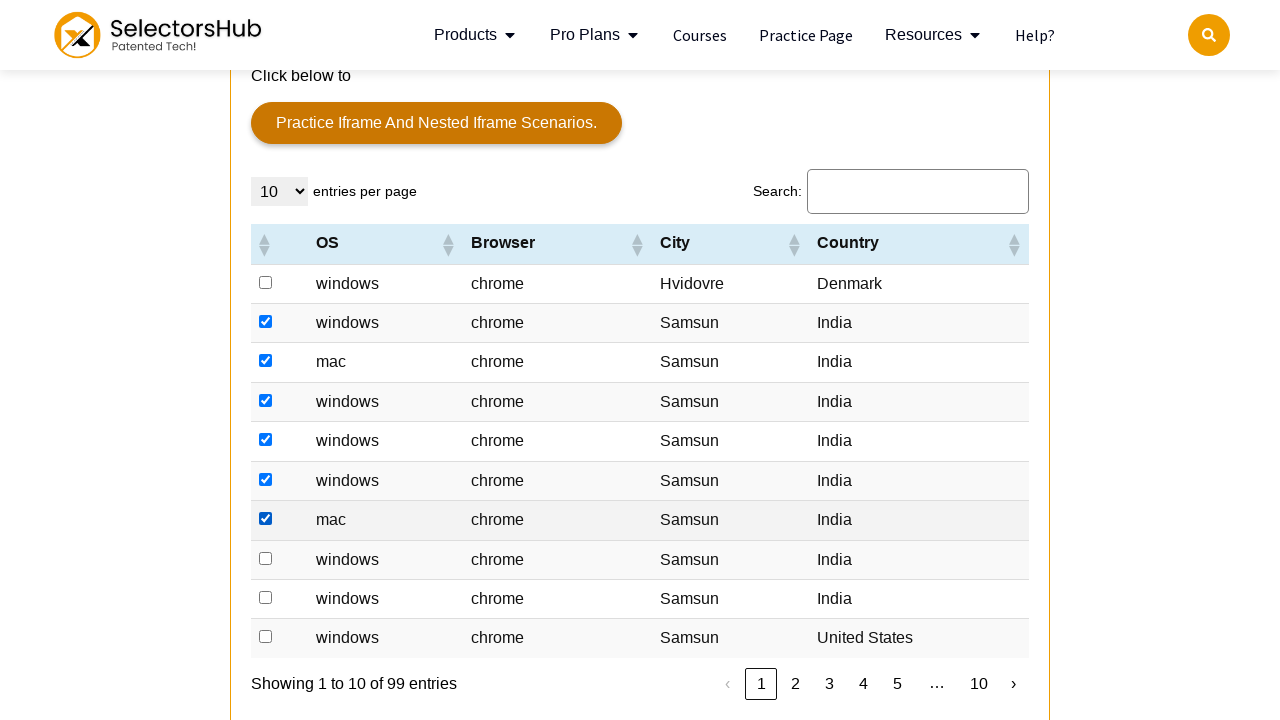

Clicked India checkbox at (266, 558) on xpath=//td[text()='India']/preceding-sibling::td/input[@type='checkbox'] >> nth=
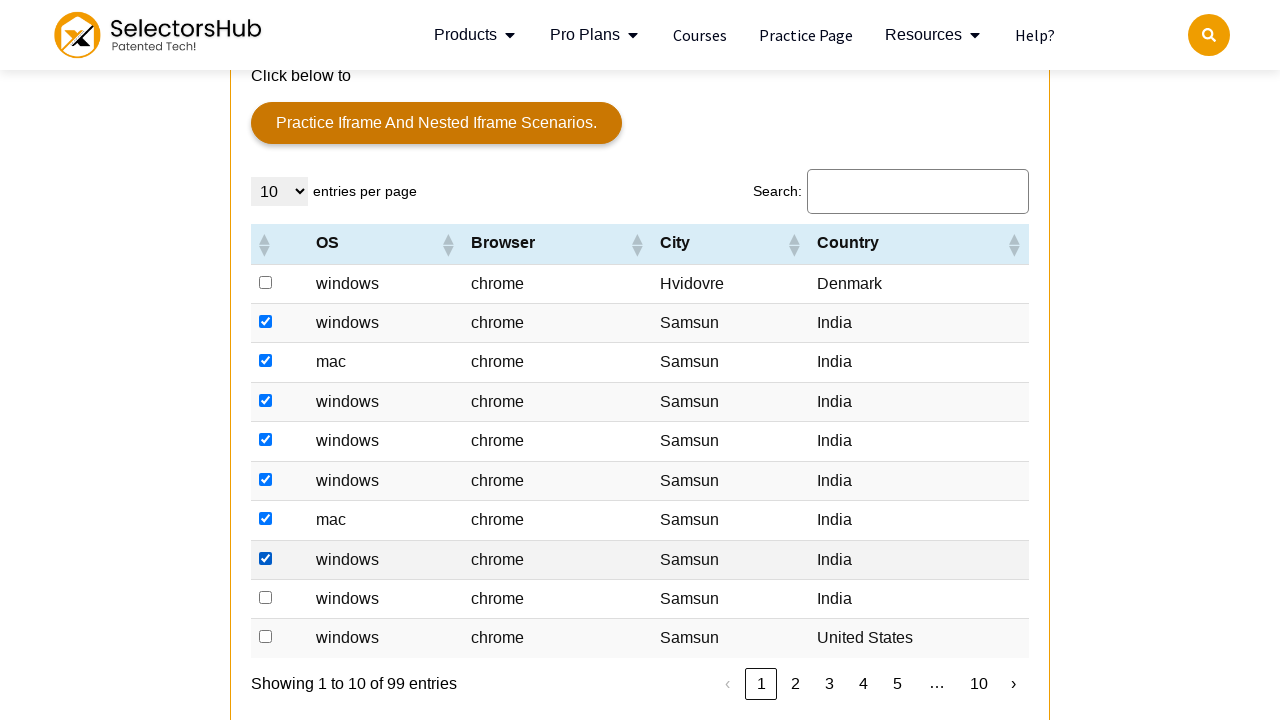

Clicked India checkbox at (266, 597) on xpath=//td[text()='India']/preceding-sibling::td/input[@type='checkbox'] >> nth=
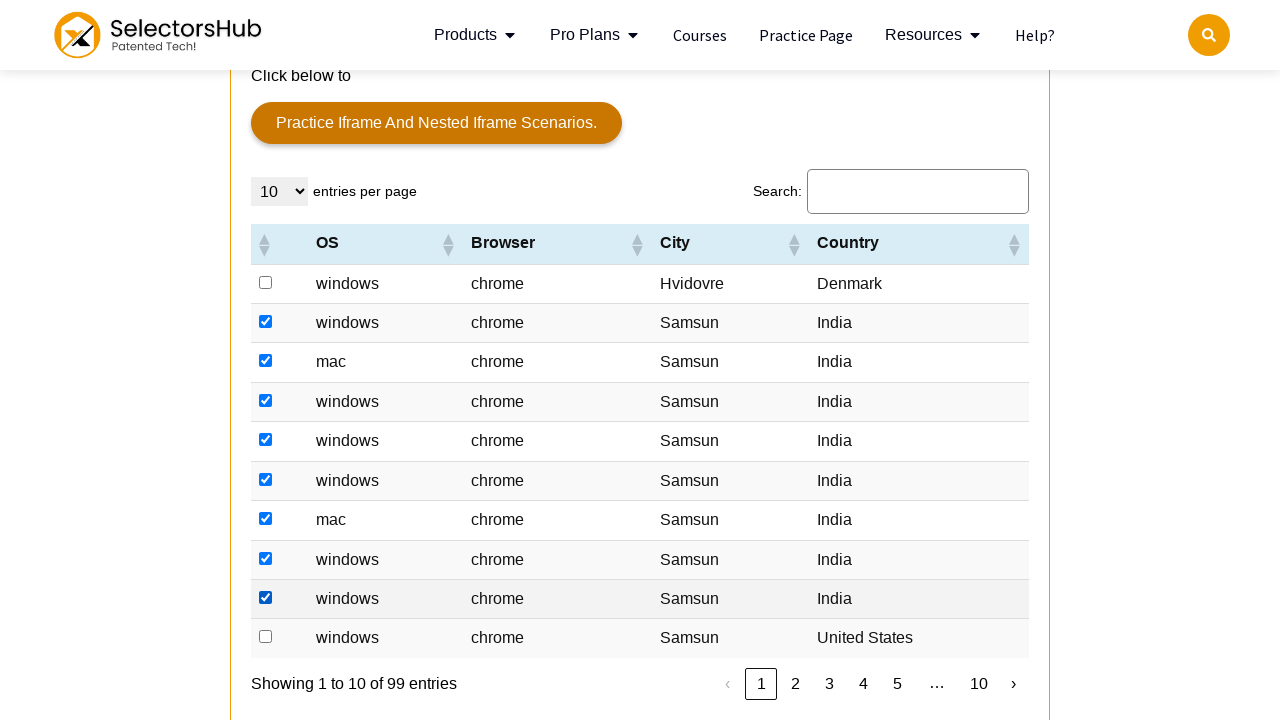

Located Next pagination button
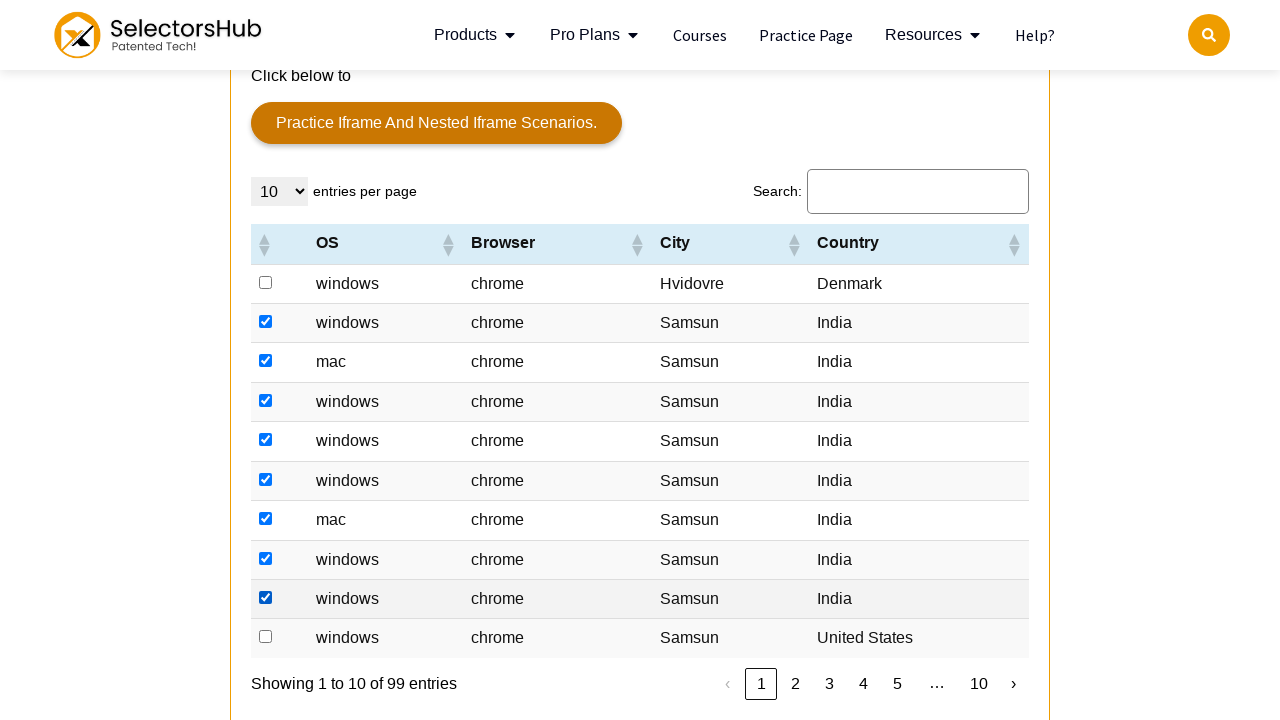

Clicked Next button to navigate to next page at (1013, 684) on internal:role=link[name="Next"i]
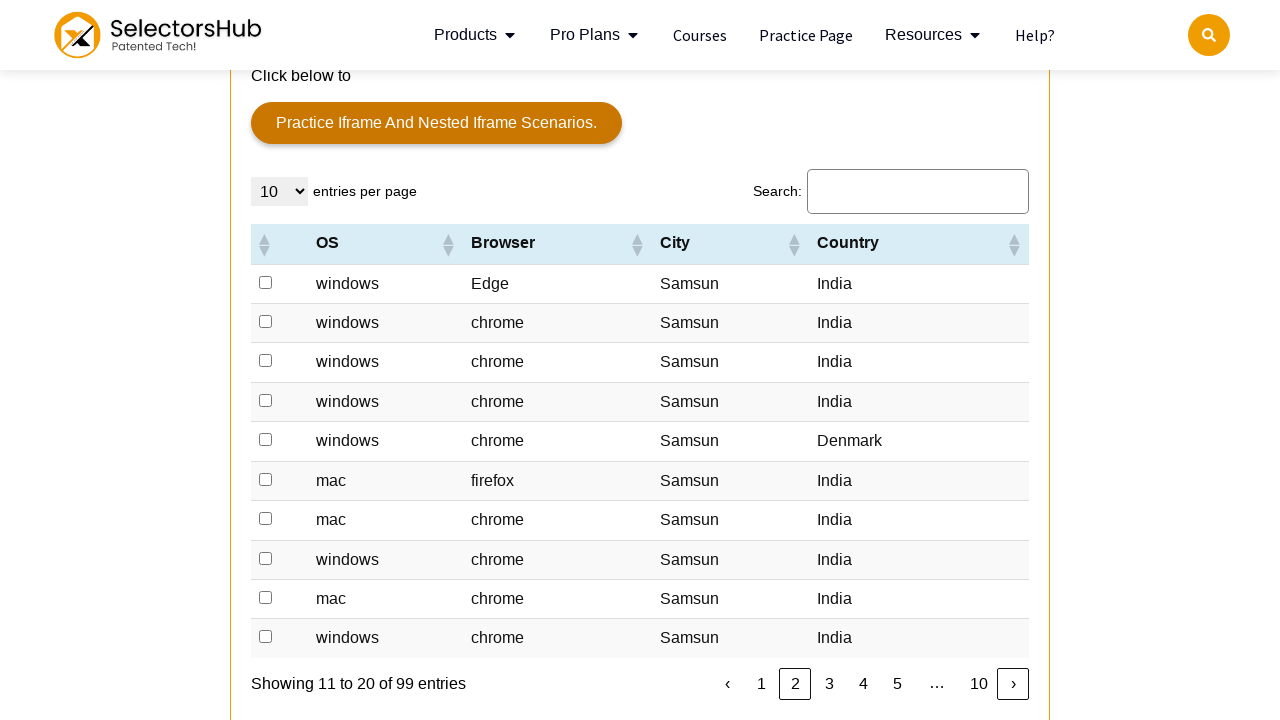

Located all India checkboxes on current page
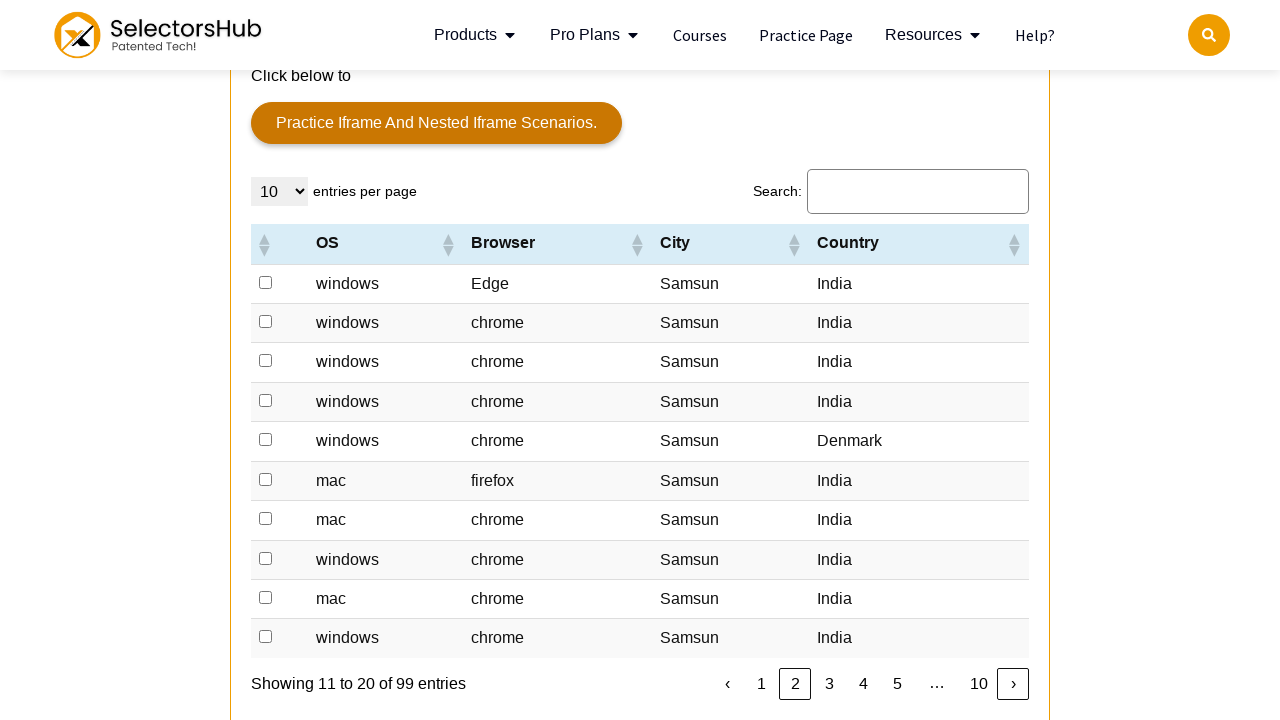

Clicked India checkbox at (266, 282) on xpath=//td[text()='India']/preceding-sibling::td/input[@type='checkbox'] >> nth=
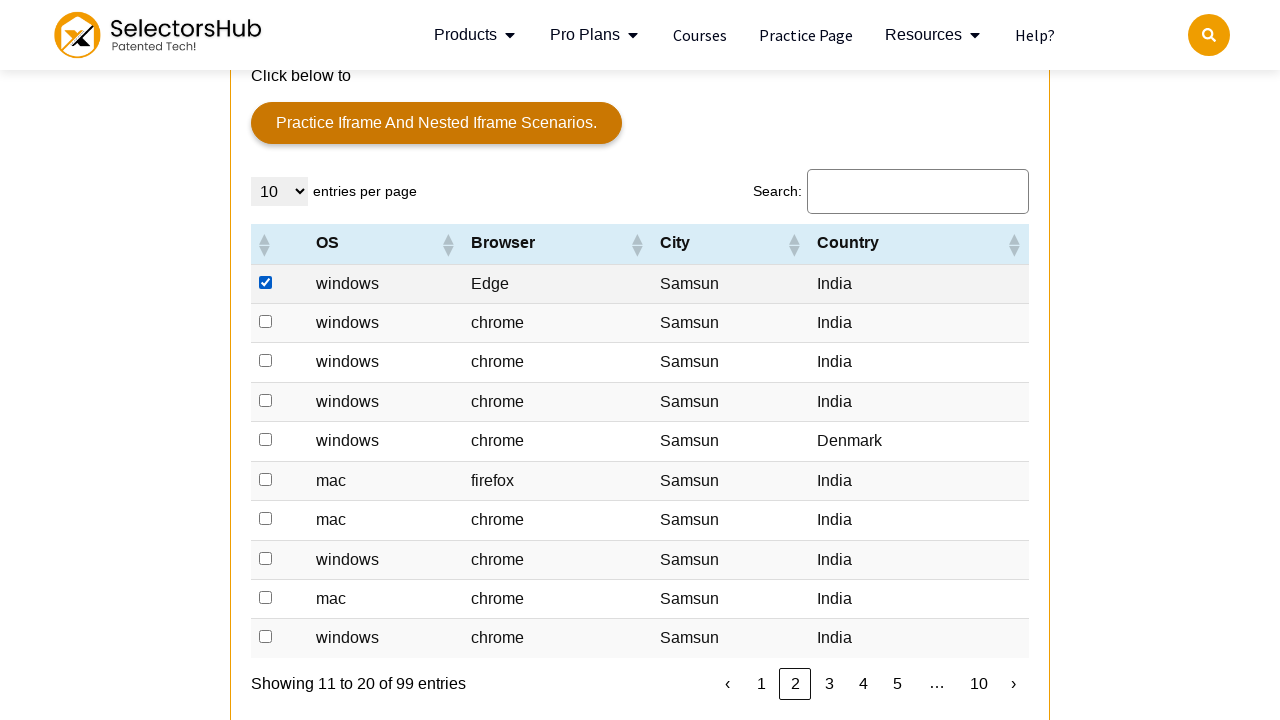

Clicked India checkbox at (266, 322) on xpath=//td[text()='India']/preceding-sibling::td/input[@type='checkbox'] >> nth=
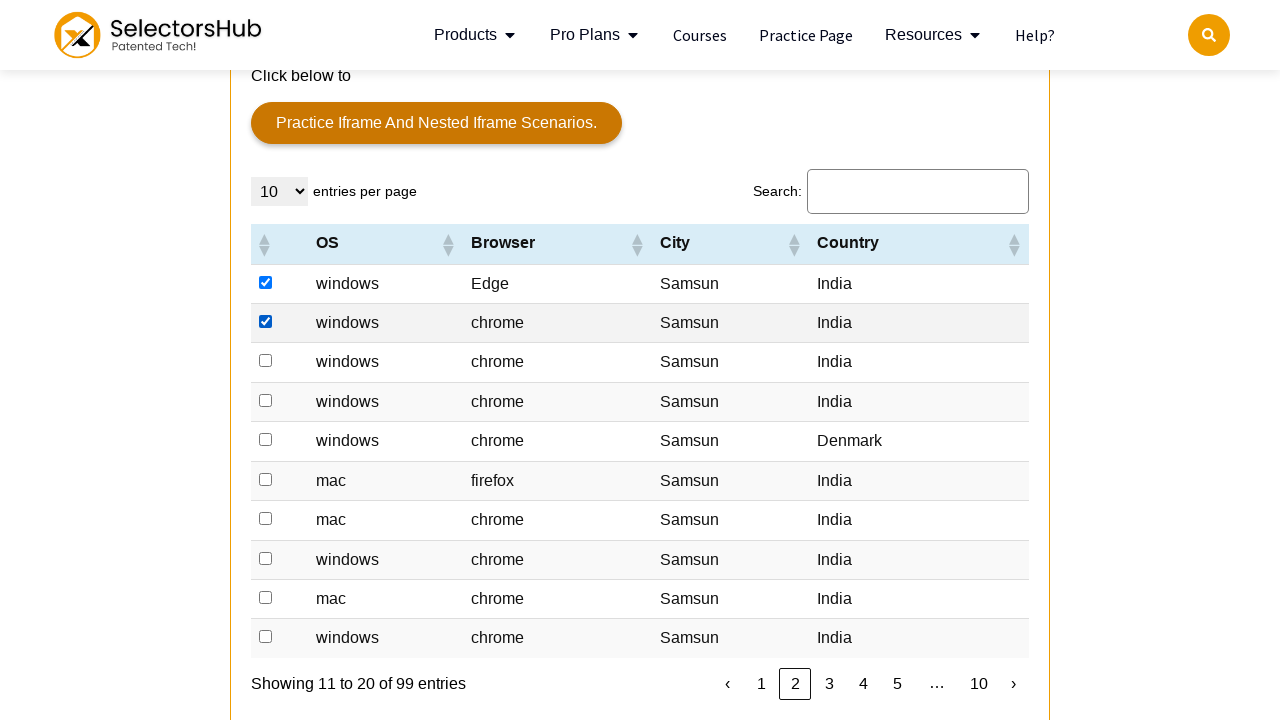

Clicked India checkbox at (266, 361) on xpath=//td[text()='India']/preceding-sibling::td/input[@type='checkbox'] >> nth=
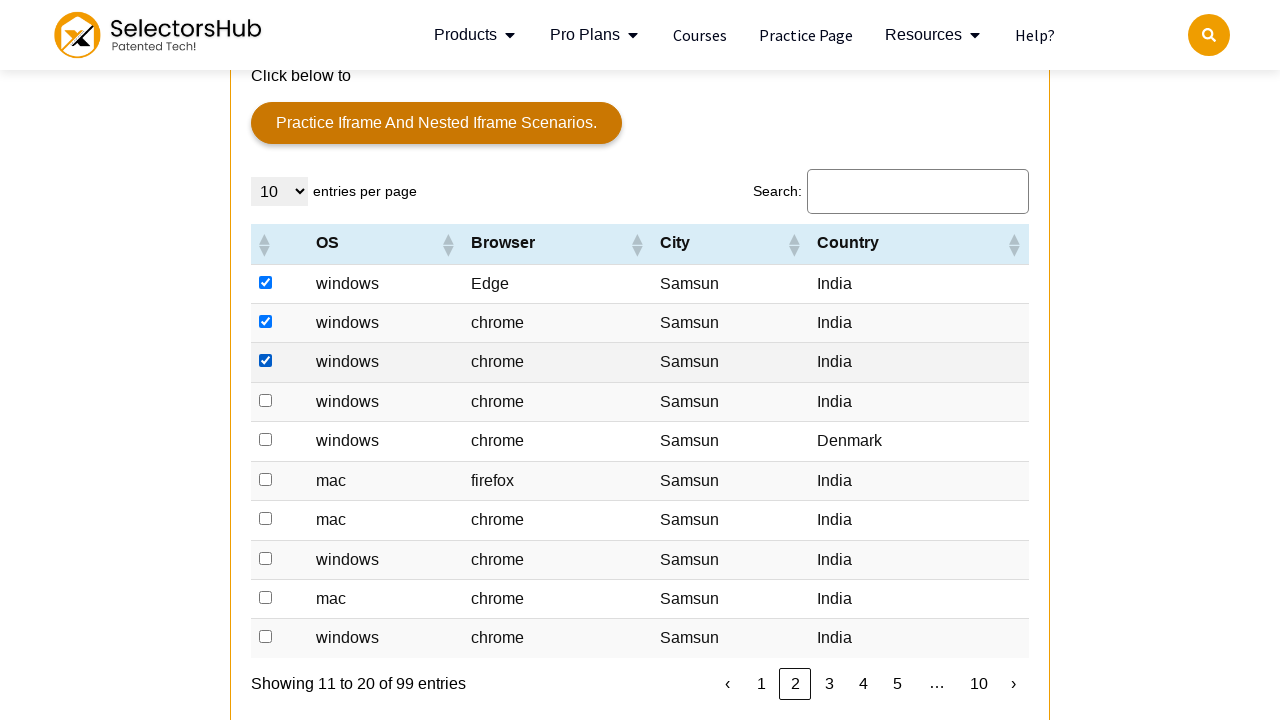

Clicked India checkbox at (266, 400) on xpath=//td[text()='India']/preceding-sibling::td/input[@type='checkbox'] >> nth=
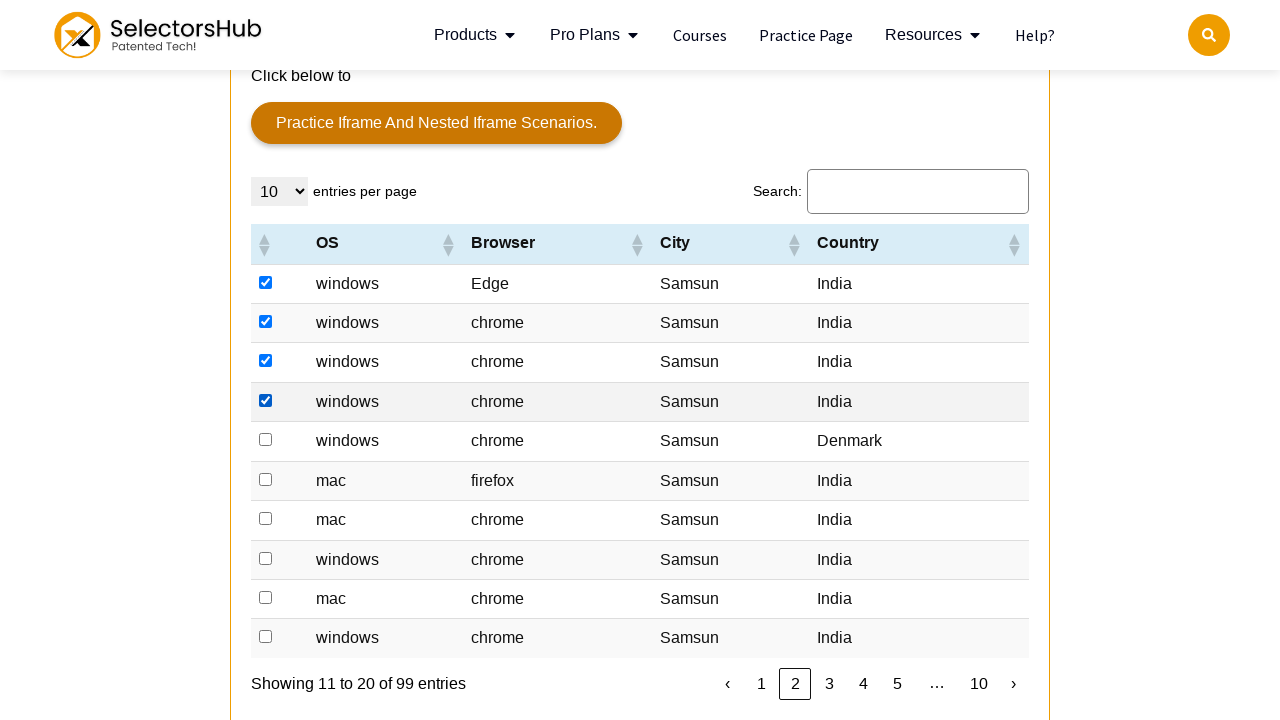

Clicked India checkbox at (266, 479) on xpath=//td[text()='India']/preceding-sibling::td/input[@type='checkbox'] >> nth=
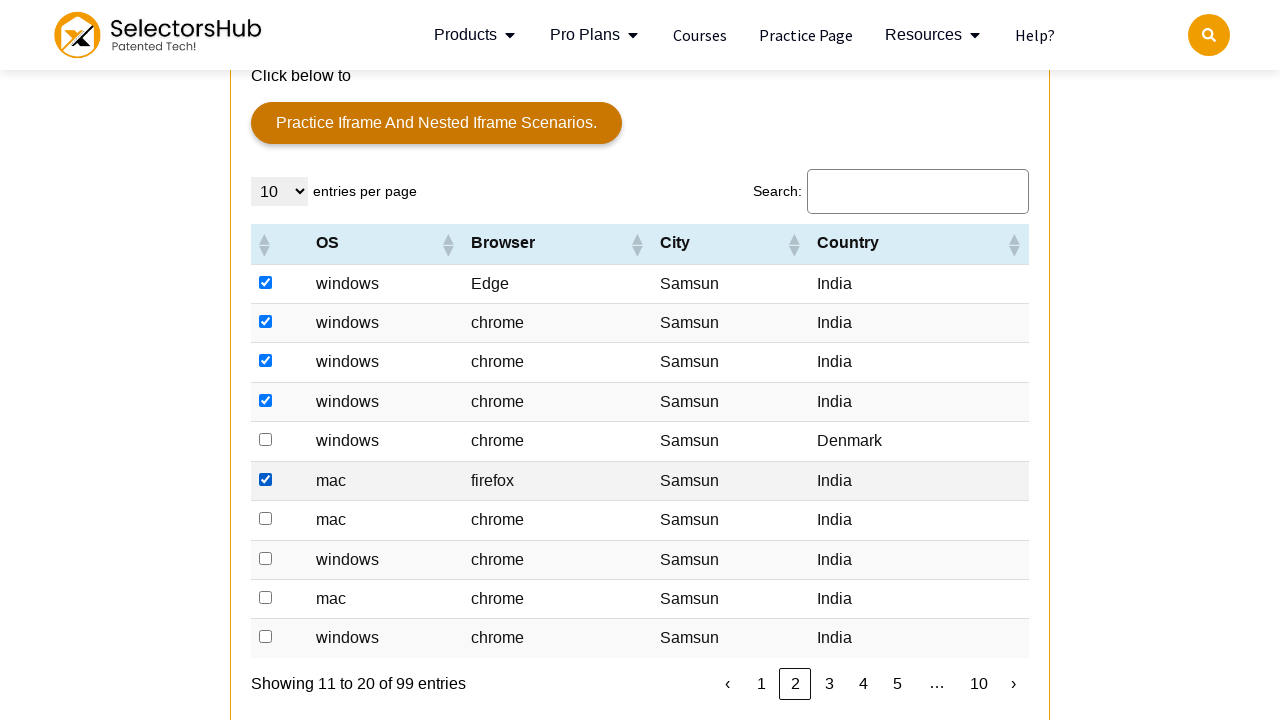

Clicked India checkbox at (266, 519) on xpath=//td[text()='India']/preceding-sibling::td/input[@type='checkbox'] >> nth=
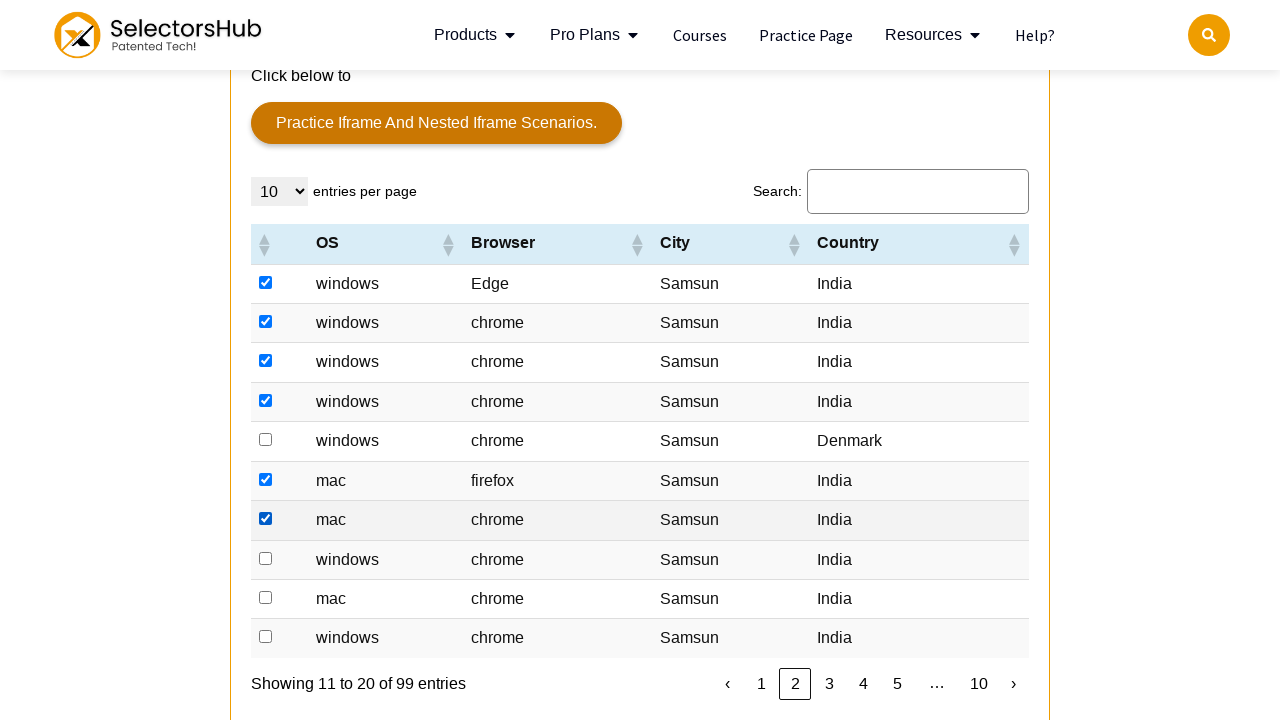

Clicked India checkbox at (266, 558) on xpath=//td[text()='India']/preceding-sibling::td/input[@type='checkbox'] >> nth=
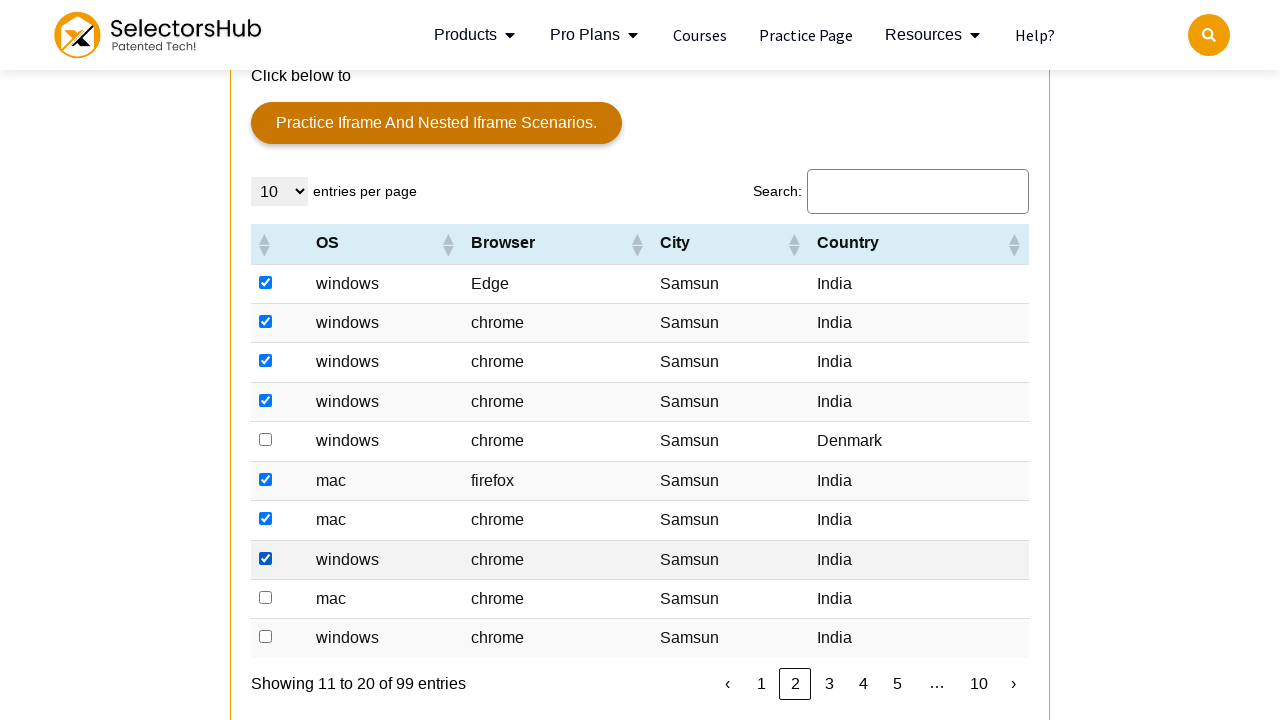

Clicked India checkbox at (266, 597) on xpath=//td[text()='India']/preceding-sibling::td/input[@type='checkbox'] >> nth=
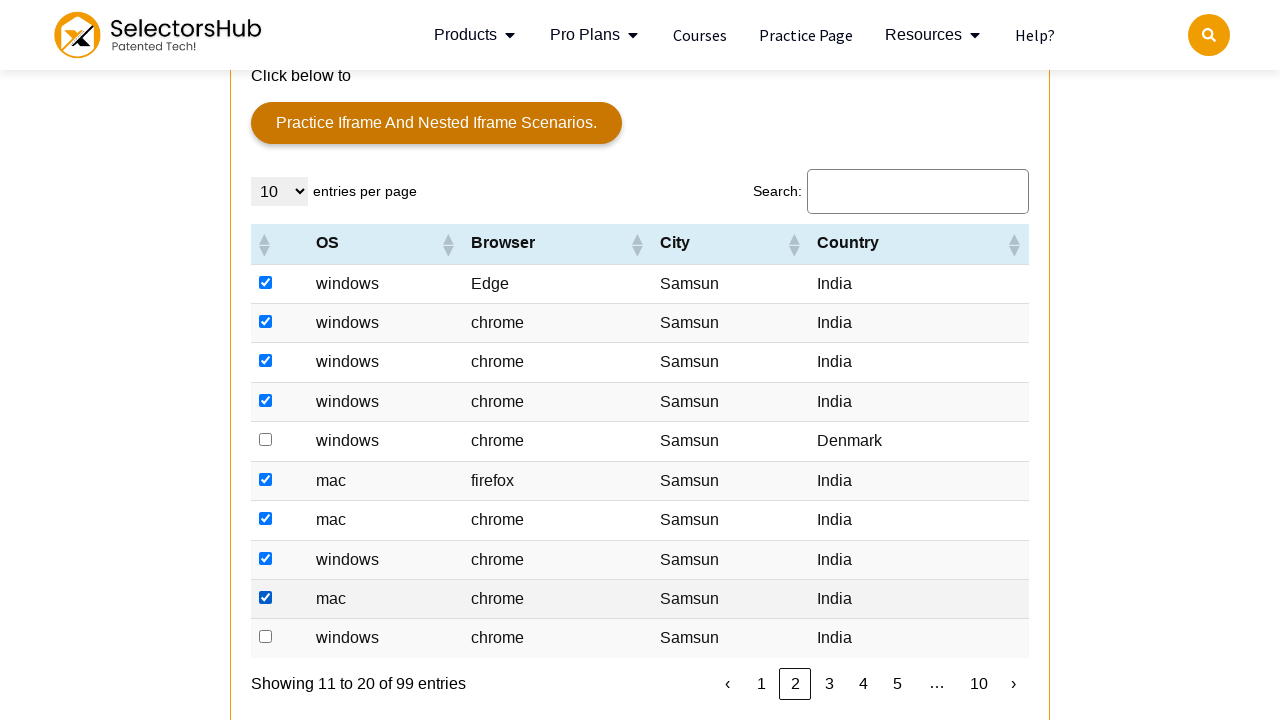

Clicked India checkbox at (266, 637) on xpath=//td[text()='India']/preceding-sibling::td/input[@type='checkbox'] >> nth=
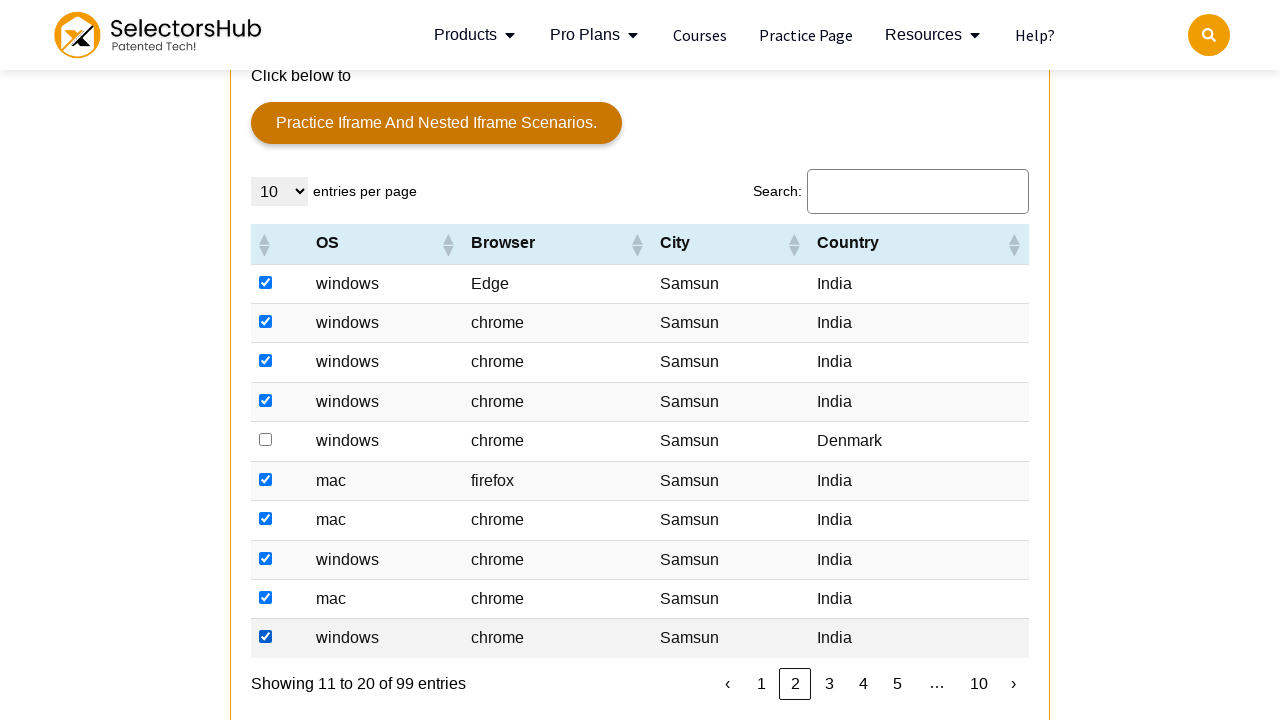

Located Next pagination button
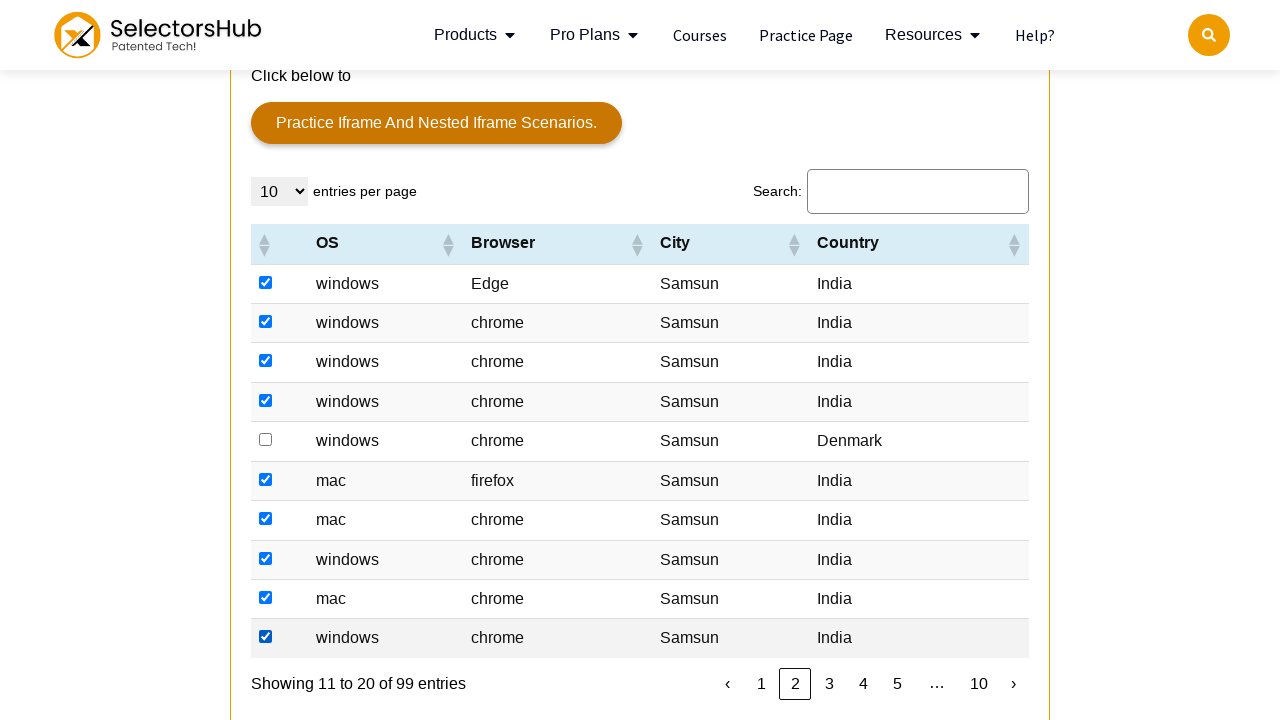

Clicked Next button to navigate to next page at (1013, 684) on internal:role=link[name="Next"i]
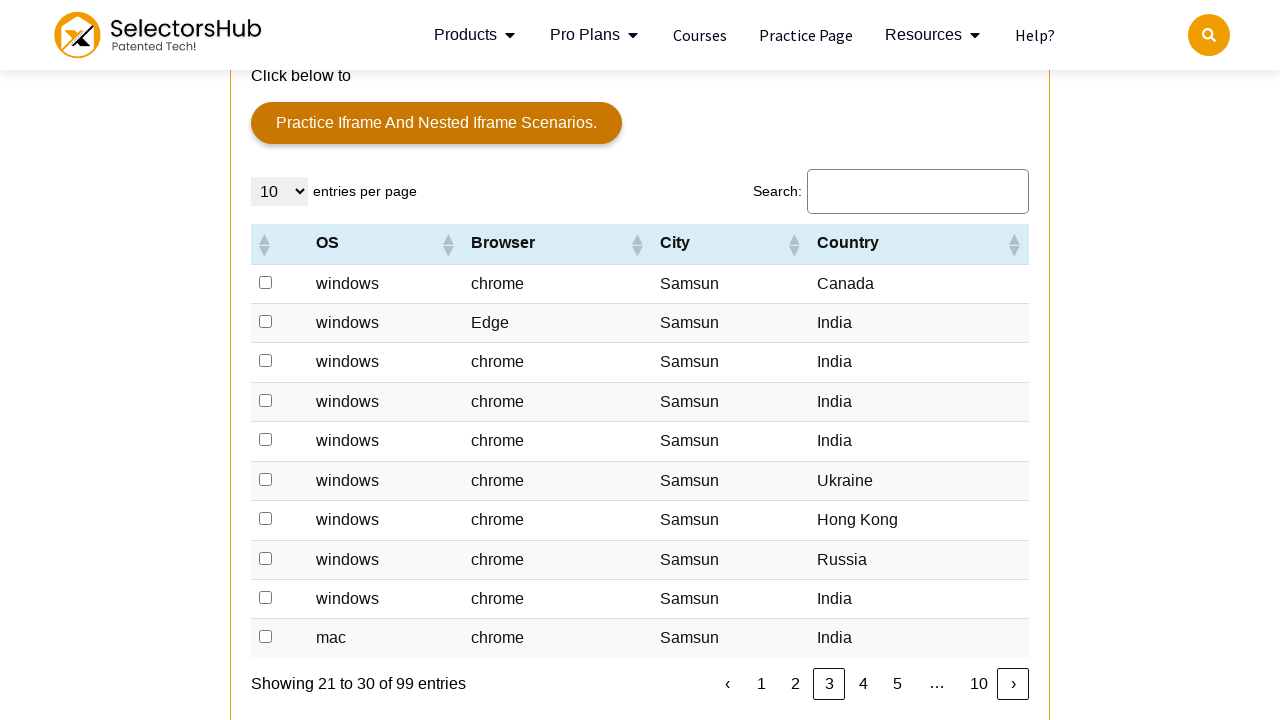

Located all India checkboxes on current page
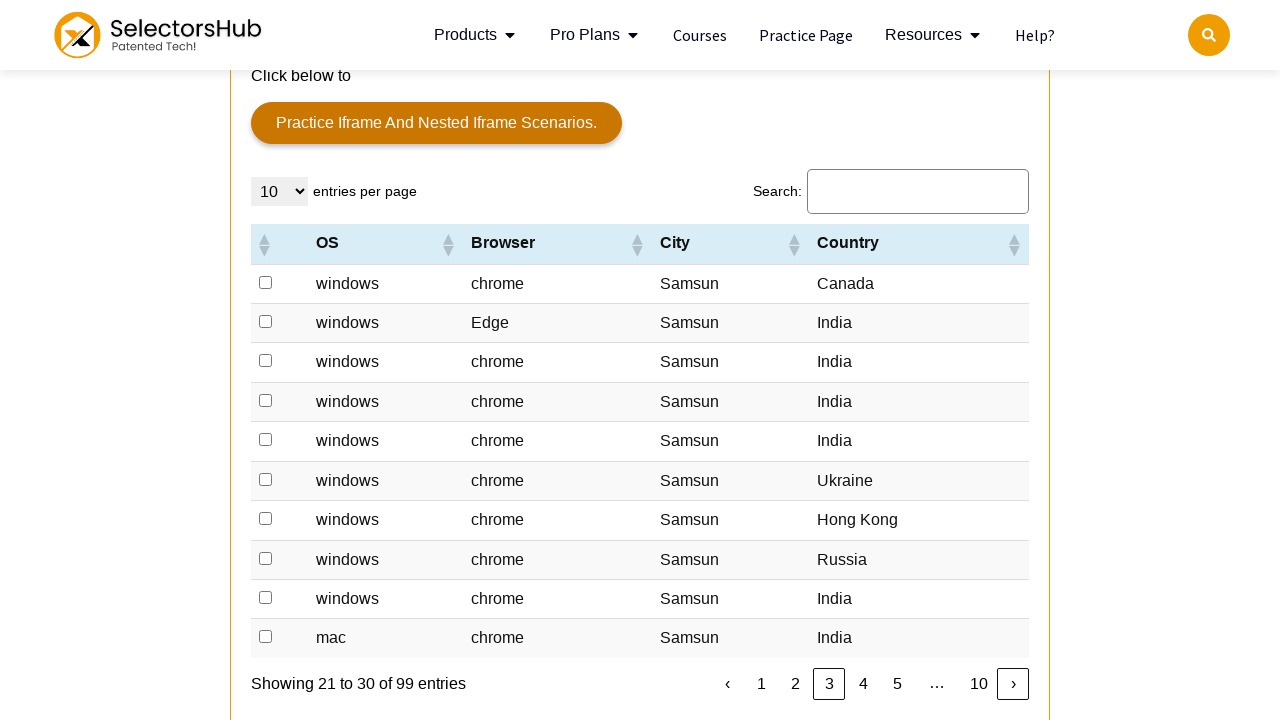

Clicked India checkbox at (266, 322) on xpath=//td[text()='India']/preceding-sibling::td/input[@type='checkbox'] >> nth=
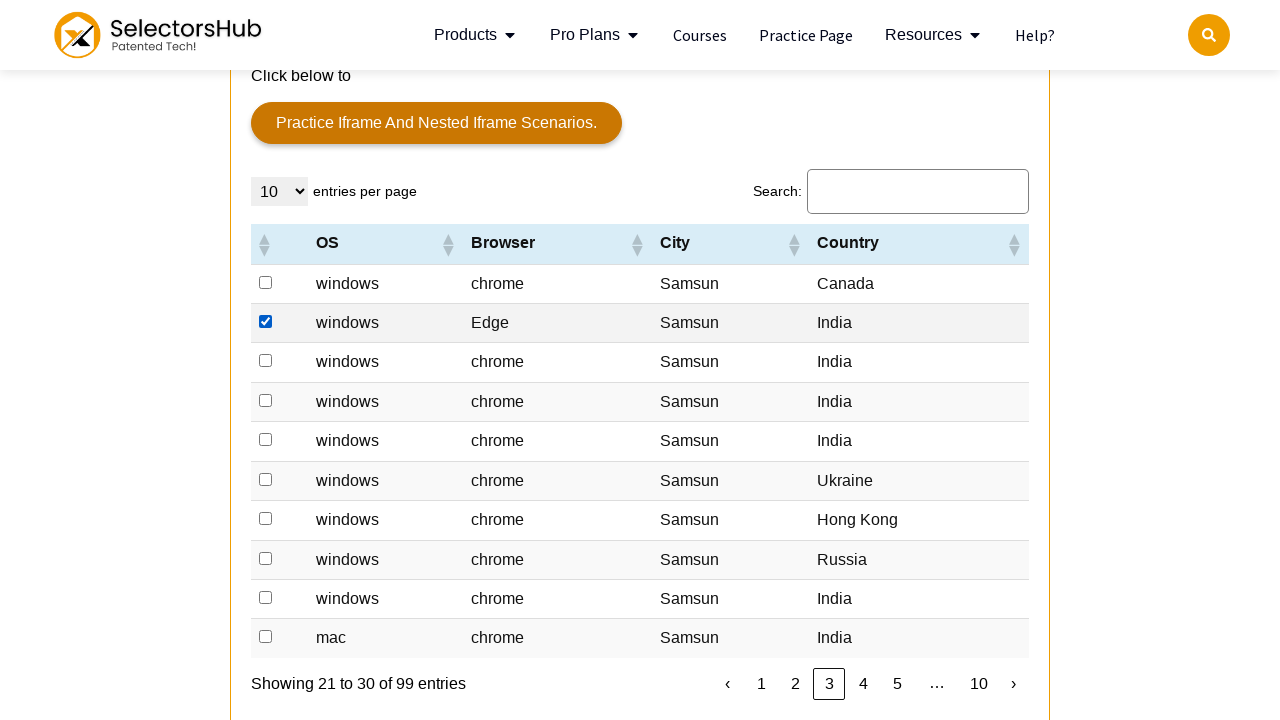

Clicked India checkbox at (266, 361) on xpath=//td[text()='India']/preceding-sibling::td/input[@type='checkbox'] >> nth=
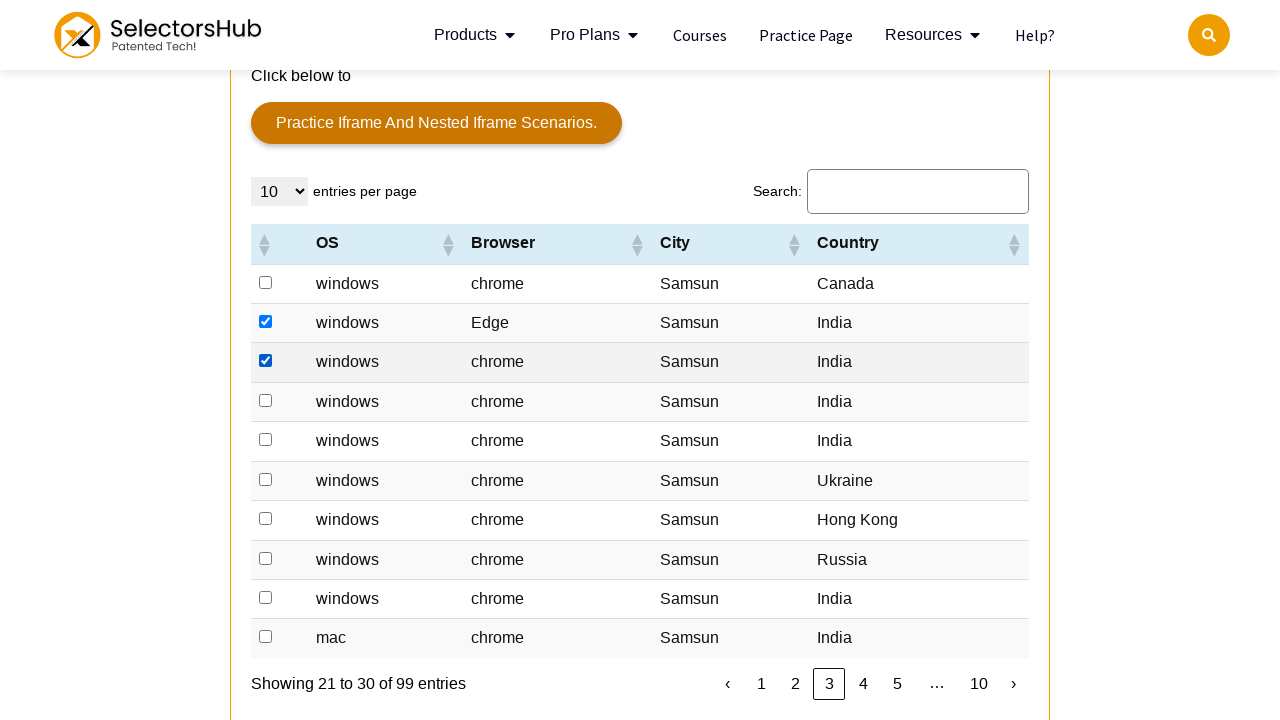

Clicked India checkbox at (266, 400) on xpath=//td[text()='India']/preceding-sibling::td/input[@type='checkbox'] >> nth=
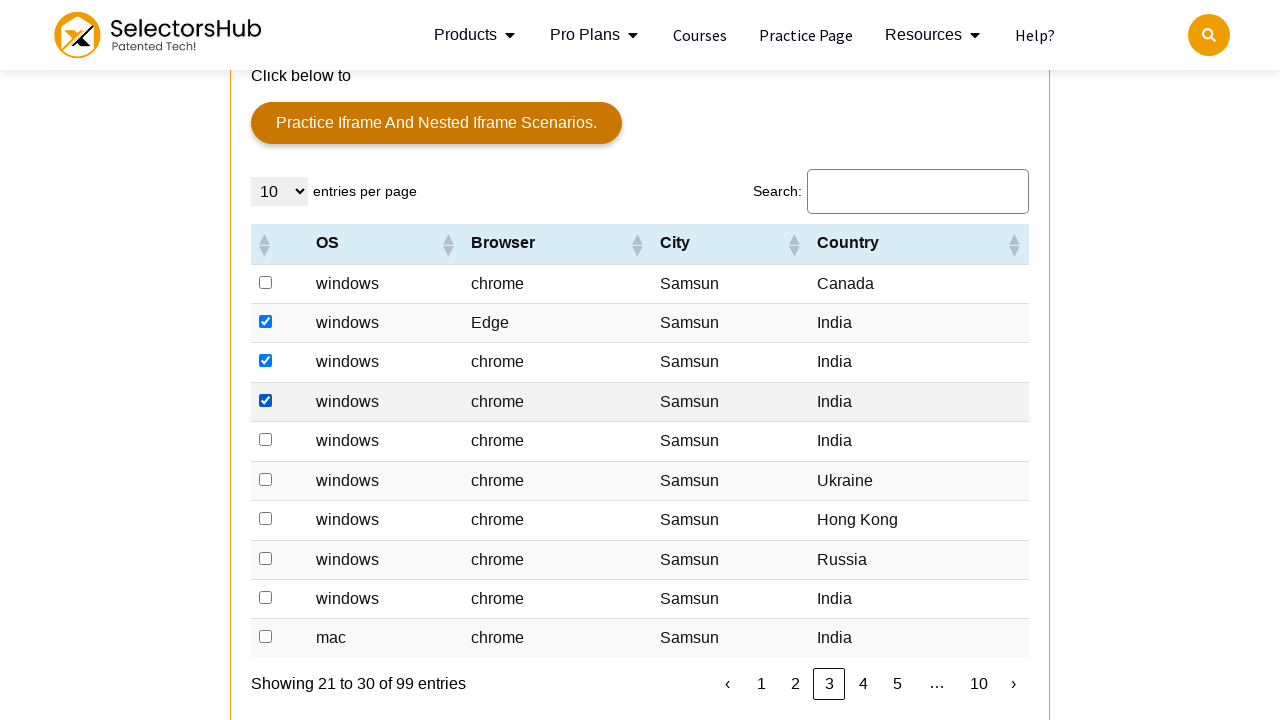

Clicked India checkbox at (266, 440) on xpath=//td[text()='India']/preceding-sibling::td/input[@type='checkbox'] >> nth=
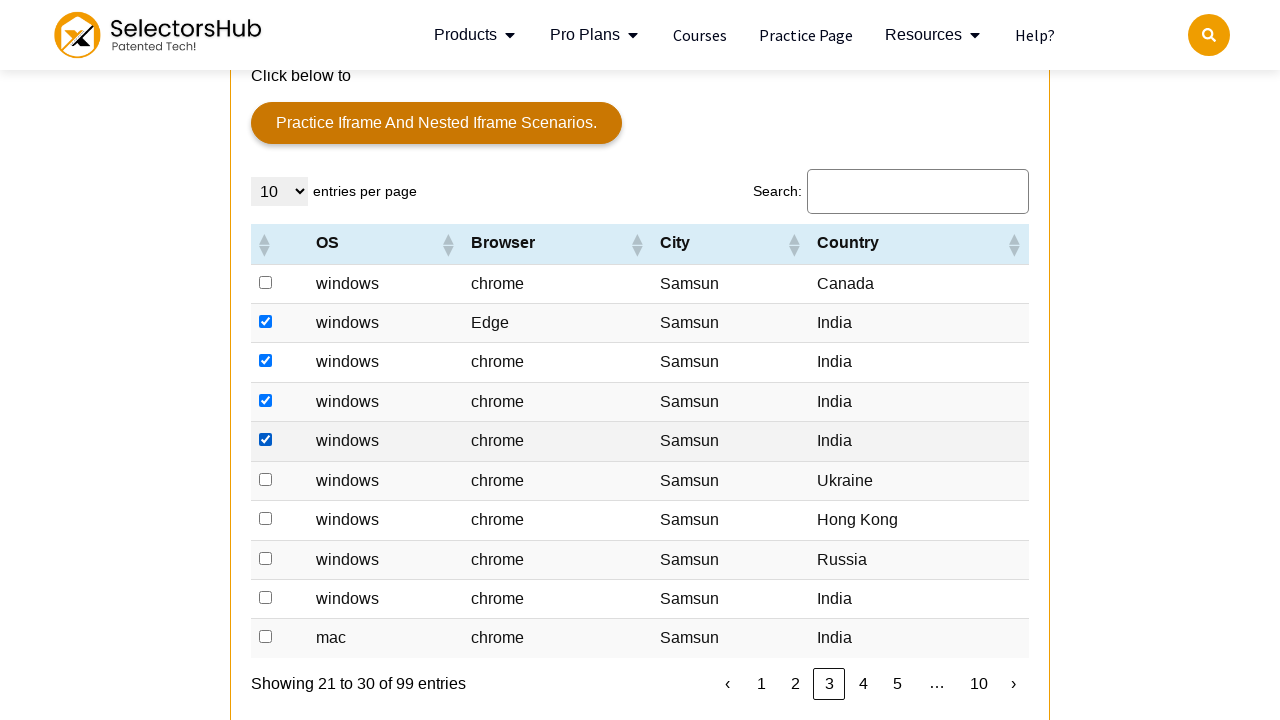

Clicked India checkbox at (266, 597) on xpath=//td[text()='India']/preceding-sibling::td/input[@type='checkbox'] >> nth=
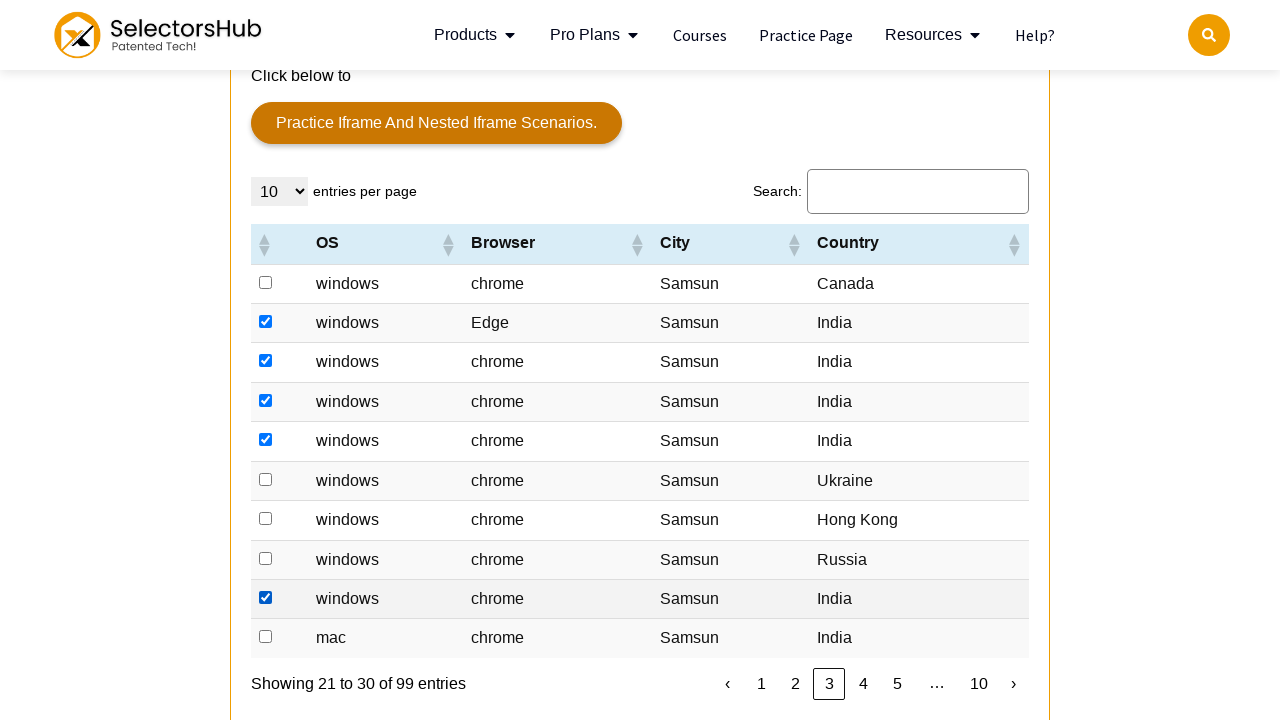

Clicked India checkbox at (266, 637) on xpath=//td[text()='India']/preceding-sibling::td/input[@type='checkbox'] >> nth=
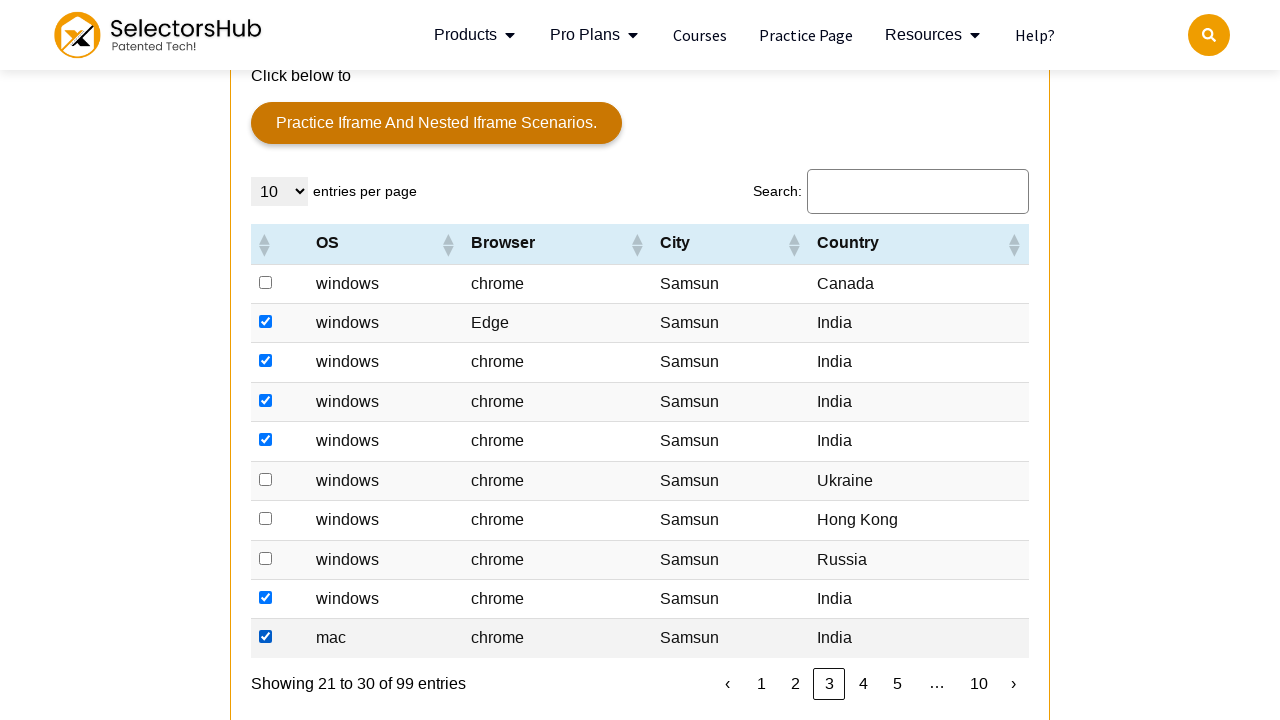

Located Next pagination button
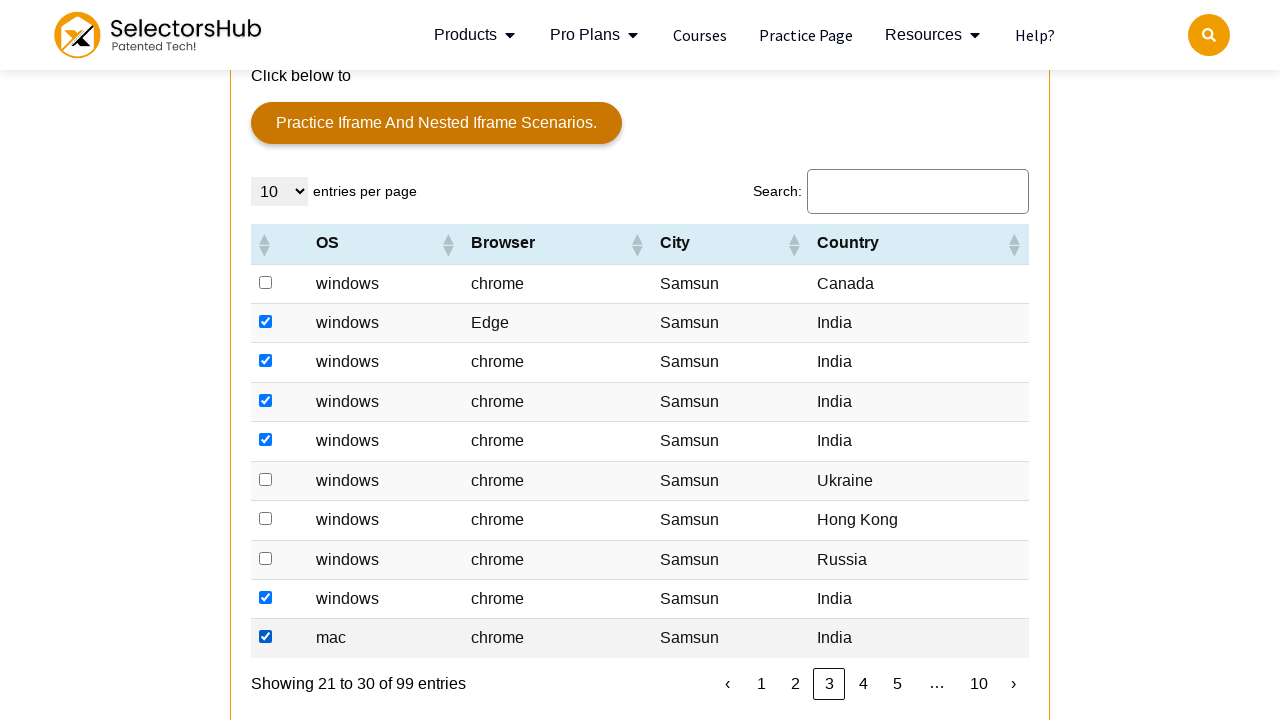

Clicked Next button to navigate to next page at (1013, 684) on internal:role=link[name="Next"i]
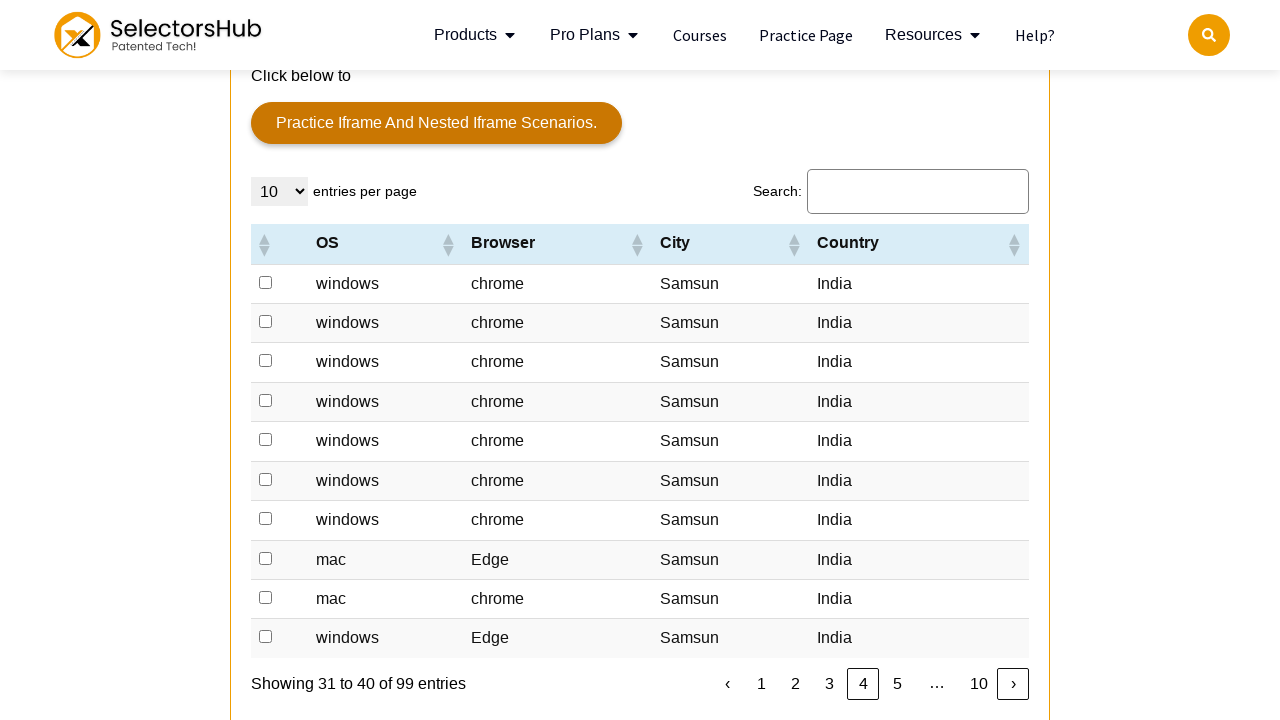

Located all India checkboxes on current page
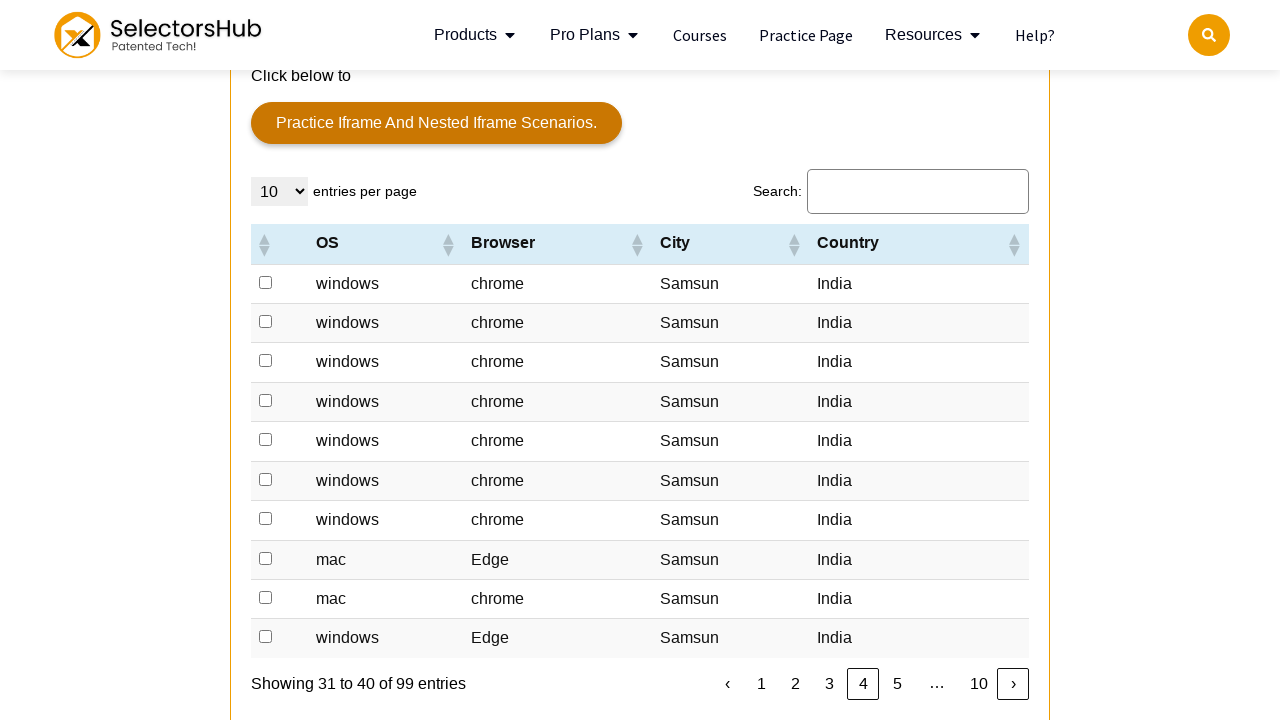

Clicked India checkbox at (266, 282) on xpath=//td[text()='India']/preceding-sibling::td/input[@type='checkbox'] >> nth=
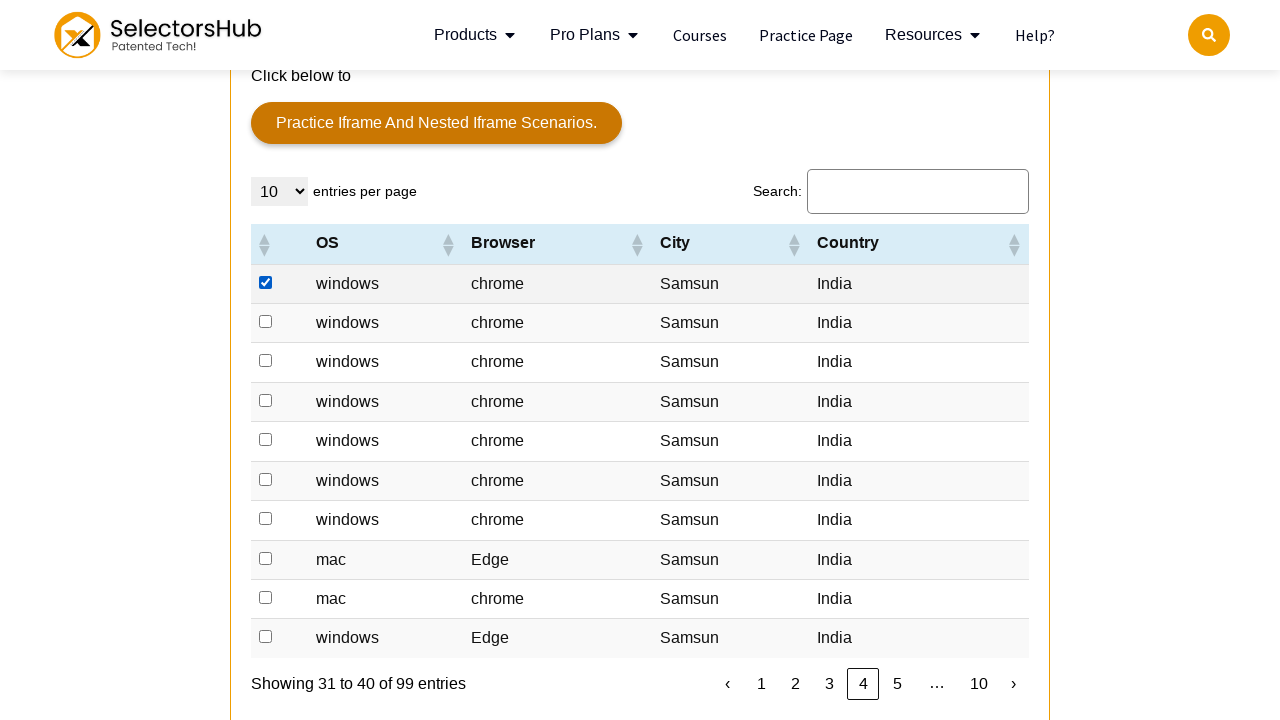

Clicked India checkbox at (266, 322) on xpath=//td[text()='India']/preceding-sibling::td/input[@type='checkbox'] >> nth=
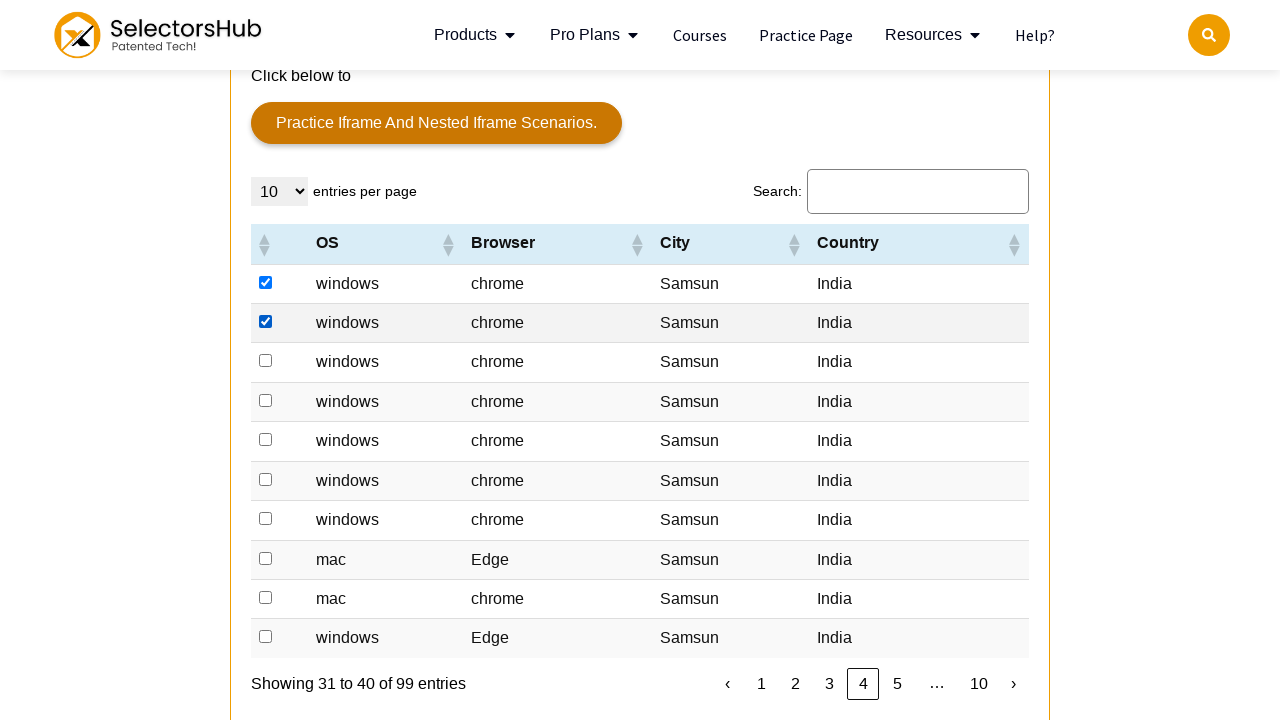

Clicked India checkbox at (266, 361) on xpath=//td[text()='India']/preceding-sibling::td/input[@type='checkbox'] >> nth=
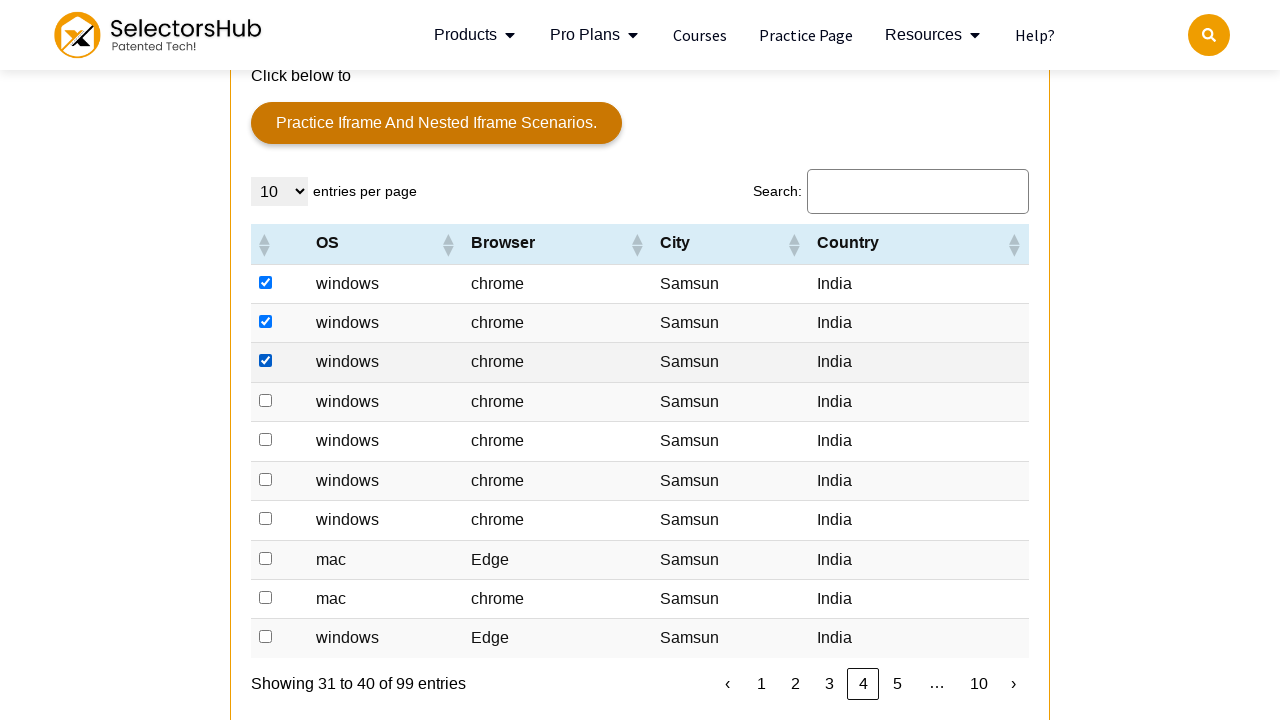

Clicked India checkbox at (266, 400) on xpath=//td[text()='India']/preceding-sibling::td/input[@type='checkbox'] >> nth=
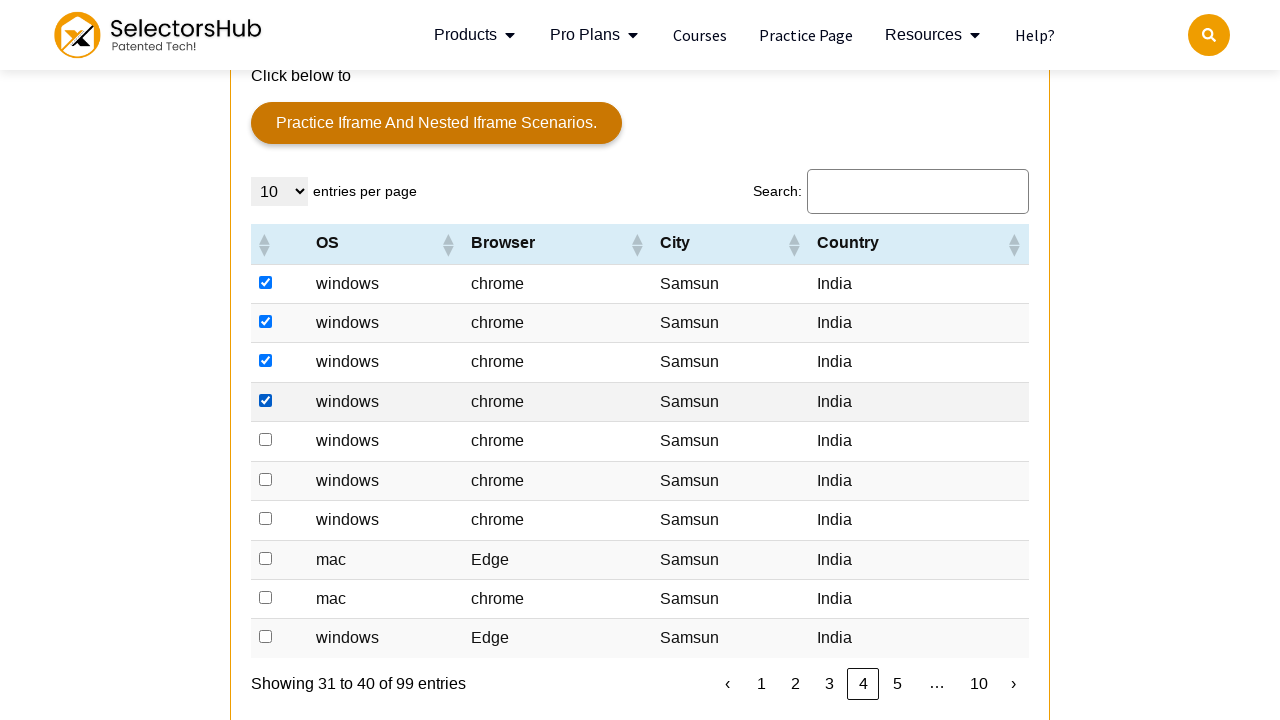

Clicked India checkbox at (266, 440) on xpath=//td[text()='India']/preceding-sibling::td/input[@type='checkbox'] >> nth=
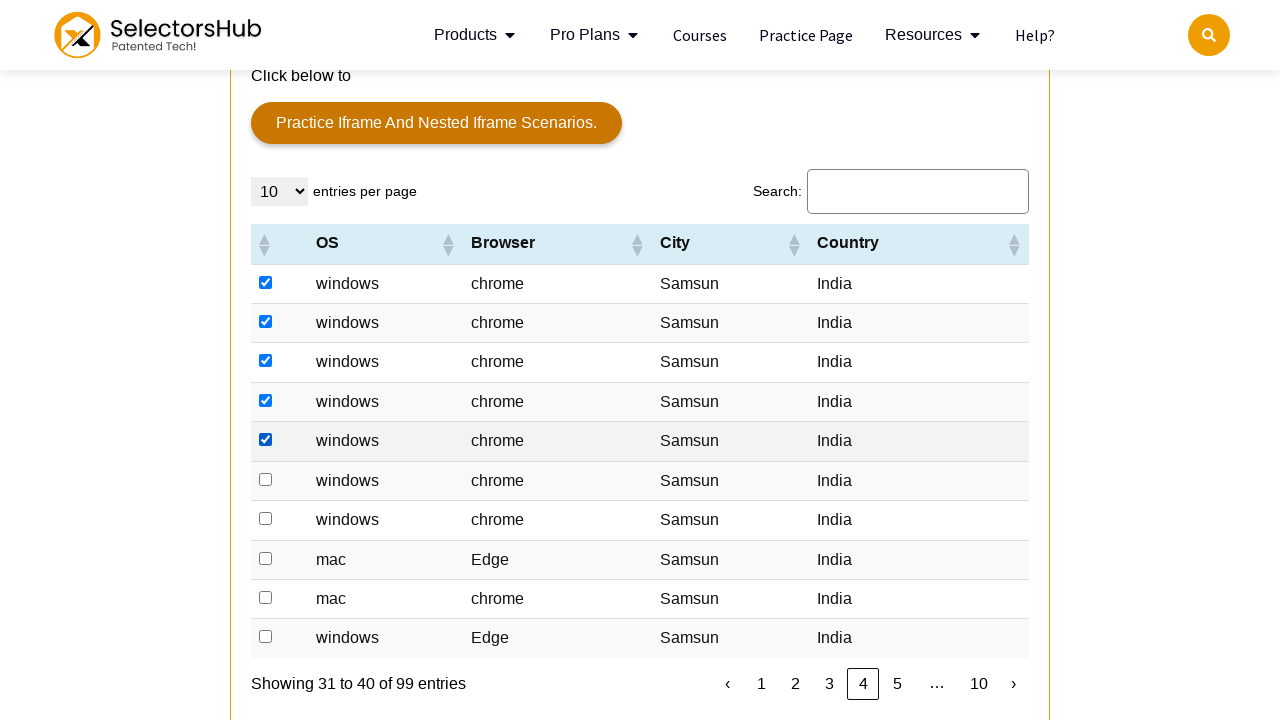

Clicked India checkbox at (266, 479) on xpath=//td[text()='India']/preceding-sibling::td/input[@type='checkbox'] >> nth=
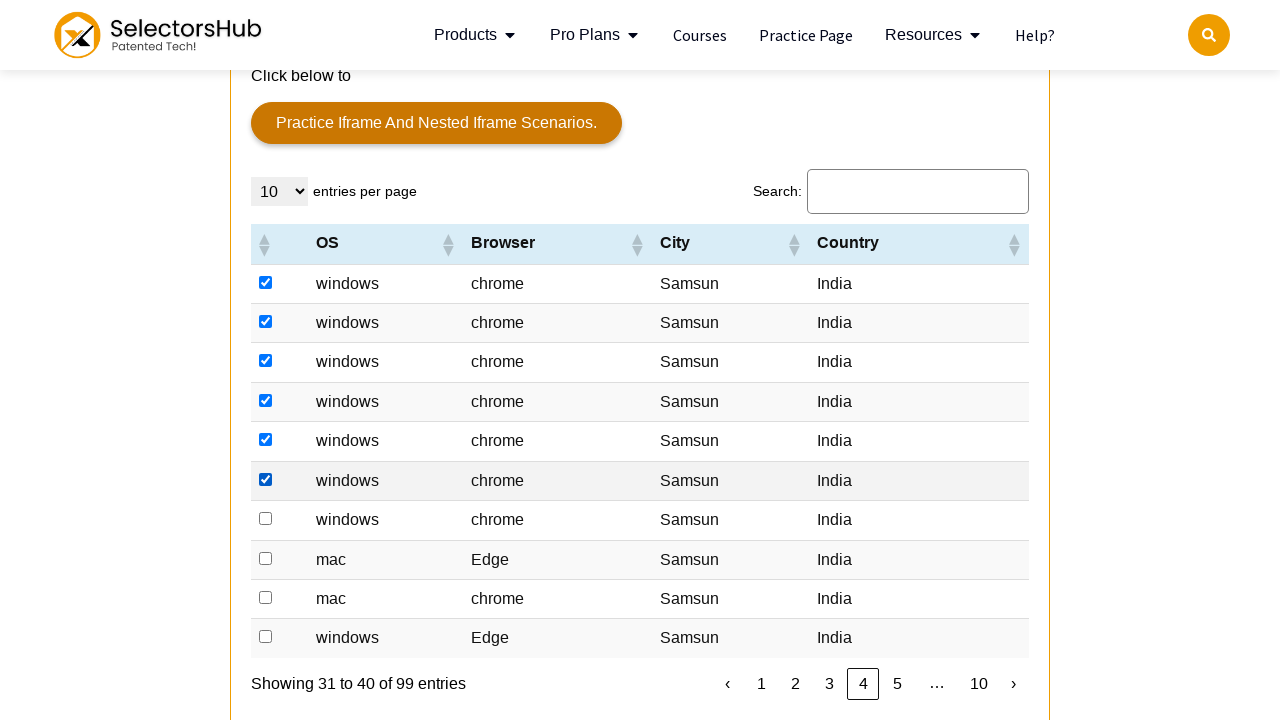

Clicked India checkbox at (266, 519) on xpath=//td[text()='India']/preceding-sibling::td/input[@type='checkbox'] >> nth=
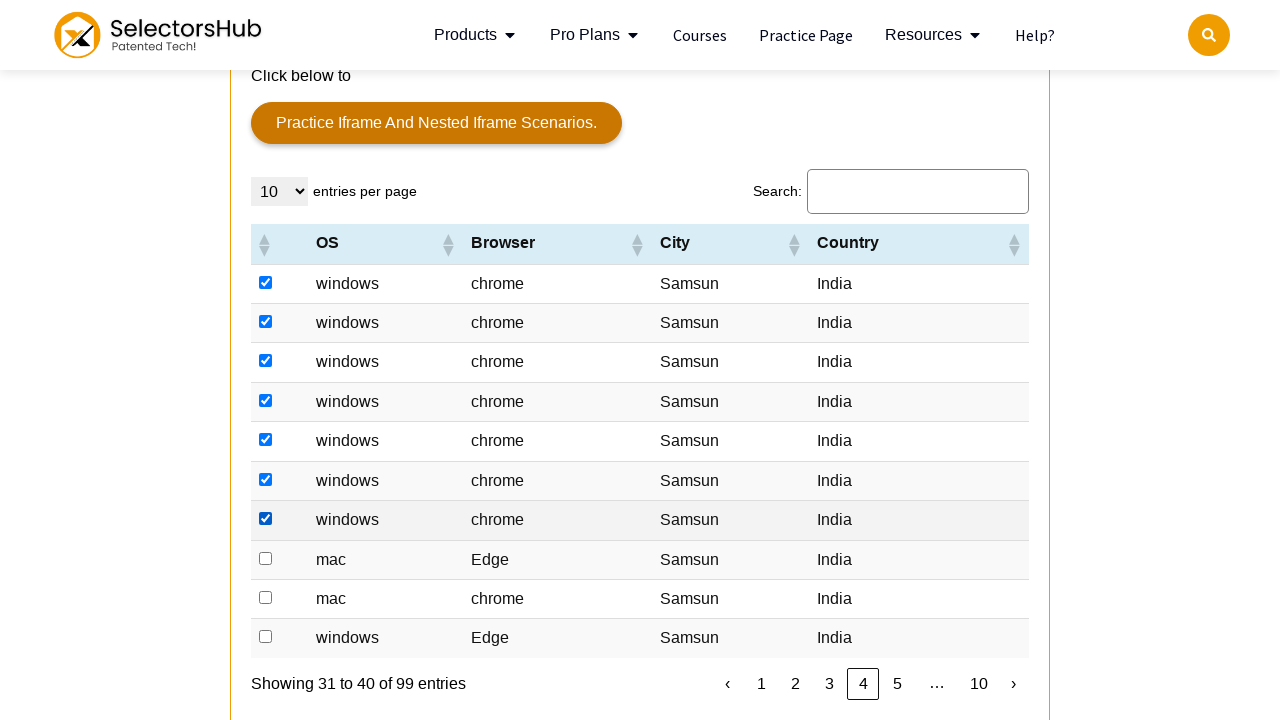

Clicked India checkbox at (266, 558) on xpath=//td[text()='India']/preceding-sibling::td/input[@type='checkbox'] >> nth=
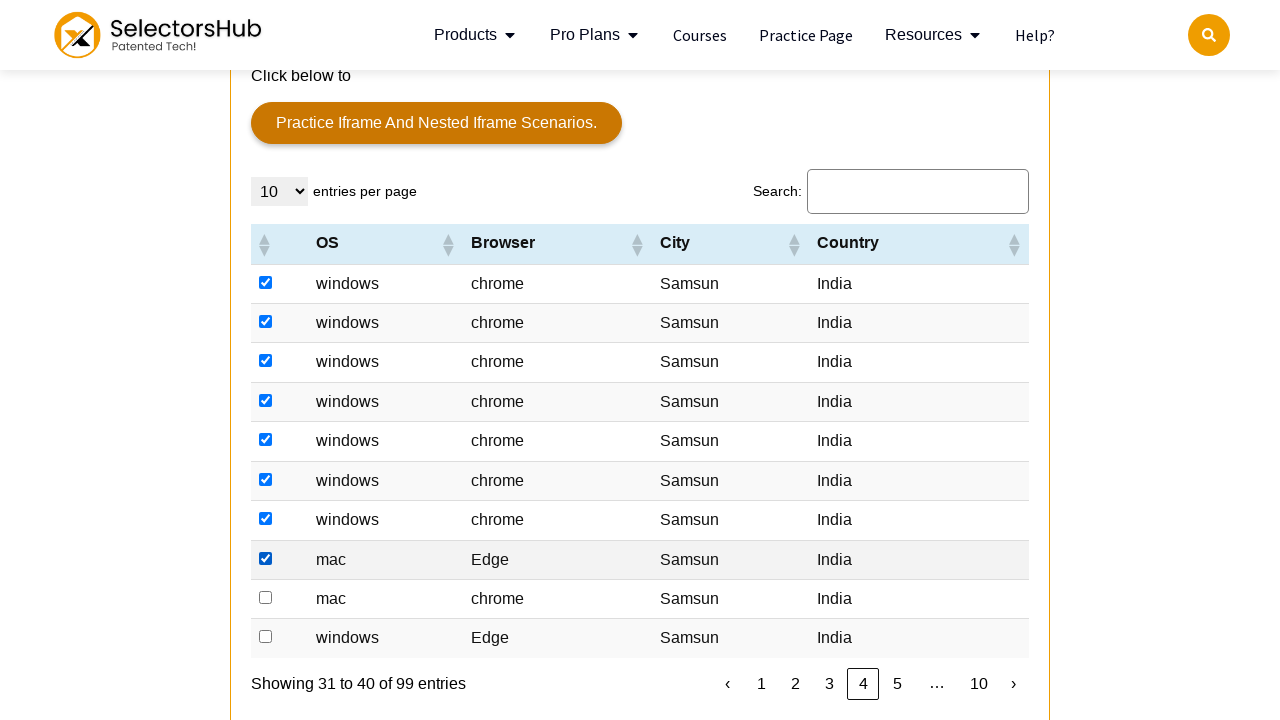

Clicked India checkbox at (266, 597) on xpath=//td[text()='India']/preceding-sibling::td/input[@type='checkbox'] >> nth=
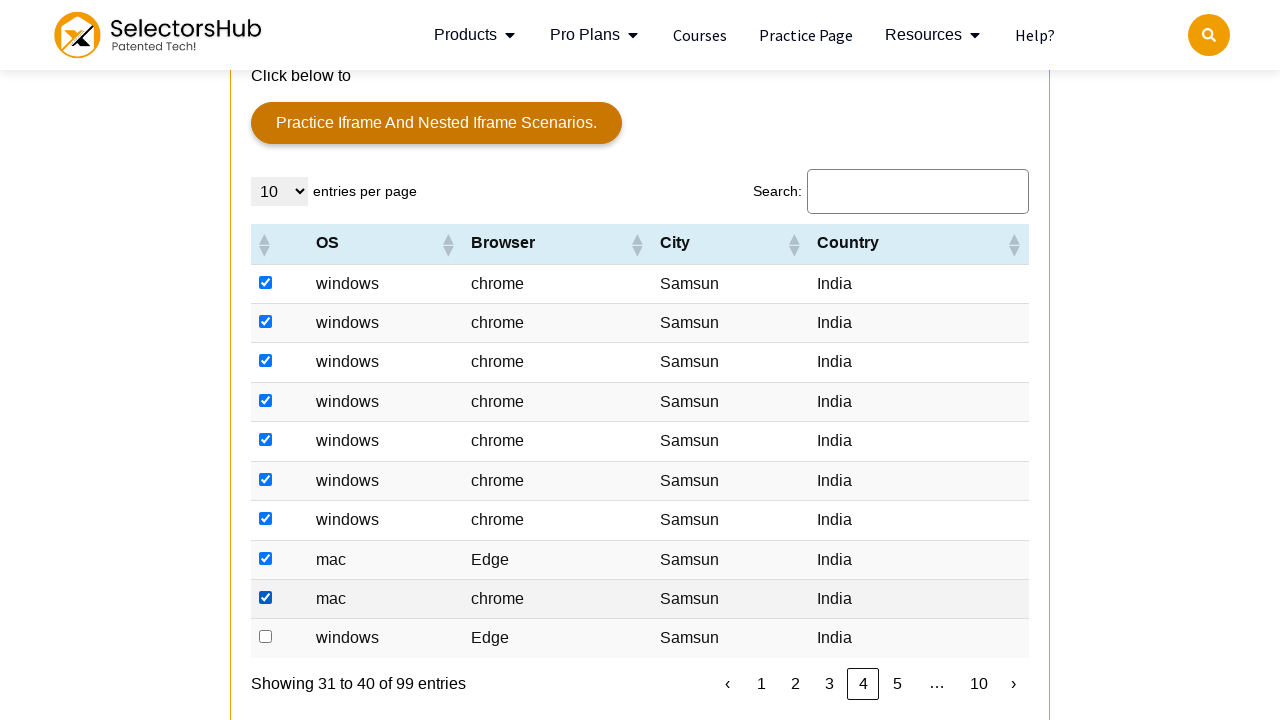

Clicked India checkbox at (266, 637) on xpath=//td[text()='India']/preceding-sibling::td/input[@type='checkbox'] >> nth=
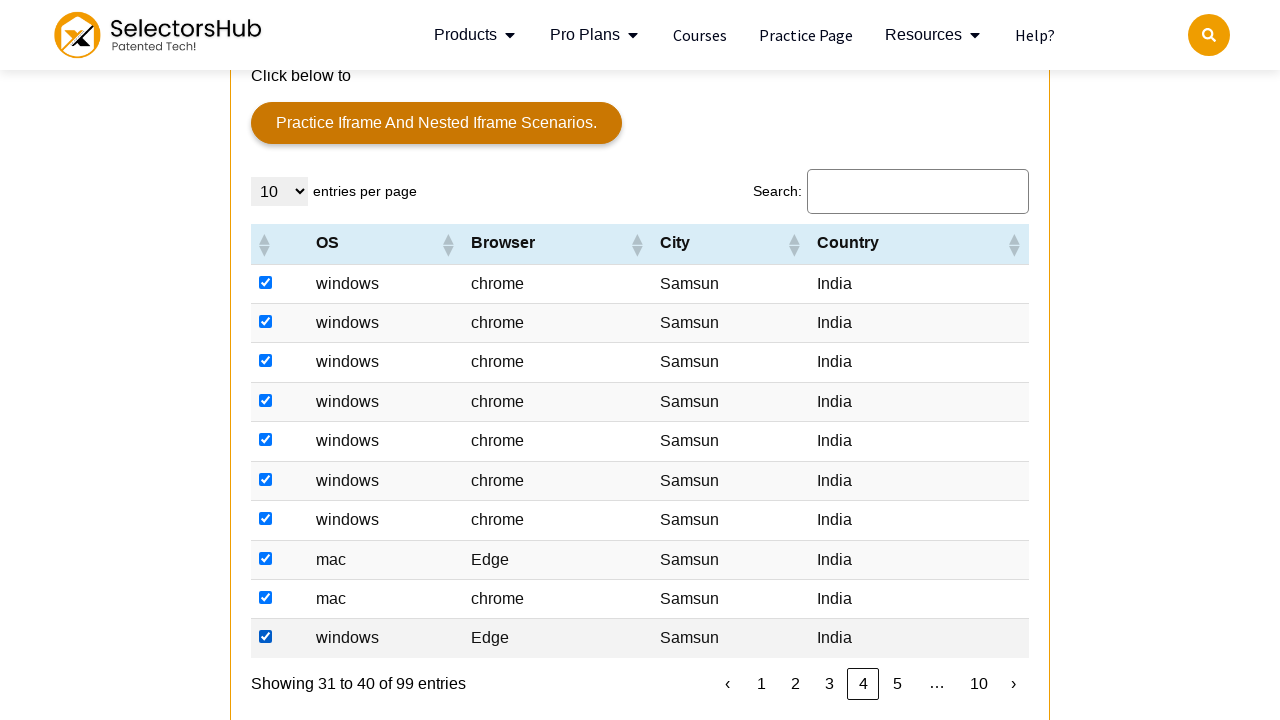

Located Next pagination button
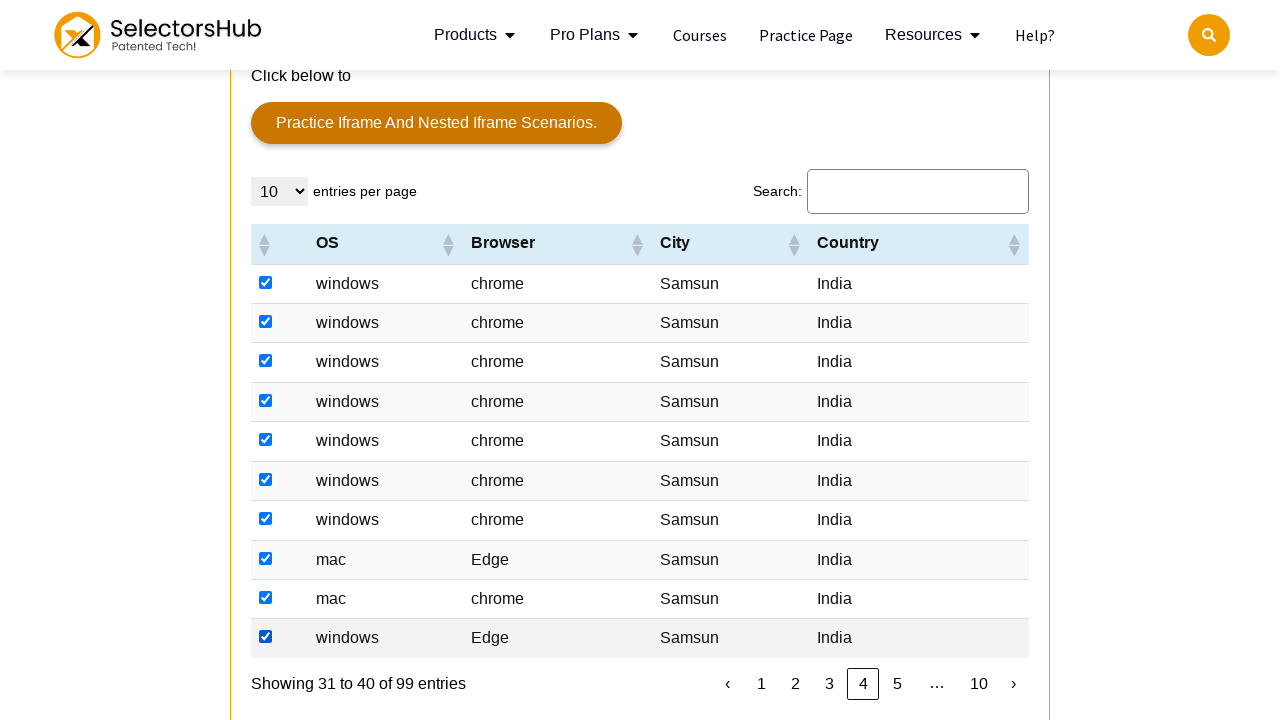

Clicked Next button to navigate to next page at (1013, 684) on internal:role=link[name="Next"i]
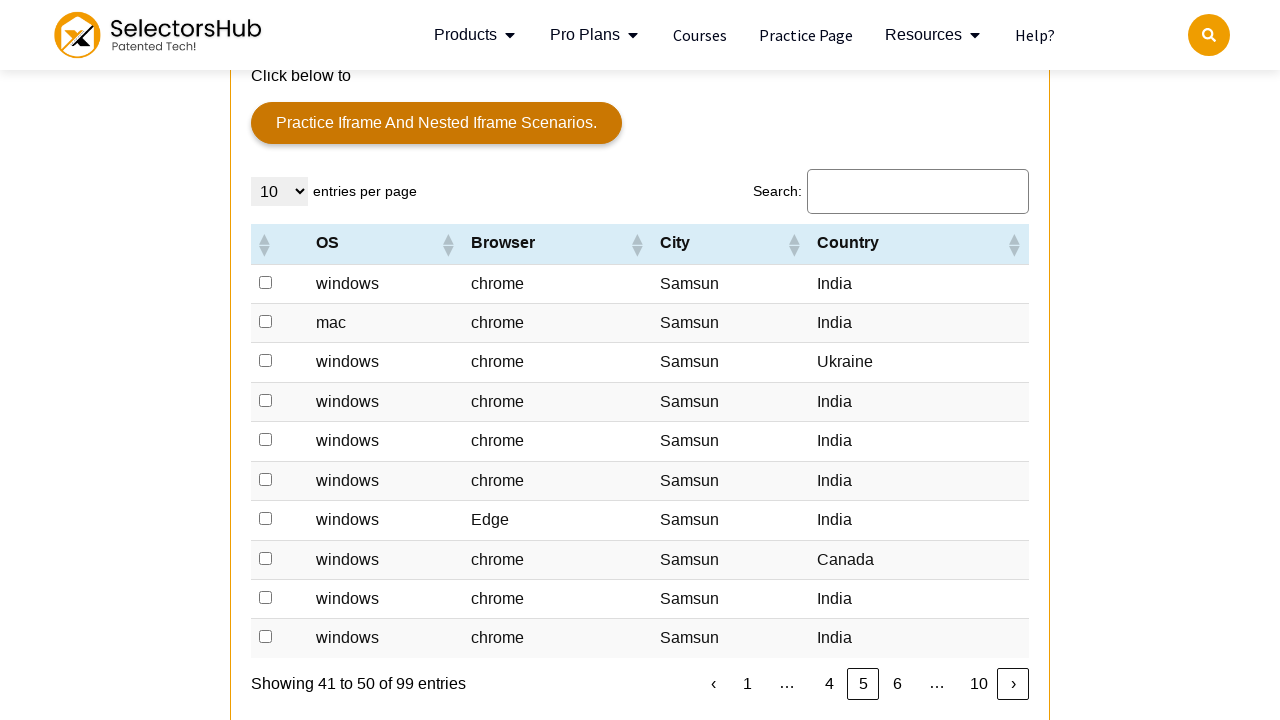

Located all India checkboxes on current page
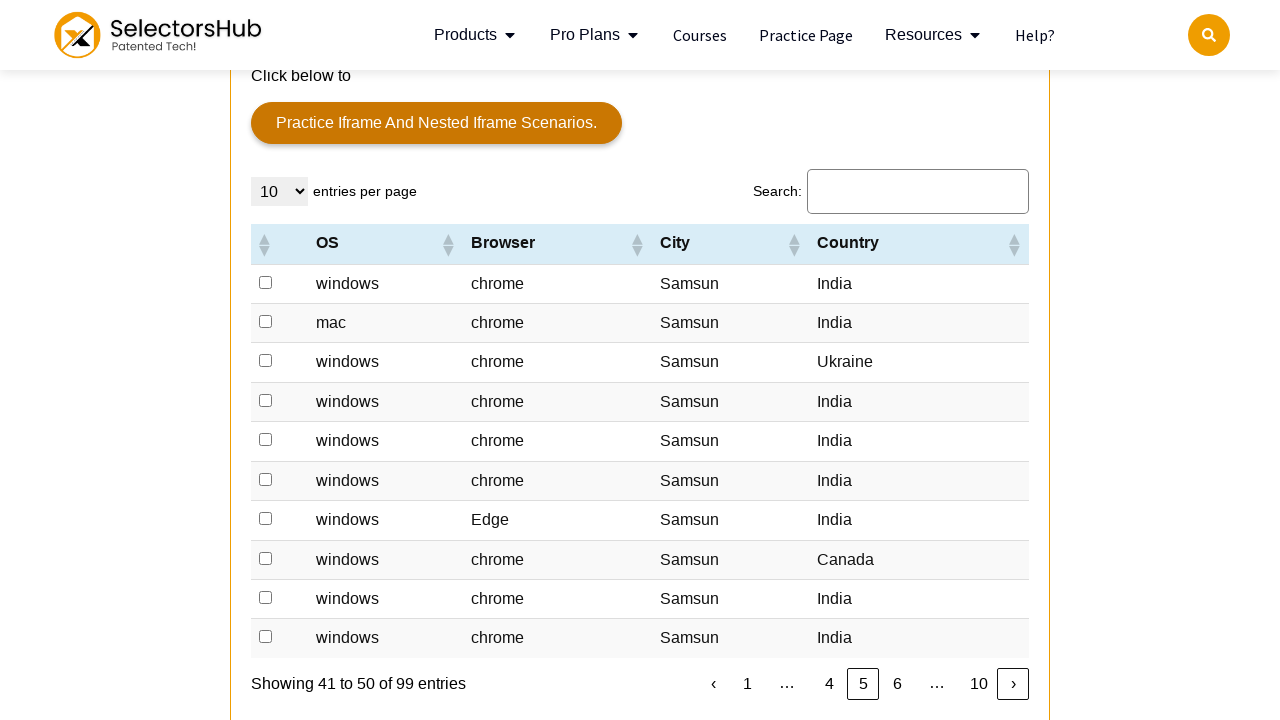

Clicked India checkbox at (266, 282) on xpath=//td[text()='India']/preceding-sibling::td/input[@type='checkbox'] >> nth=
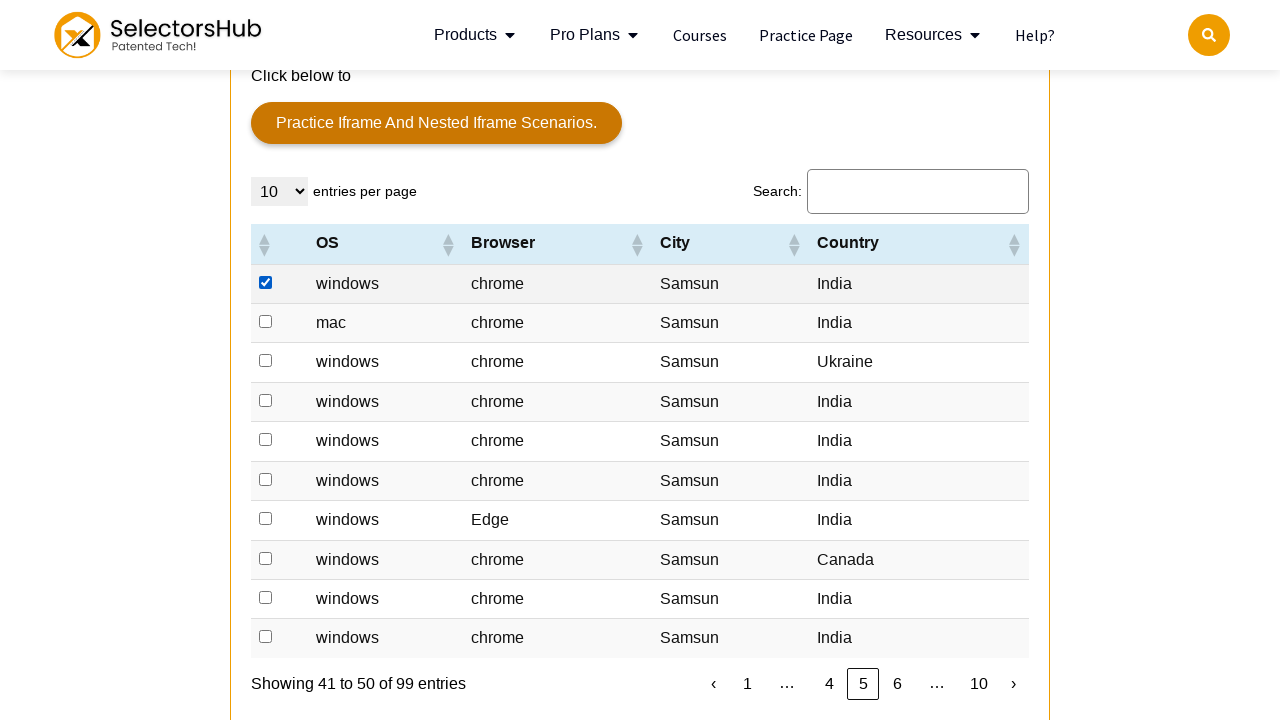

Clicked India checkbox at (266, 322) on xpath=//td[text()='India']/preceding-sibling::td/input[@type='checkbox'] >> nth=
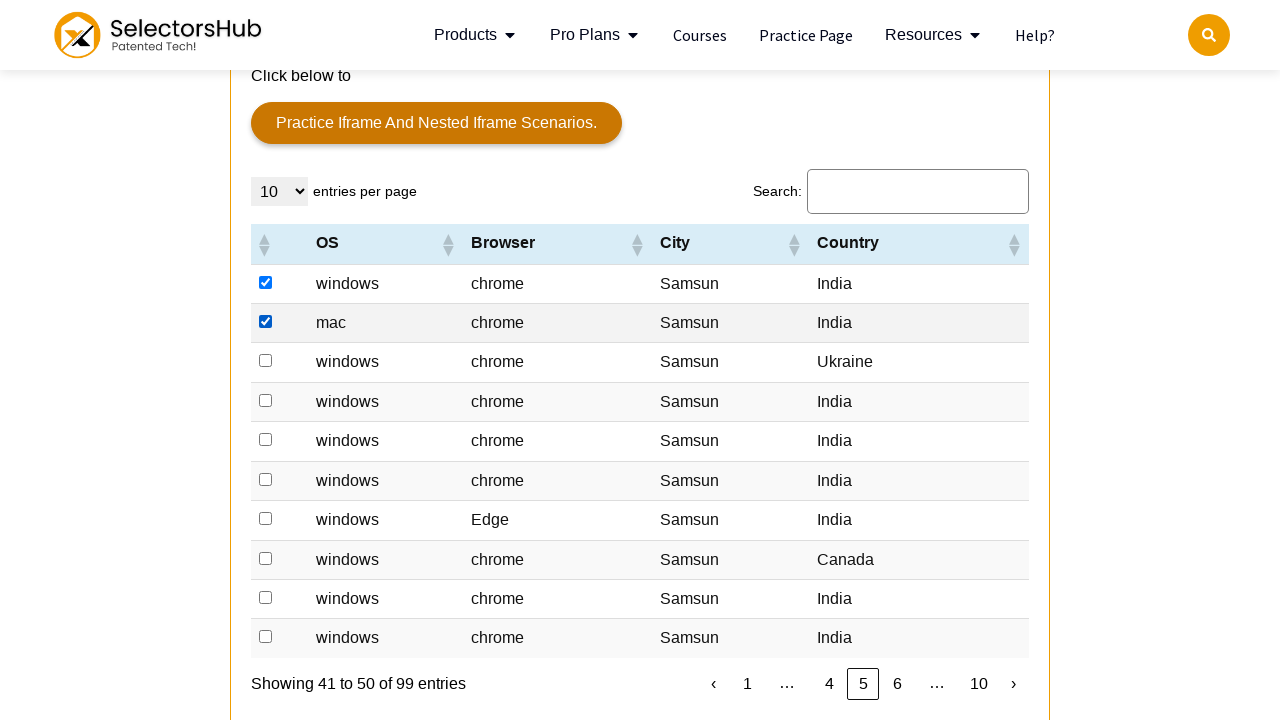

Clicked India checkbox at (266, 400) on xpath=//td[text()='India']/preceding-sibling::td/input[@type='checkbox'] >> nth=
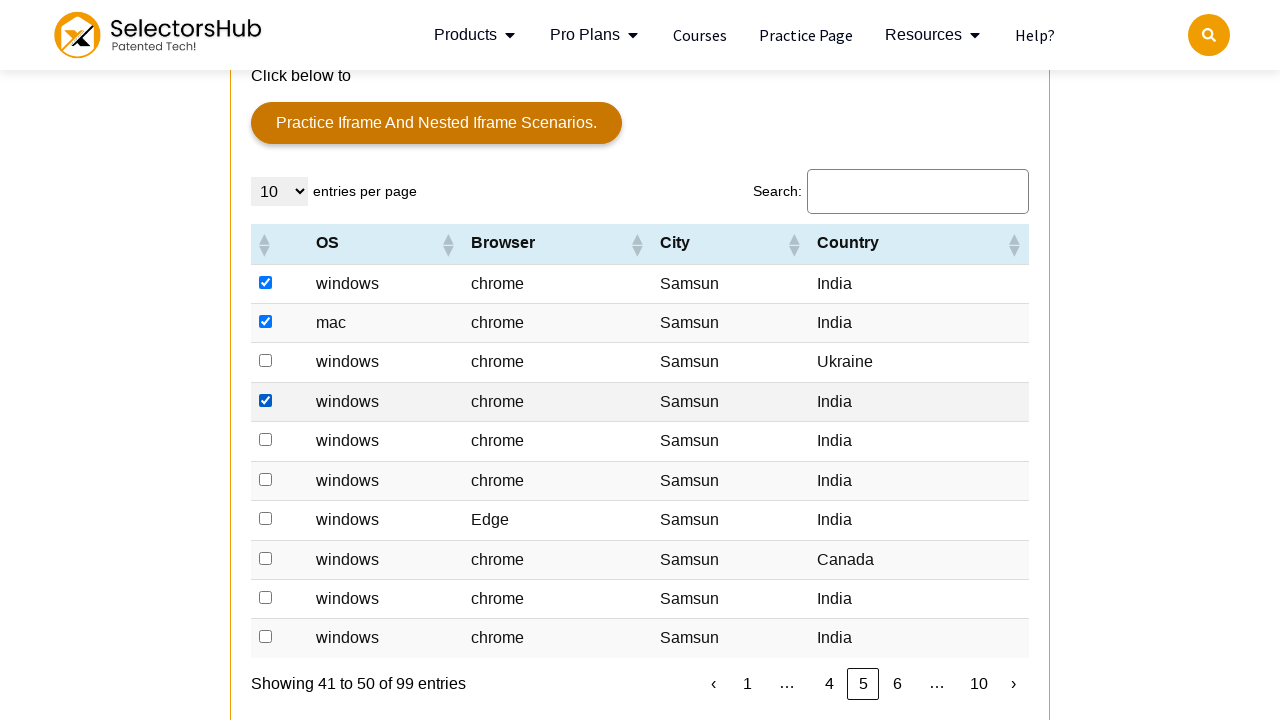

Clicked India checkbox at (266, 440) on xpath=//td[text()='India']/preceding-sibling::td/input[@type='checkbox'] >> nth=
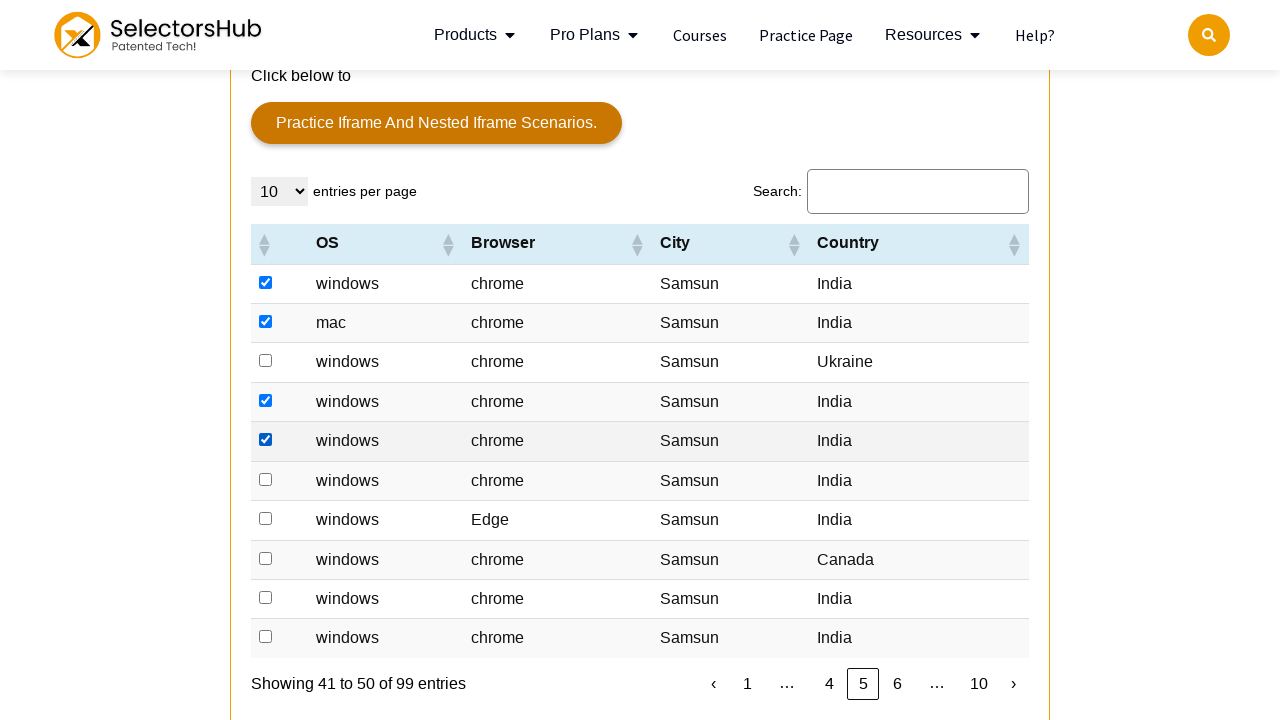

Clicked India checkbox at (266, 479) on xpath=//td[text()='India']/preceding-sibling::td/input[@type='checkbox'] >> nth=
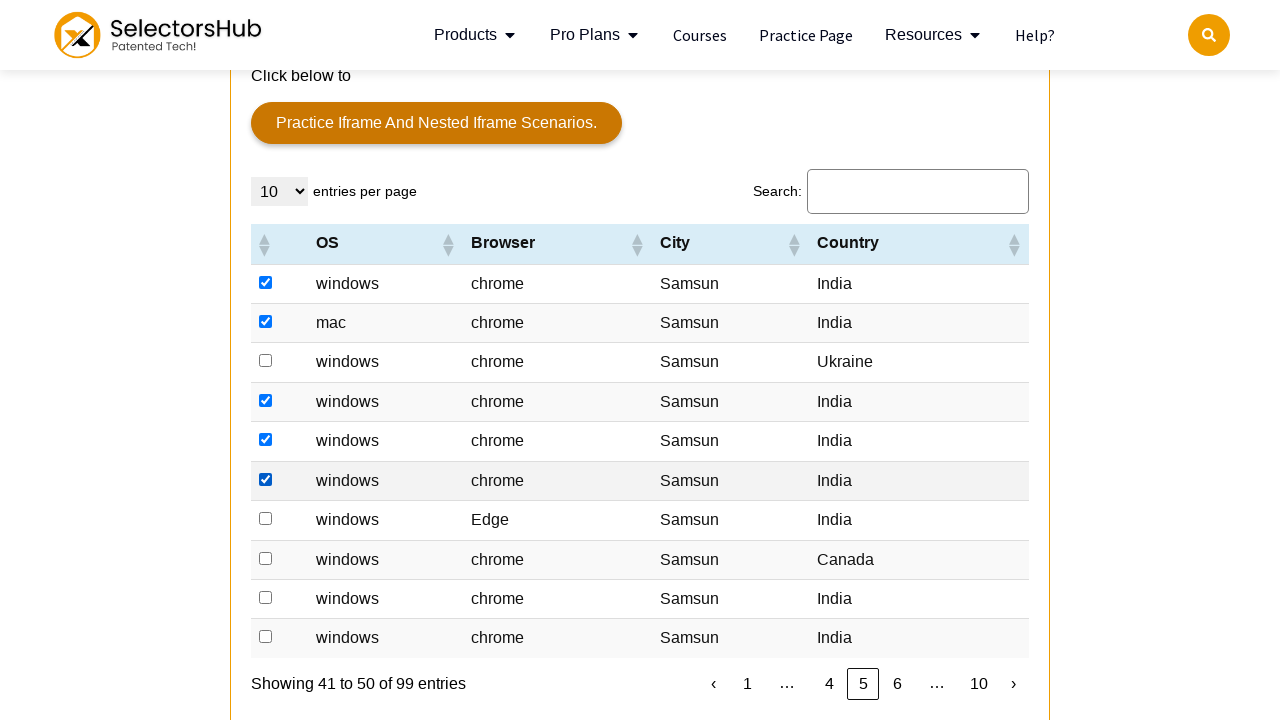

Clicked India checkbox at (266, 519) on xpath=//td[text()='India']/preceding-sibling::td/input[@type='checkbox'] >> nth=
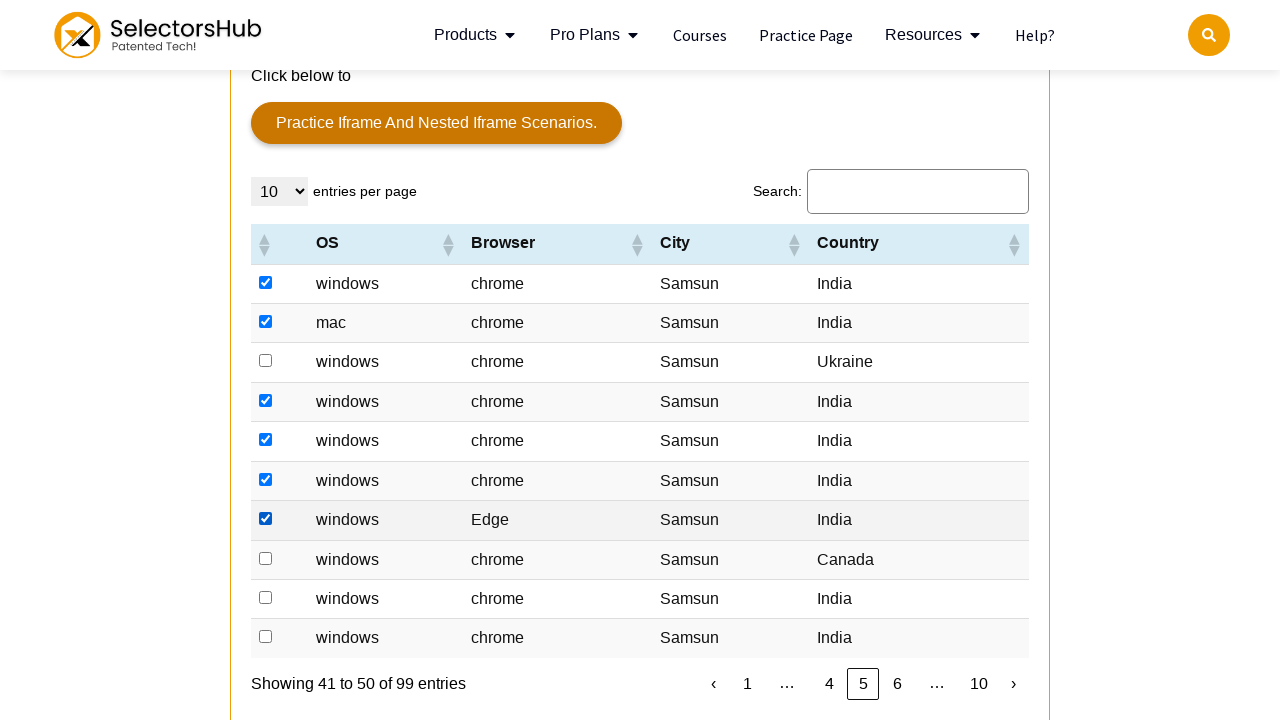

Clicked India checkbox at (266, 597) on xpath=//td[text()='India']/preceding-sibling::td/input[@type='checkbox'] >> nth=
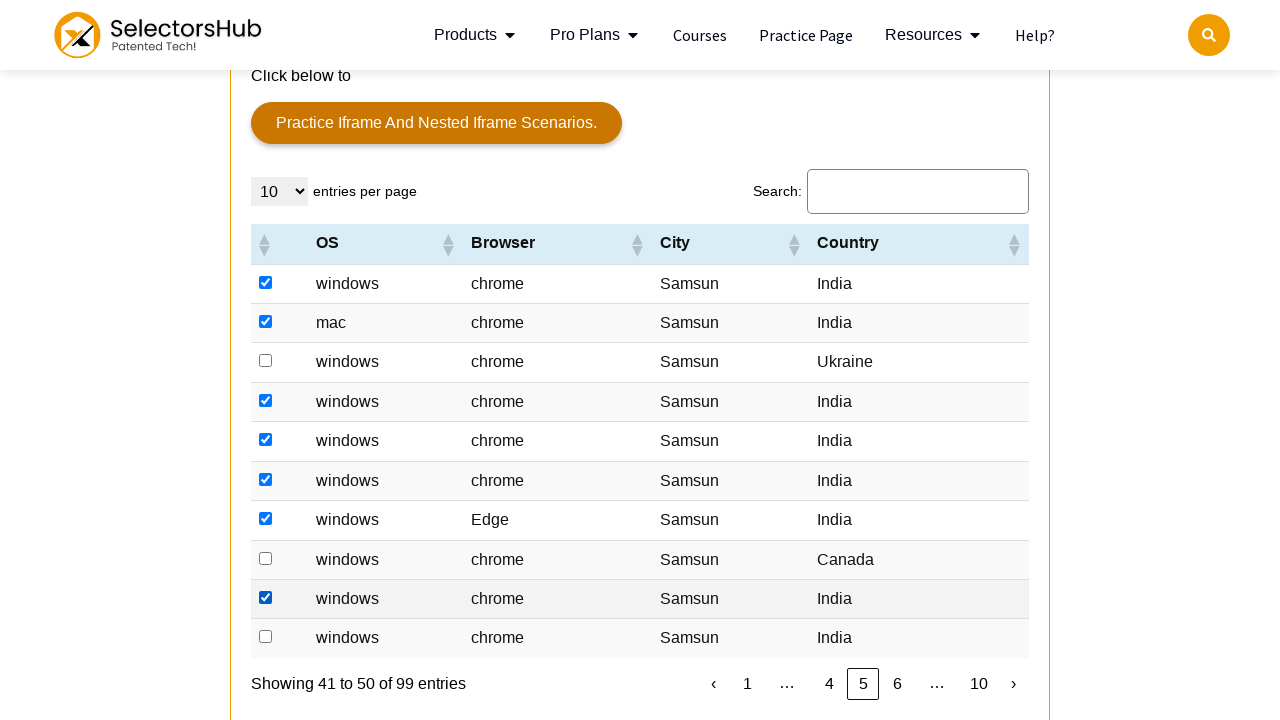

Clicked India checkbox at (266, 637) on xpath=//td[text()='India']/preceding-sibling::td/input[@type='checkbox'] >> nth=
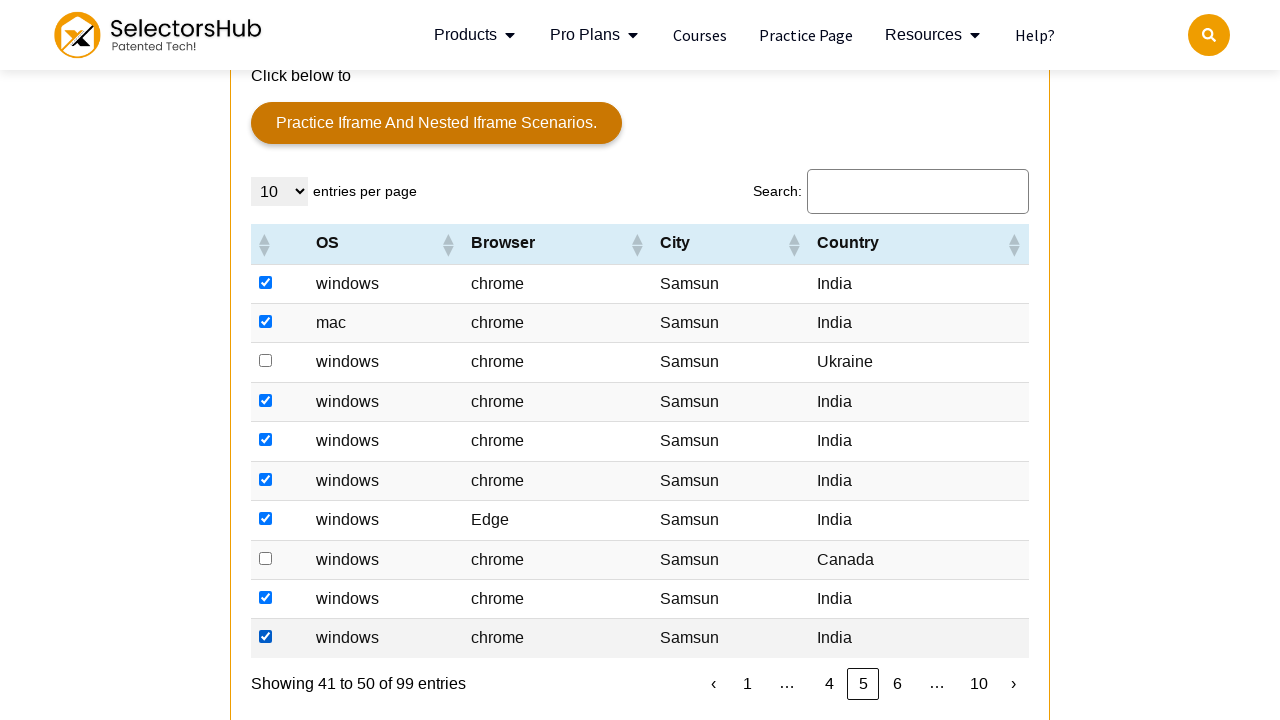

Located Next pagination button
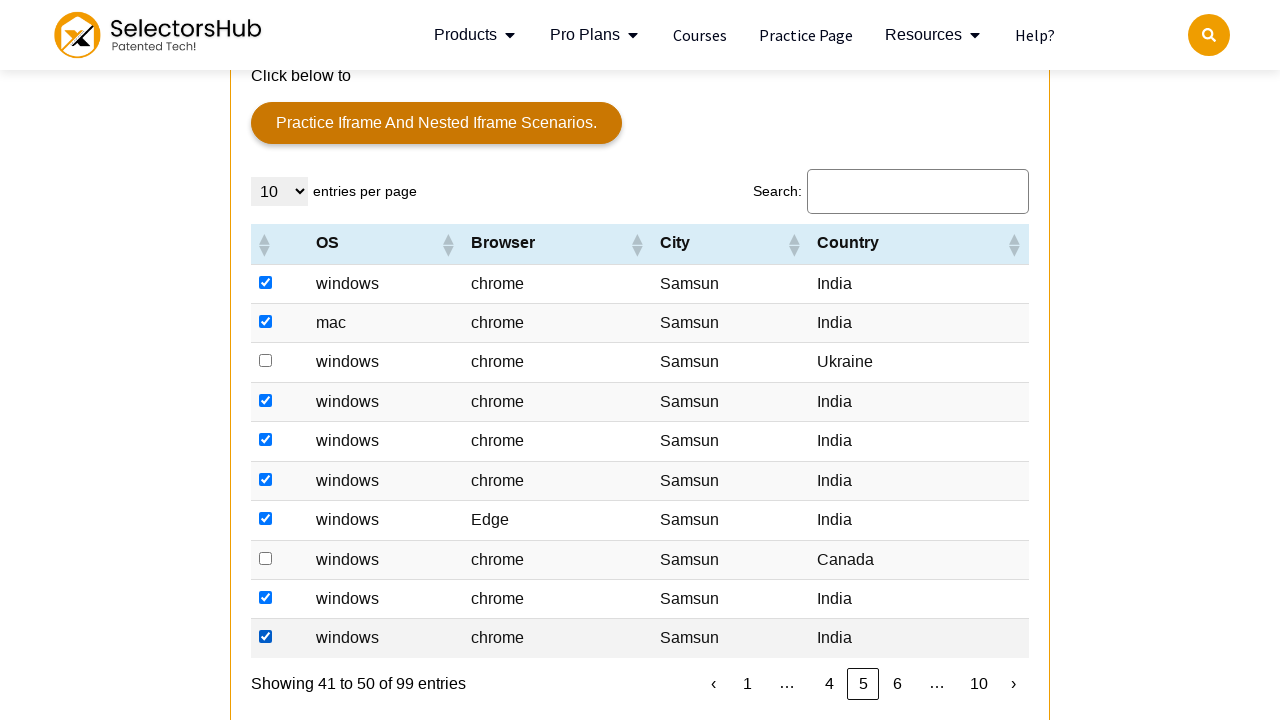

Clicked Next button to navigate to next page at (1013, 684) on internal:role=link[name="Next"i]
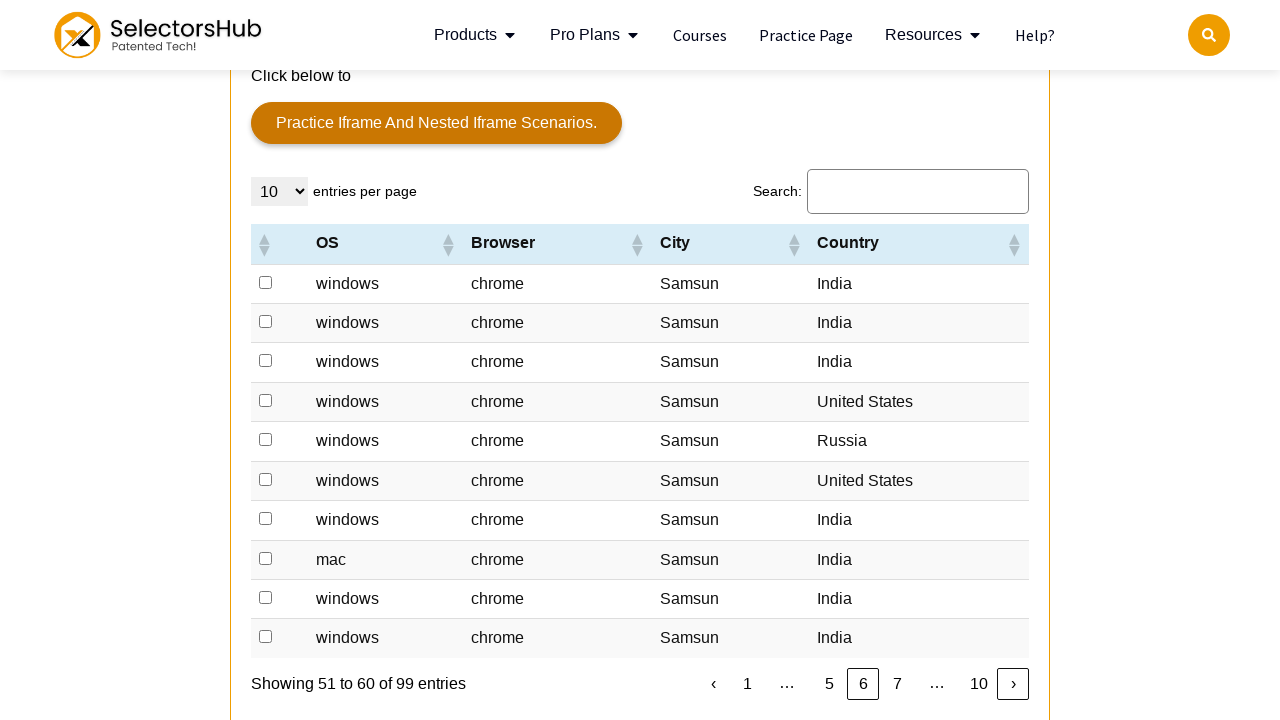

Located all India checkboxes on current page
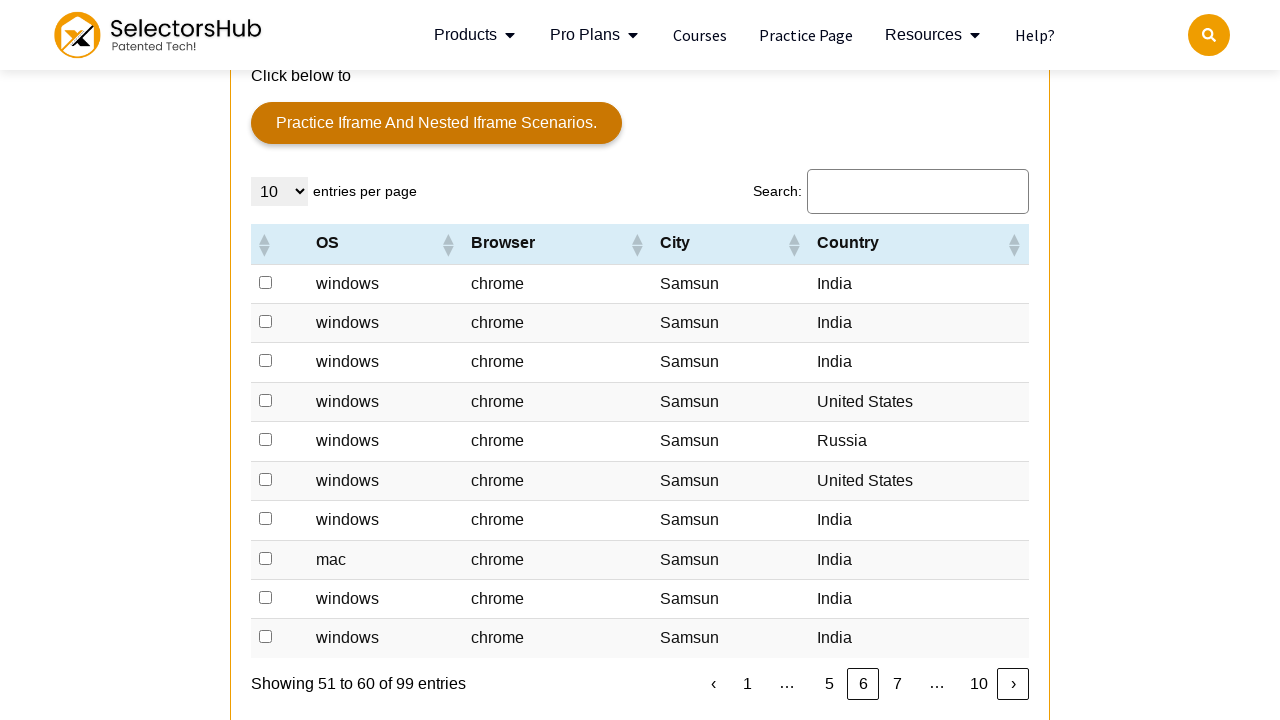

Clicked India checkbox at (266, 282) on xpath=//td[text()='India']/preceding-sibling::td/input[@type='checkbox'] >> nth=
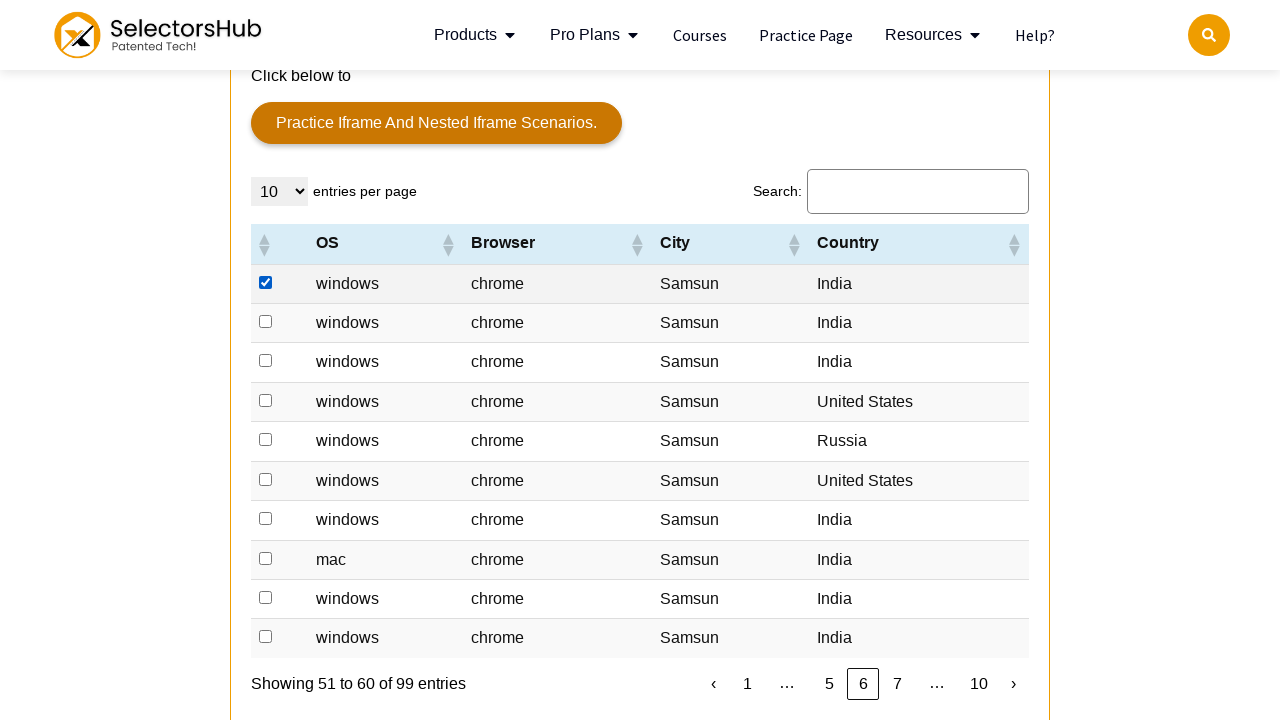

Clicked India checkbox at (266, 322) on xpath=//td[text()='India']/preceding-sibling::td/input[@type='checkbox'] >> nth=
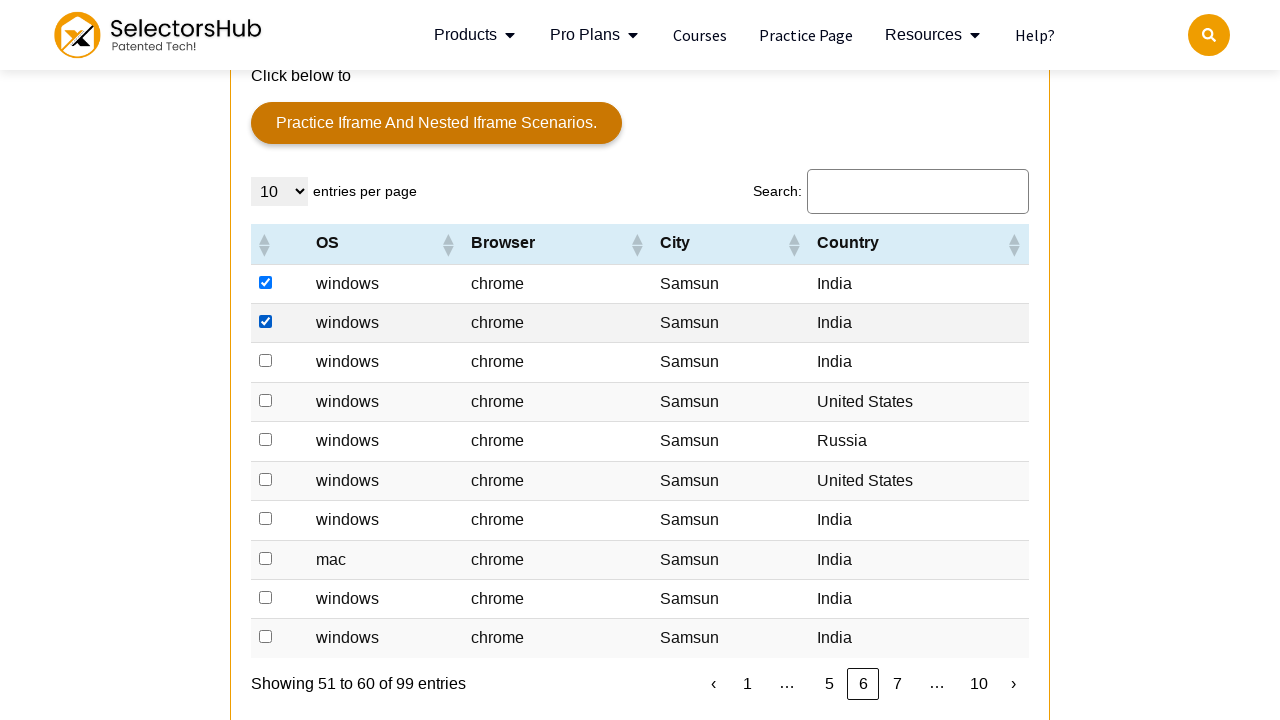

Clicked India checkbox at (266, 361) on xpath=//td[text()='India']/preceding-sibling::td/input[@type='checkbox'] >> nth=
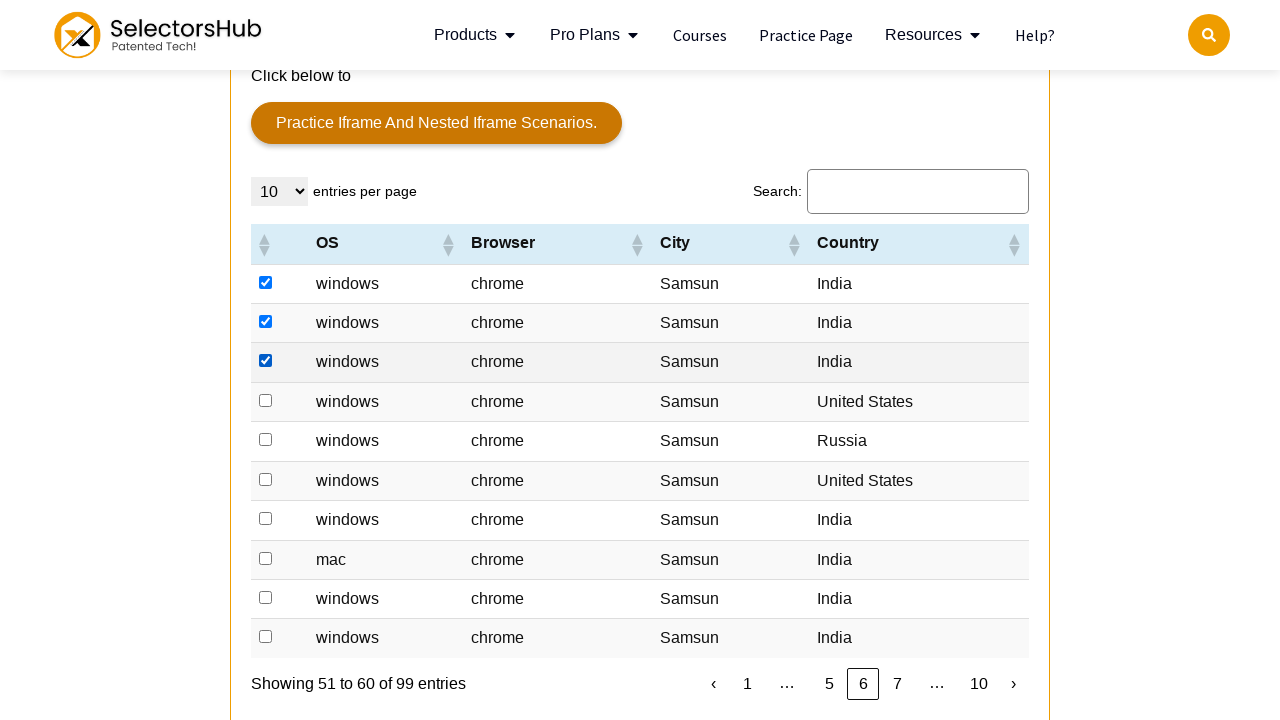

Clicked India checkbox at (266, 519) on xpath=//td[text()='India']/preceding-sibling::td/input[@type='checkbox'] >> nth=
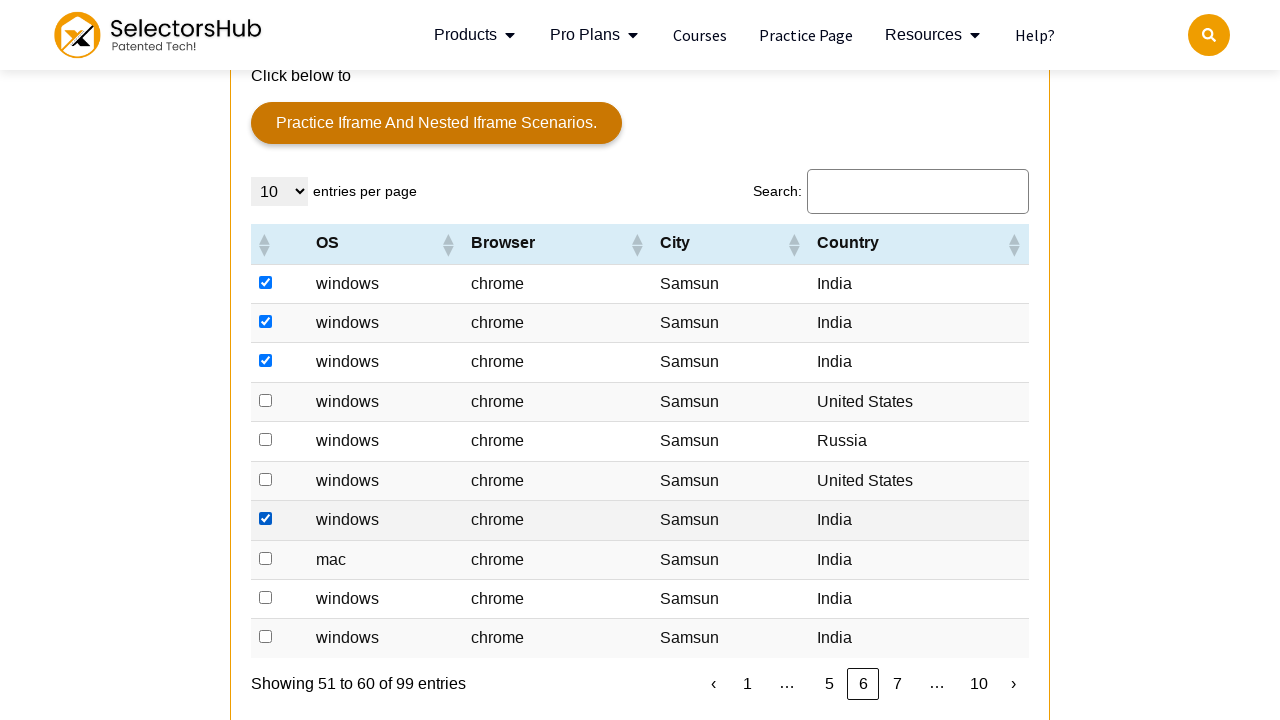

Clicked India checkbox at (266, 558) on xpath=//td[text()='India']/preceding-sibling::td/input[@type='checkbox'] >> nth=
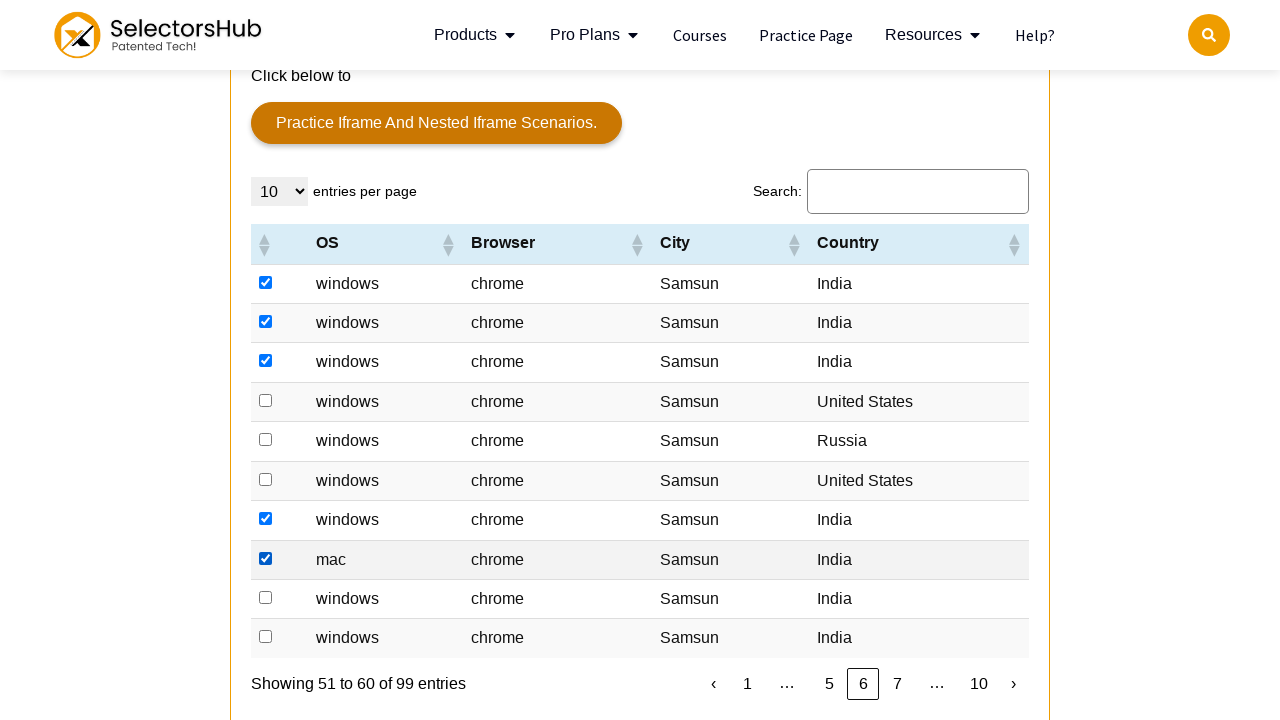

Clicked India checkbox at (266, 597) on xpath=//td[text()='India']/preceding-sibling::td/input[@type='checkbox'] >> nth=
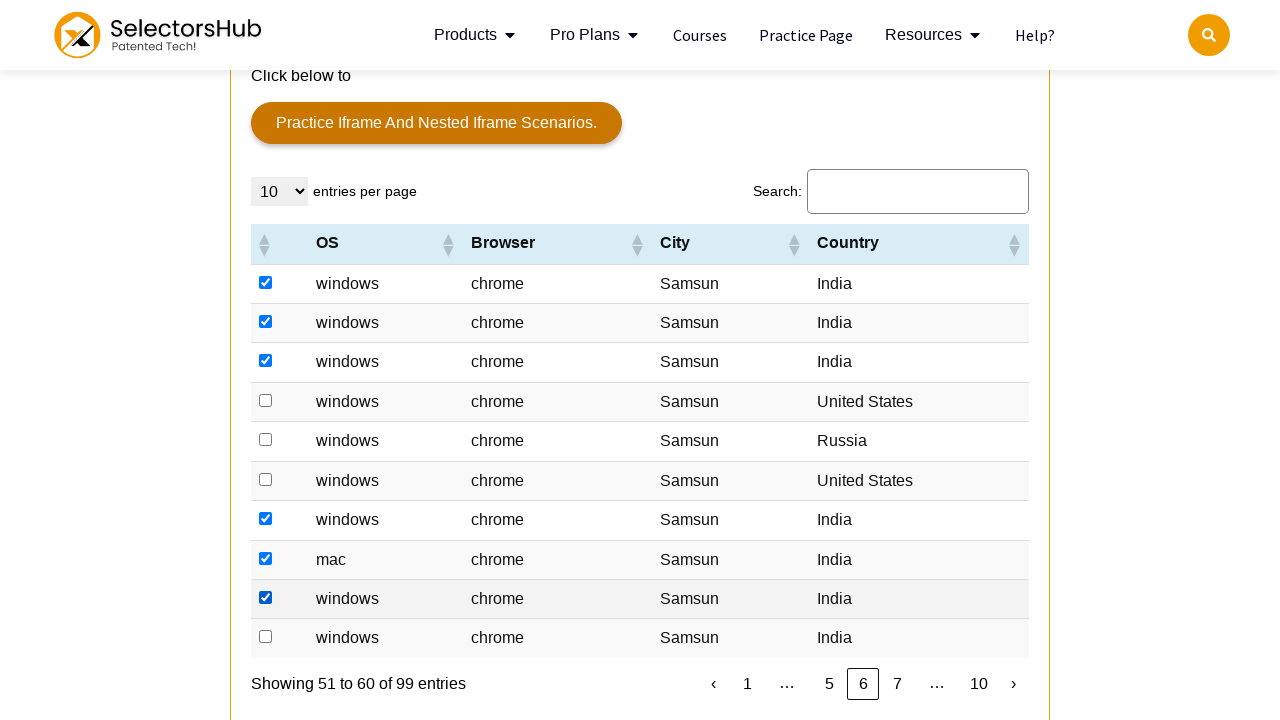

Clicked India checkbox at (266, 637) on xpath=//td[text()='India']/preceding-sibling::td/input[@type='checkbox'] >> nth=
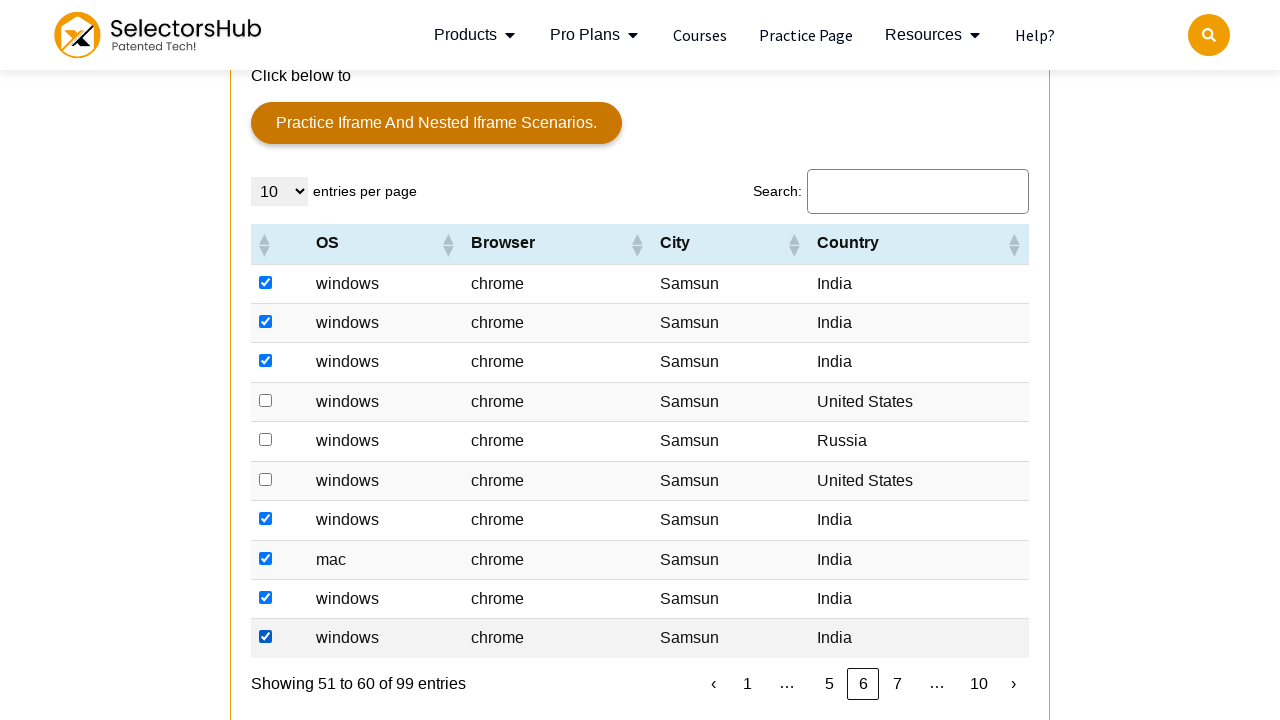

Located Next pagination button
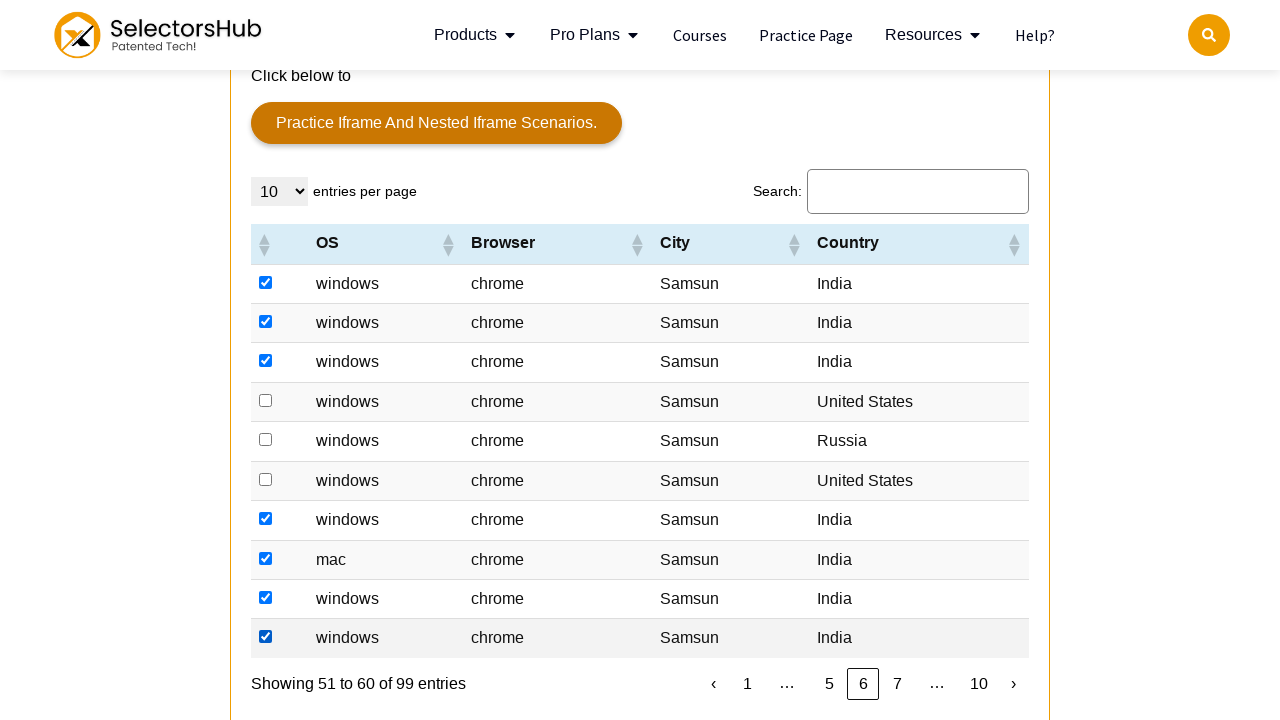

Clicked Next button to navigate to next page at (1013, 684) on internal:role=link[name="Next"i]
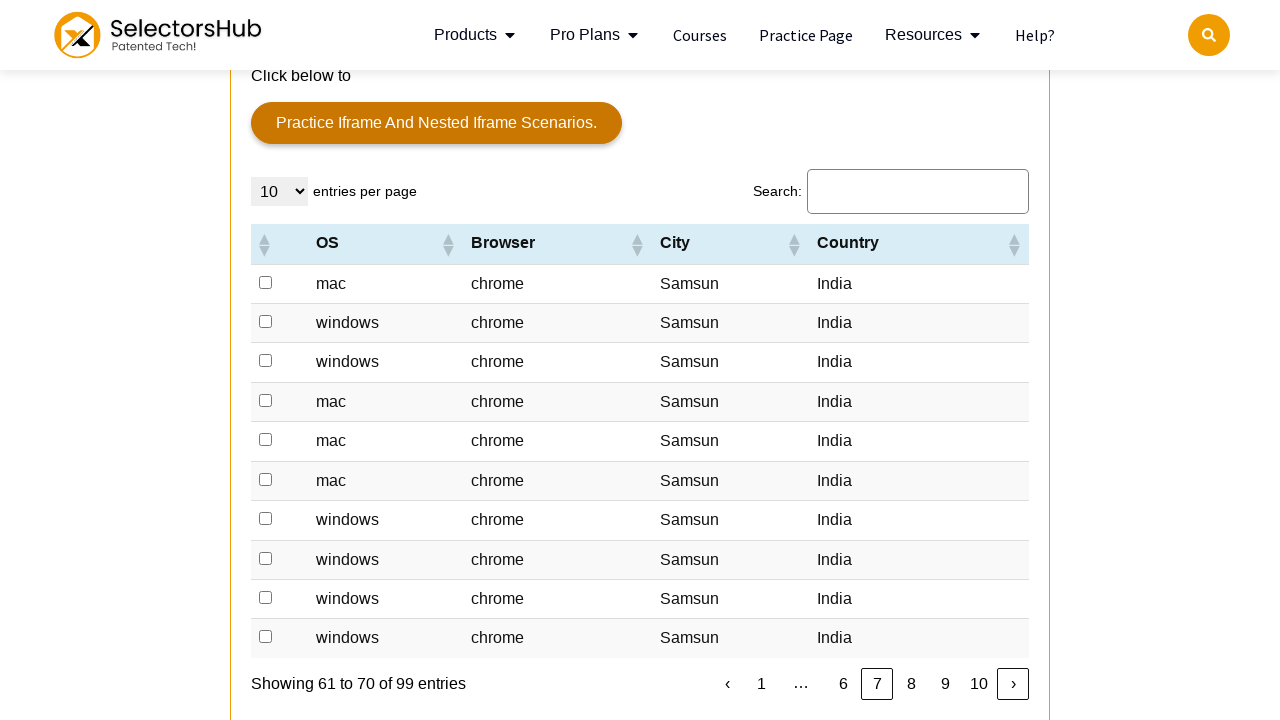

Located all India checkboxes on current page
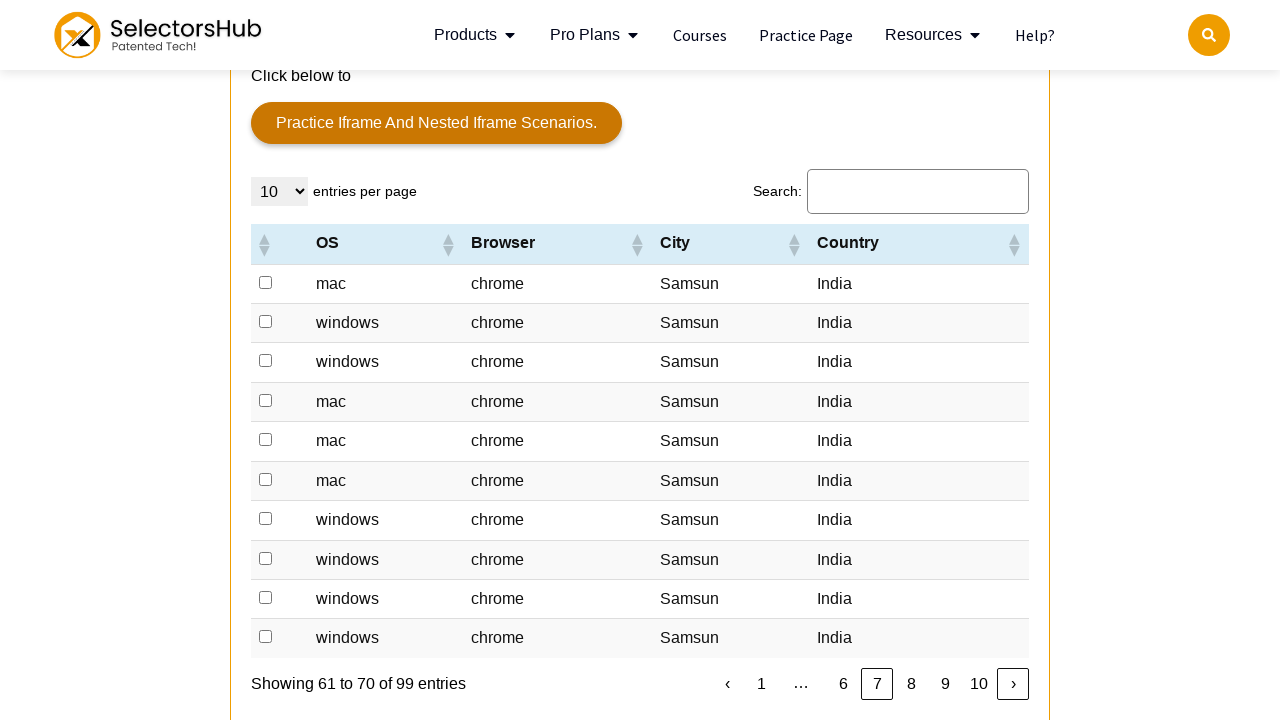

Clicked India checkbox at (266, 282) on xpath=//td[text()='India']/preceding-sibling::td/input[@type='checkbox'] >> nth=
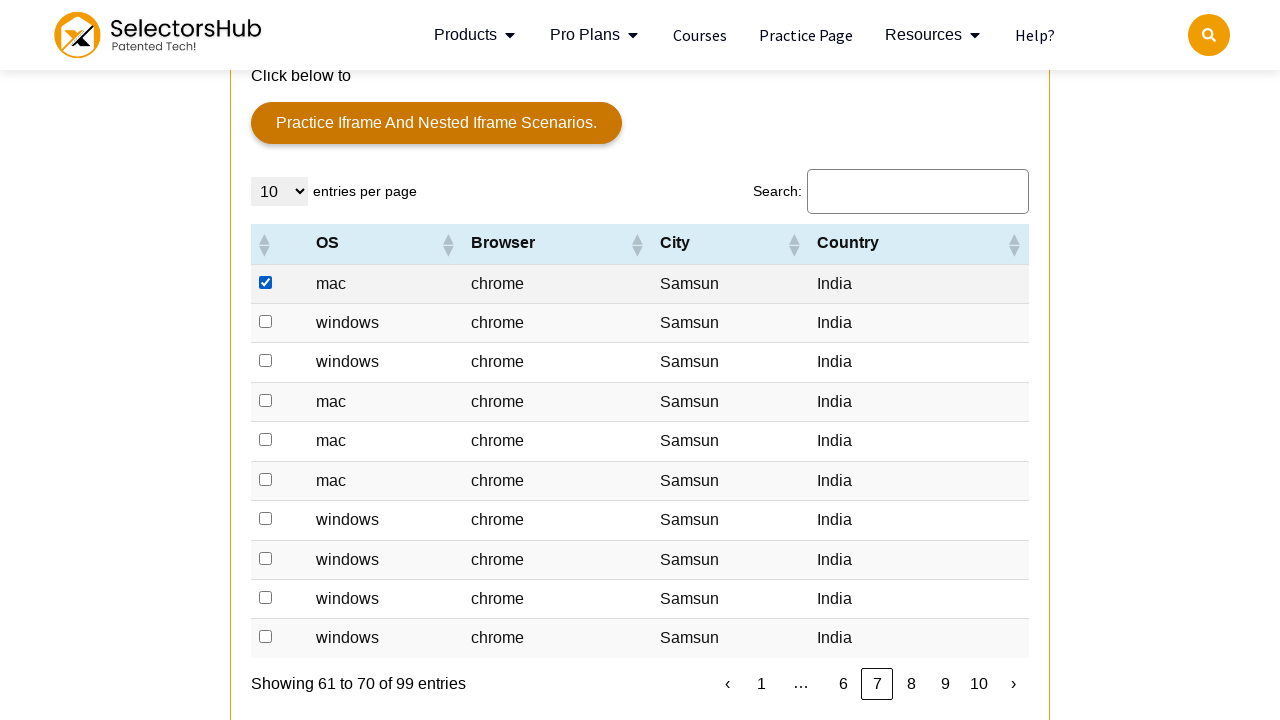

Clicked India checkbox at (266, 322) on xpath=//td[text()='India']/preceding-sibling::td/input[@type='checkbox'] >> nth=
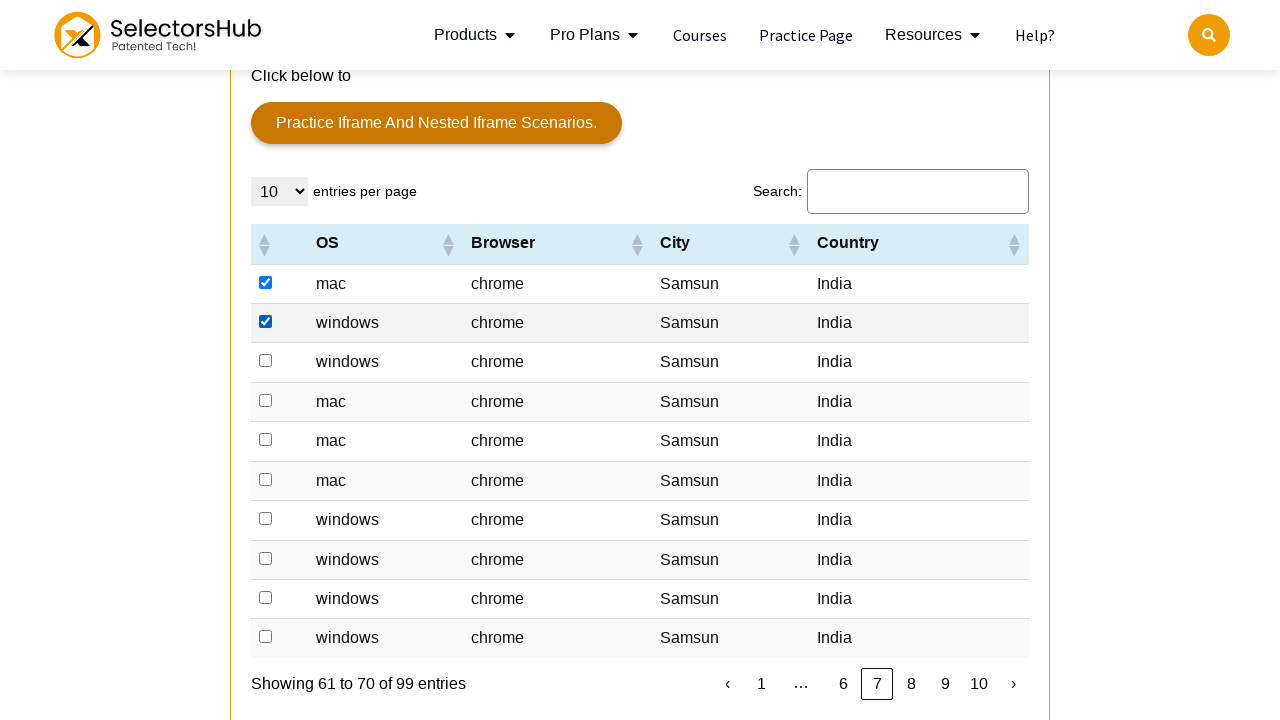

Clicked India checkbox at (266, 361) on xpath=//td[text()='India']/preceding-sibling::td/input[@type='checkbox'] >> nth=
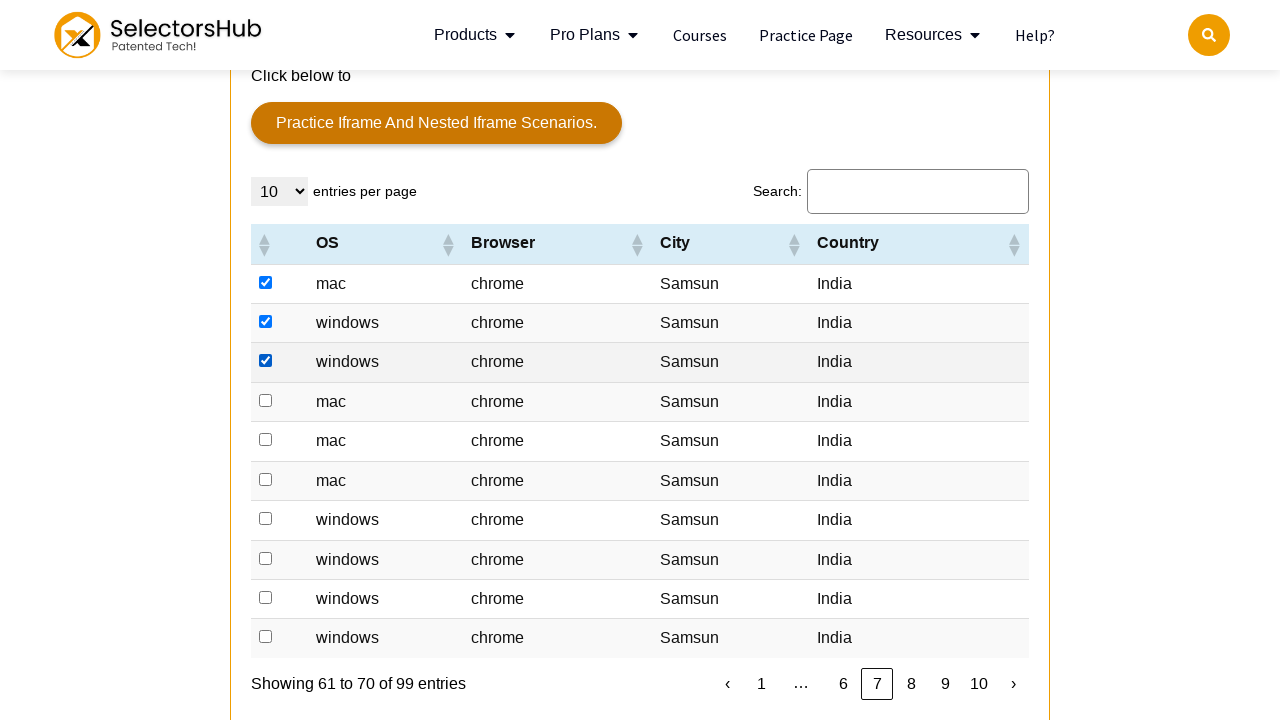

Clicked India checkbox at (266, 400) on xpath=//td[text()='India']/preceding-sibling::td/input[@type='checkbox'] >> nth=
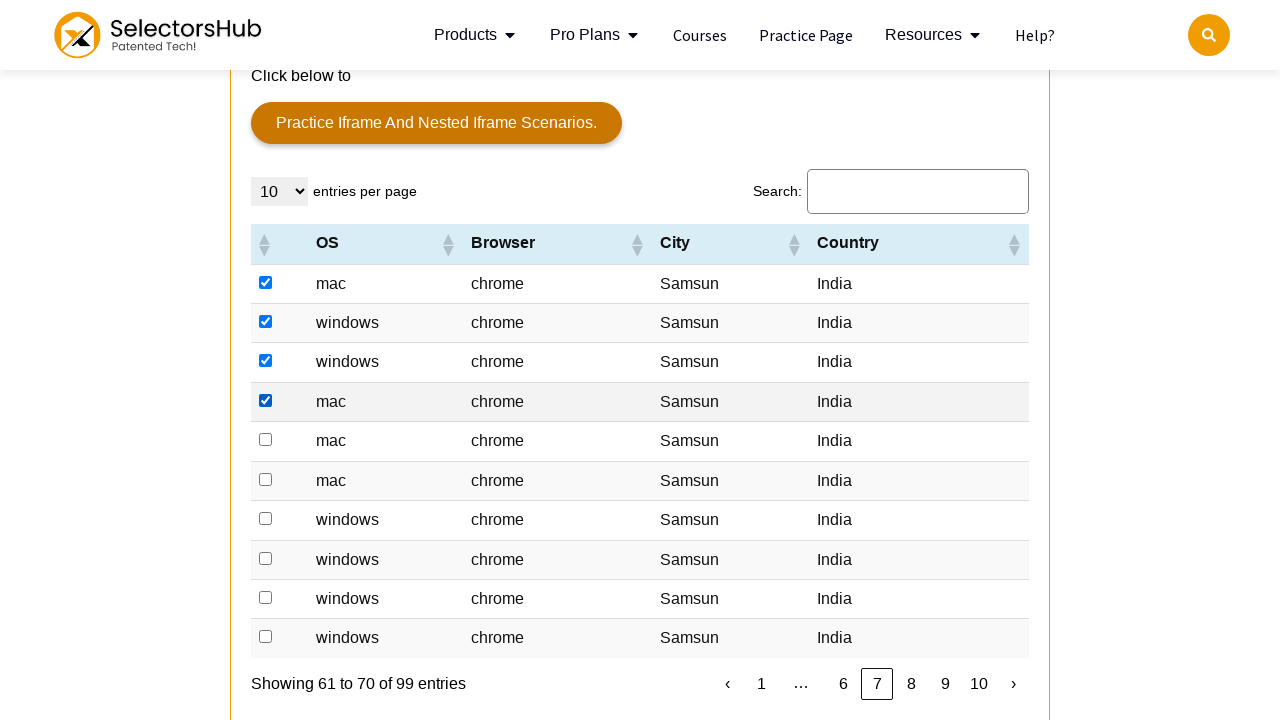

Clicked India checkbox at (266, 440) on xpath=//td[text()='India']/preceding-sibling::td/input[@type='checkbox'] >> nth=
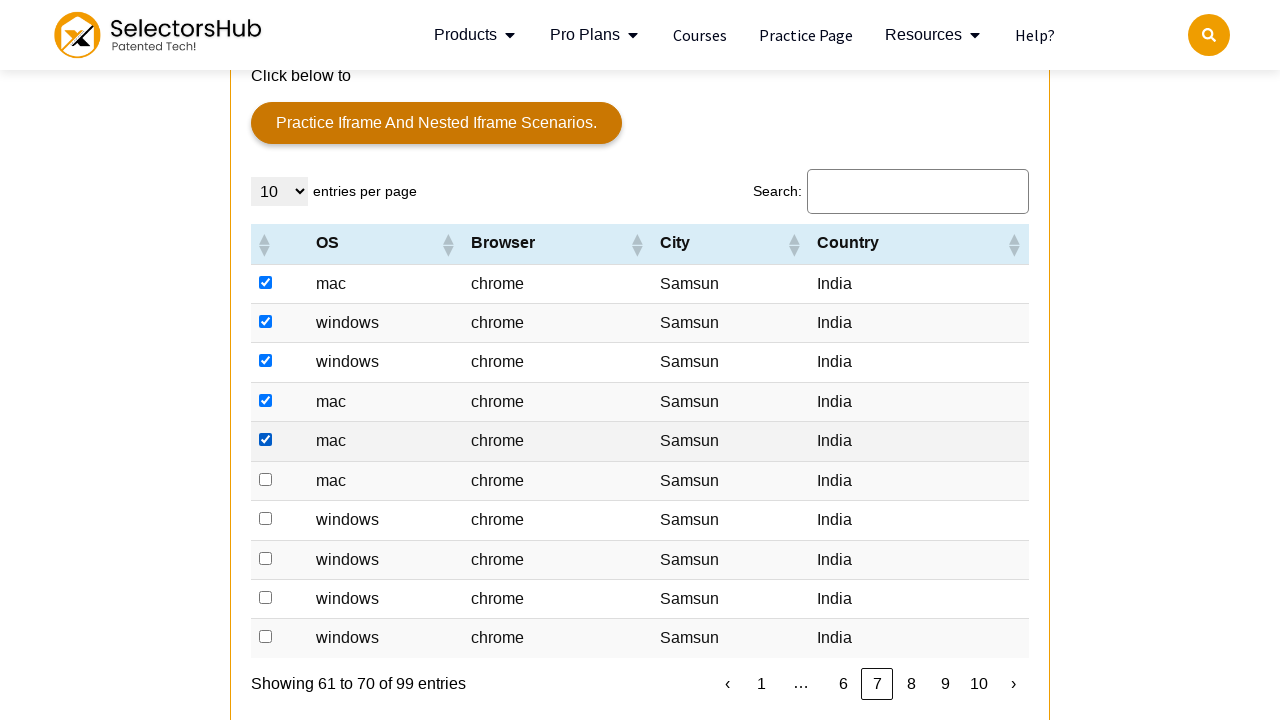

Clicked India checkbox at (266, 479) on xpath=//td[text()='India']/preceding-sibling::td/input[@type='checkbox'] >> nth=
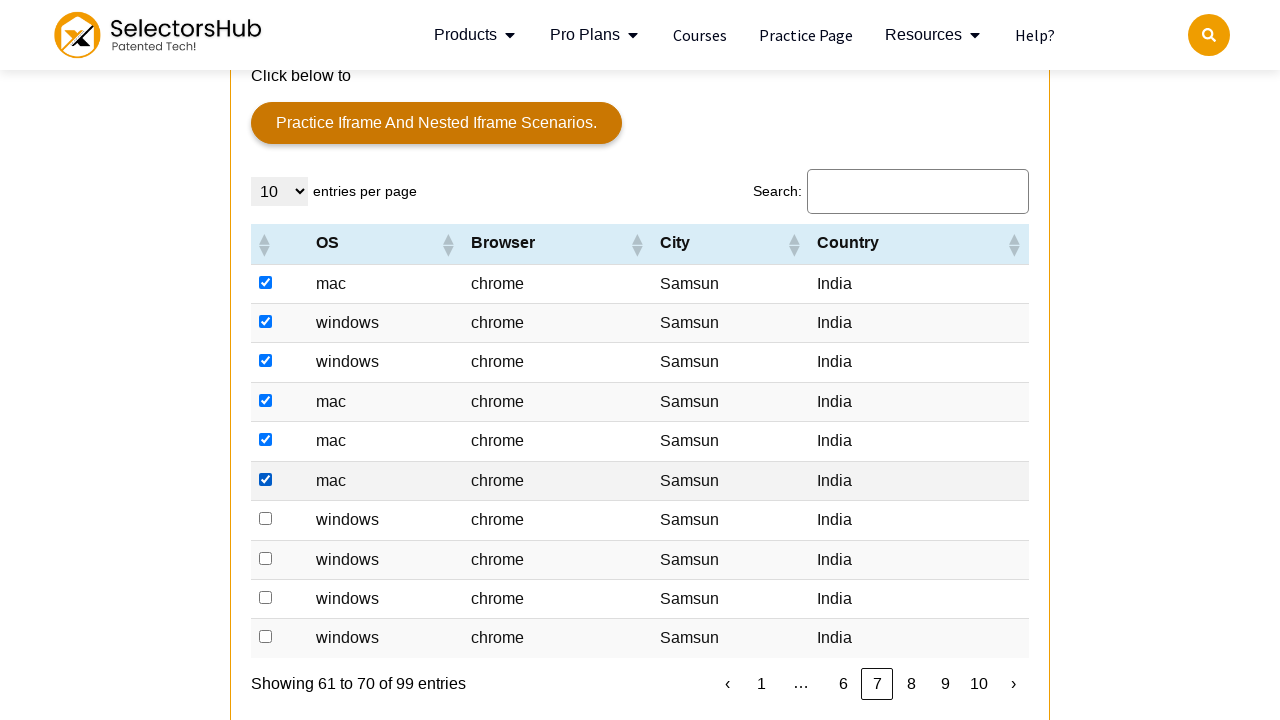

Clicked India checkbox at (266, 519) on xpath=//td[text()='India']/preceding-sibling::td/input[@type='checkbox'] >> nth=
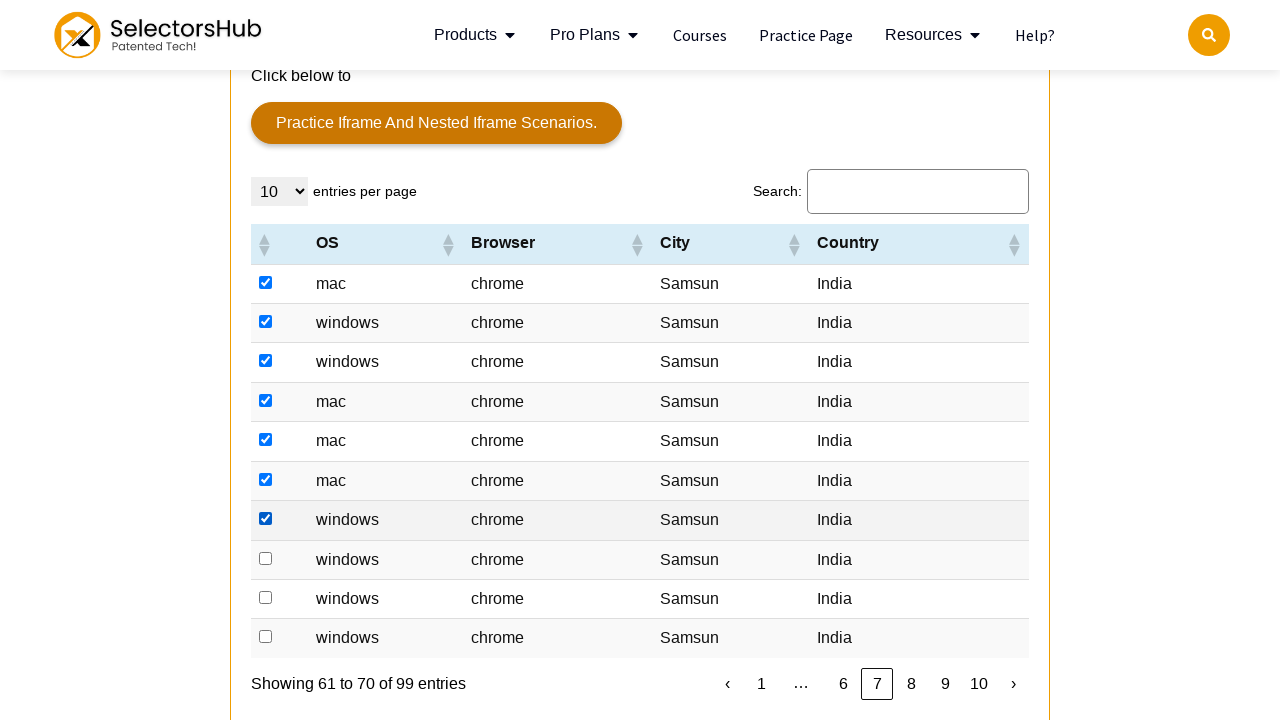

Clicked India checkbox at (266, 558) on xpath=//td[text()='India']/preceding-sibling::td/input[@type='checkbox'] >> nth=
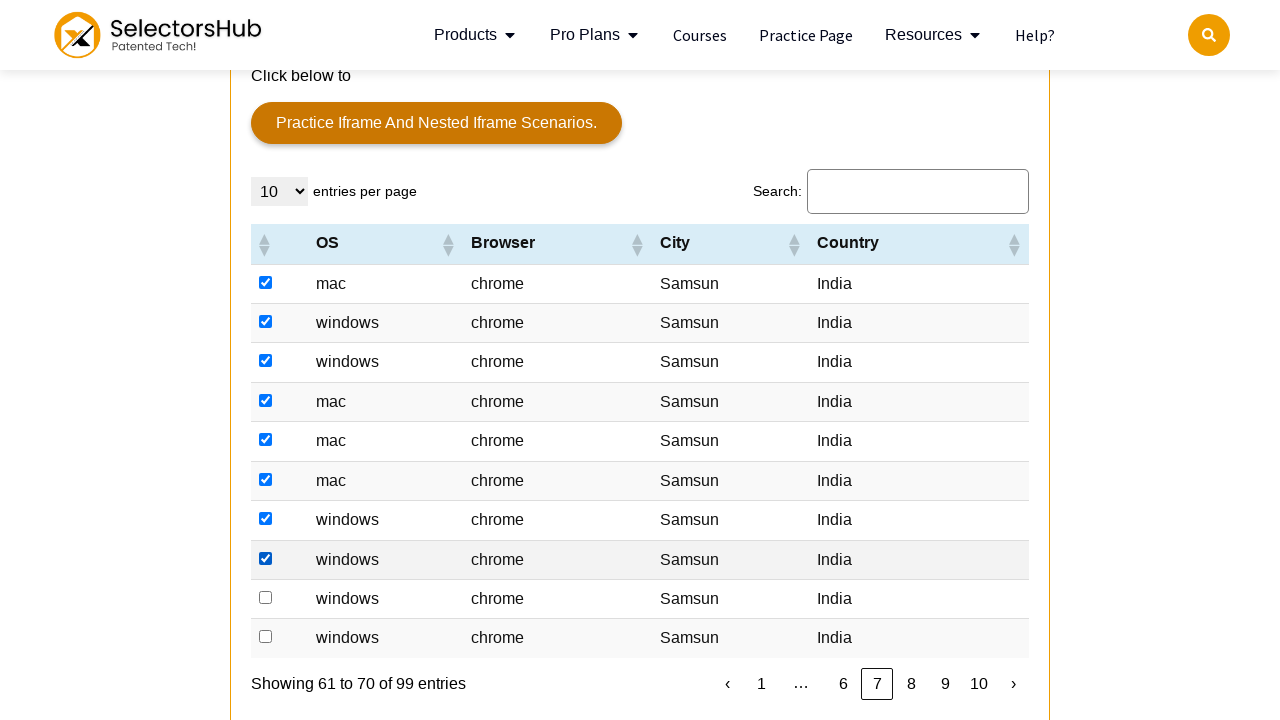

Clicked India checkbox at (266, 597) on xpath=//td[text()='India']/preceding-sibling::td/input[@type='checkbox'] >> nth=
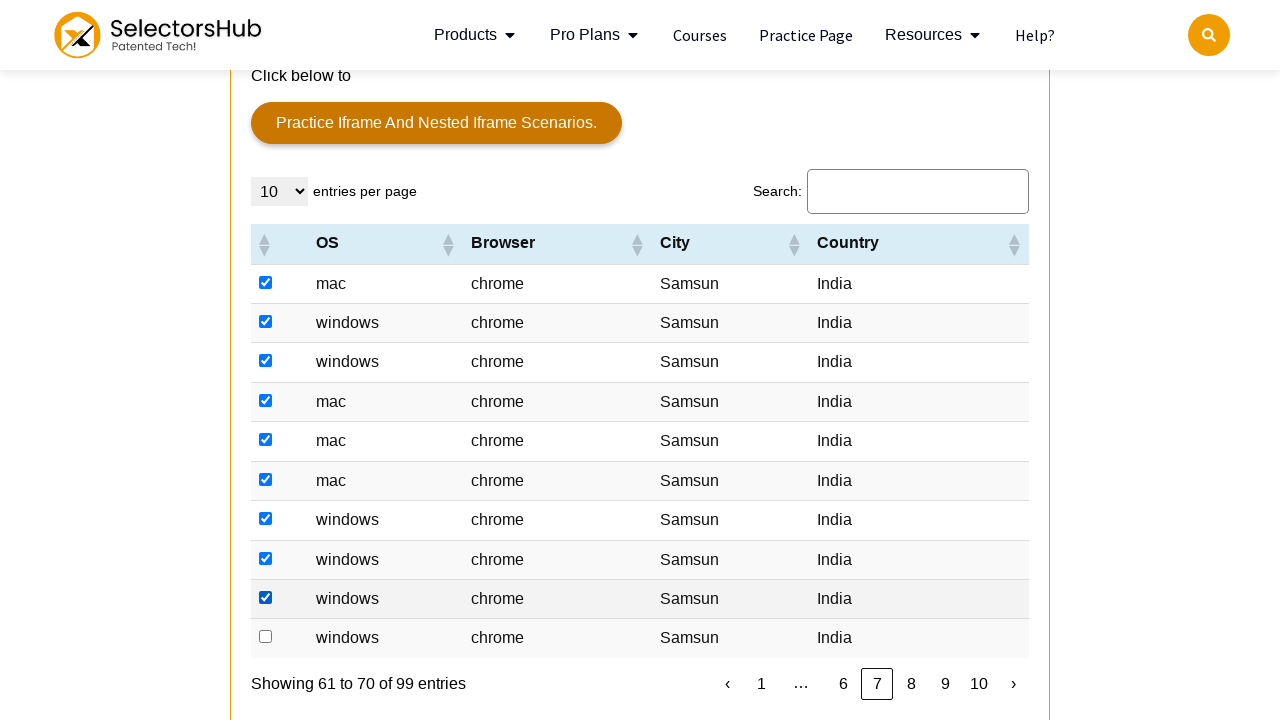

Clicked India checkbox at (266, 637) on xpath=//td[text()='India']/preceding-sibling::td/input[@type='checkbox'] >> nth=
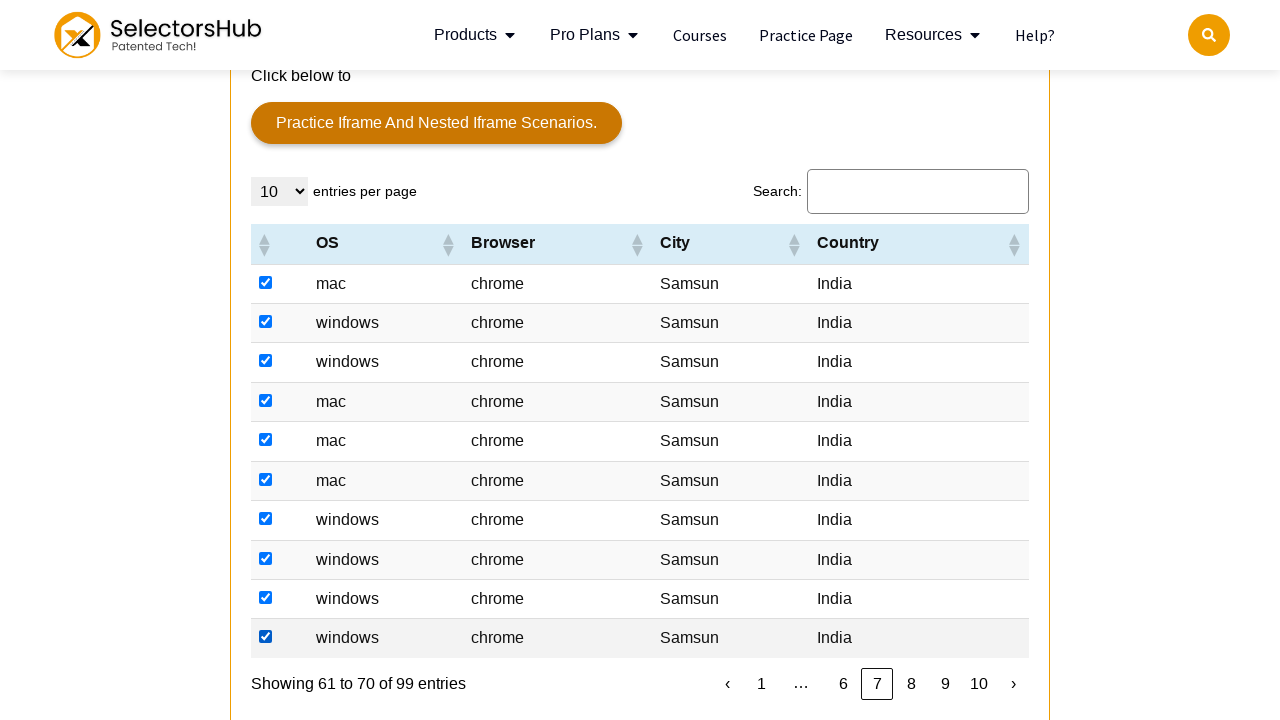

Located Next pagination button
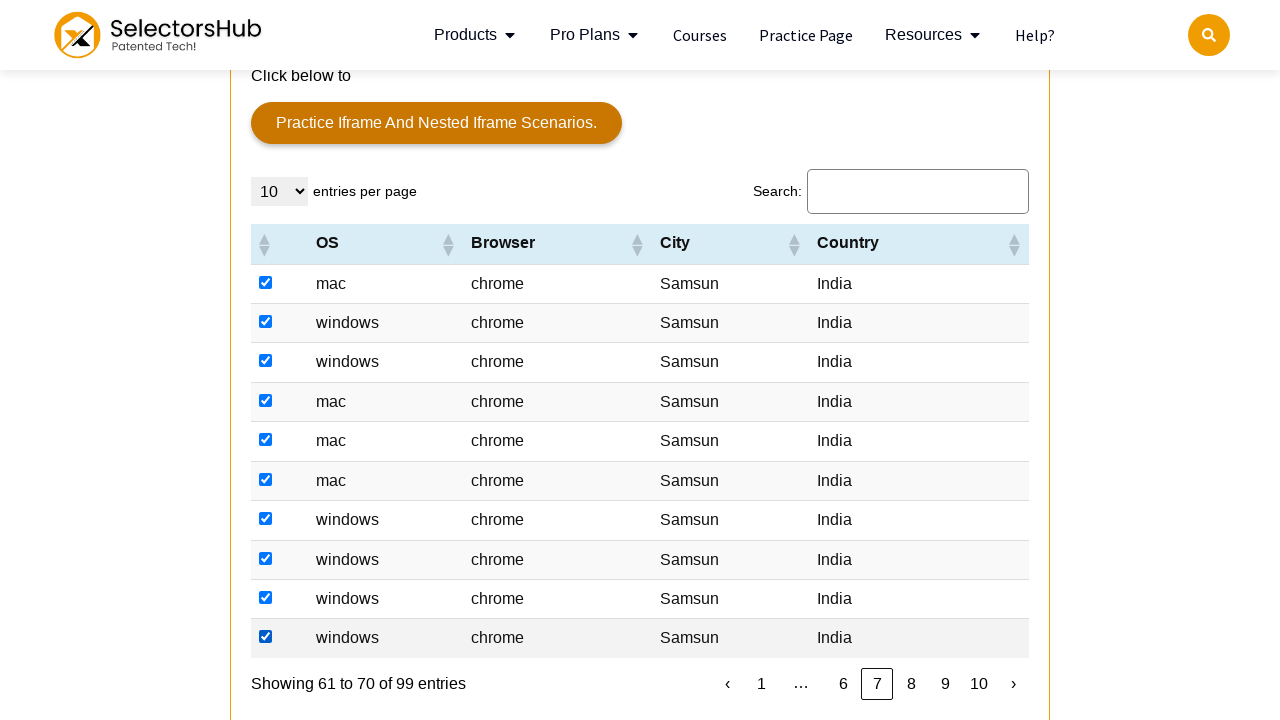

Clicked Next button to navigate to next page at (1013, 684) on internal:role=link[name="Next"i]
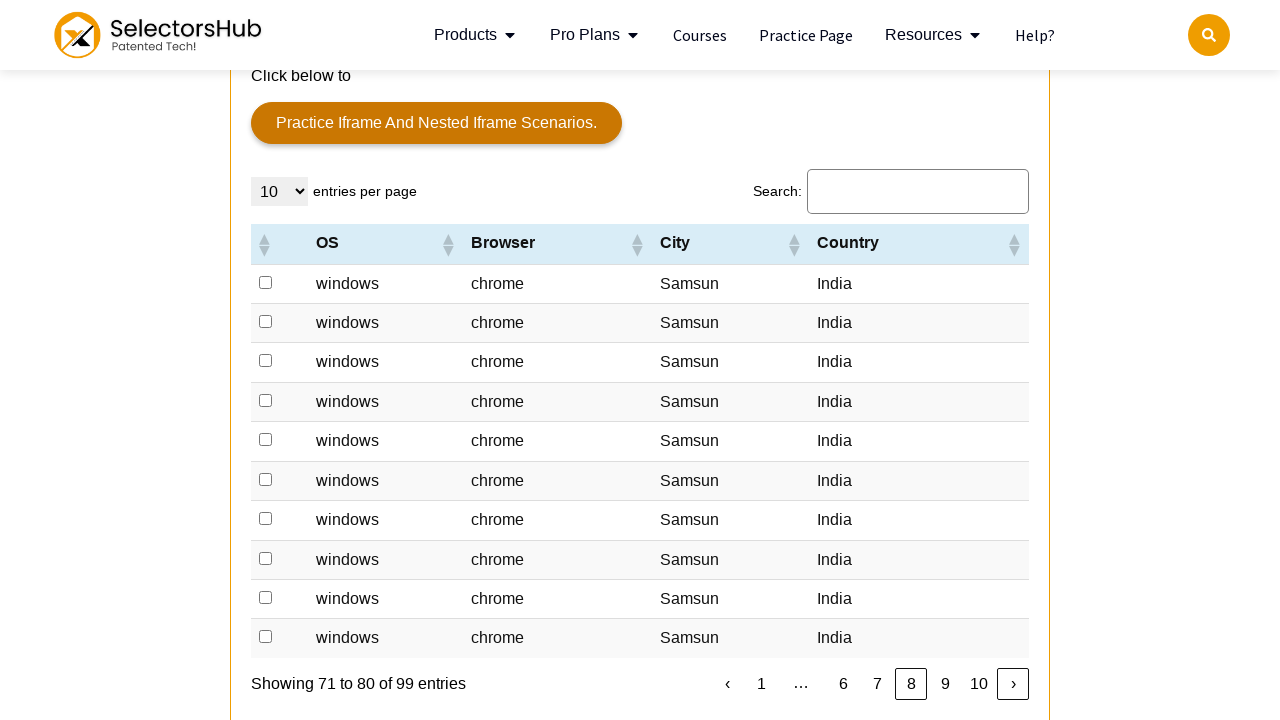

Located all India checkboxes on current page
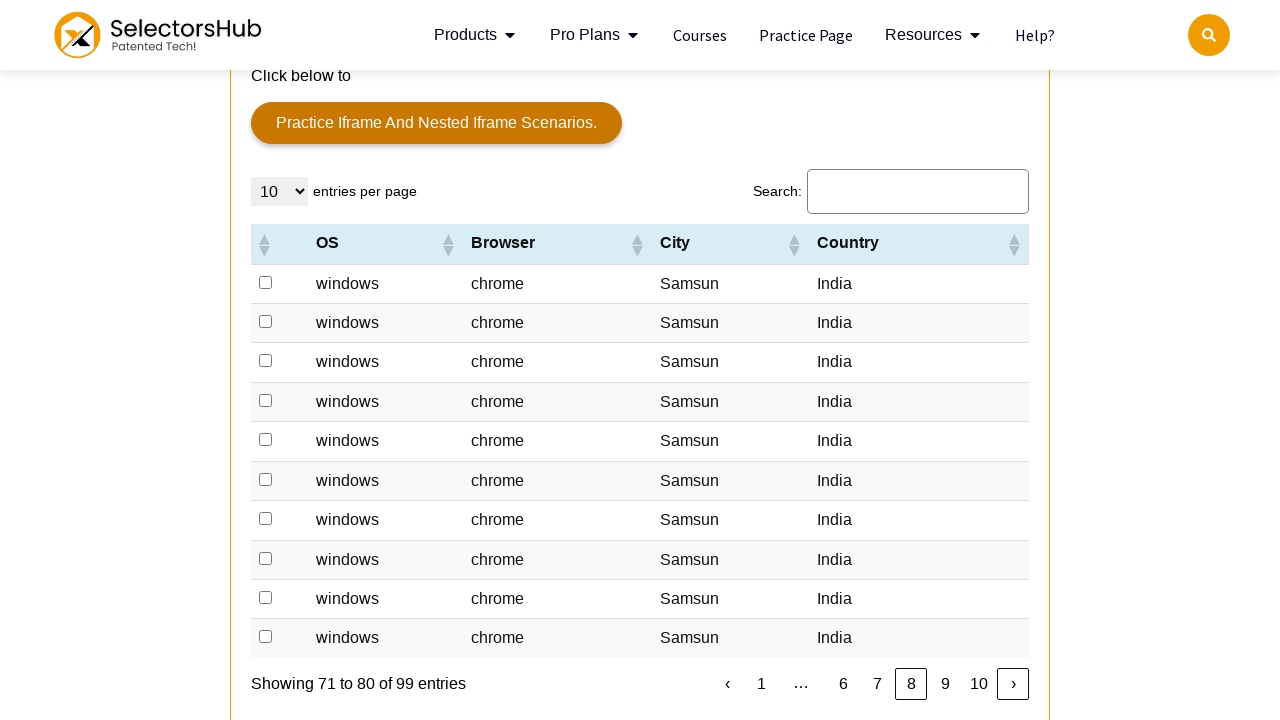

Clicked India checkbox at (266, 282) on xpath=//td[text()='India']/preceding-sibling::td/input[@type='checkbox'] >> nth=
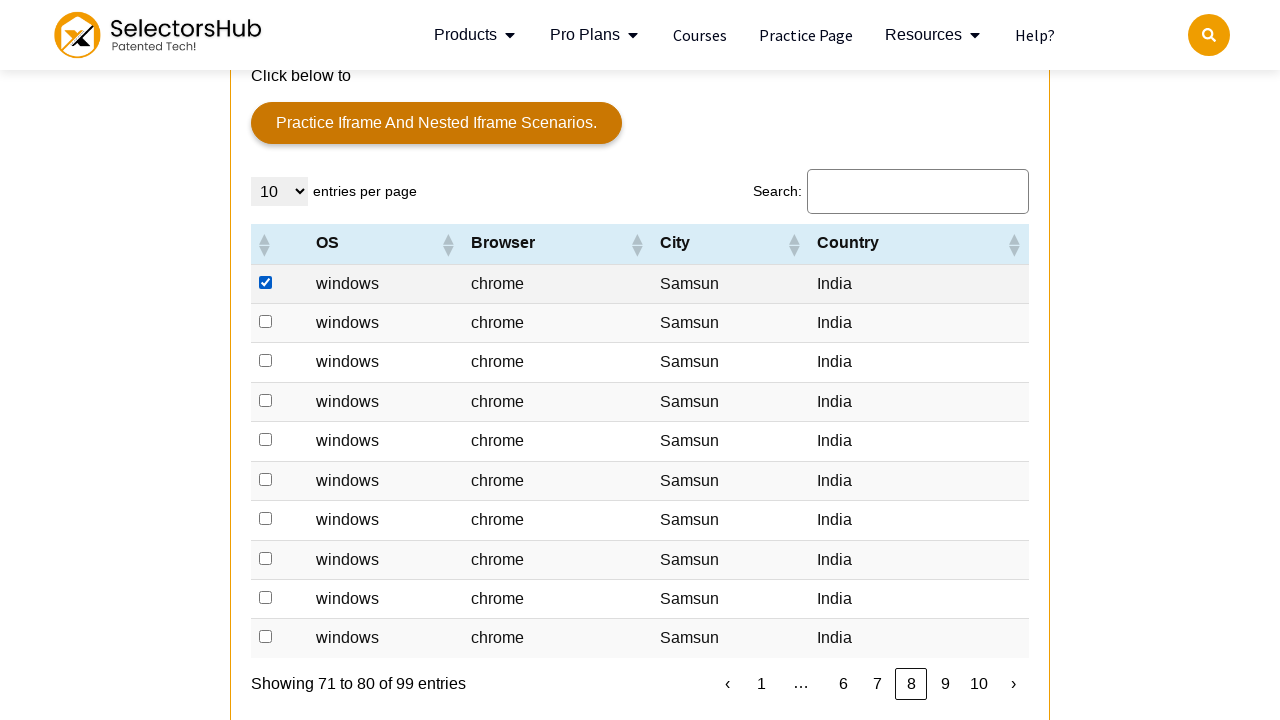

Clicked India checkbox at (266, 322) on xpath=//td[text()='India']/preceding-sibling::td/input[@type='checkbox'] >> nth=
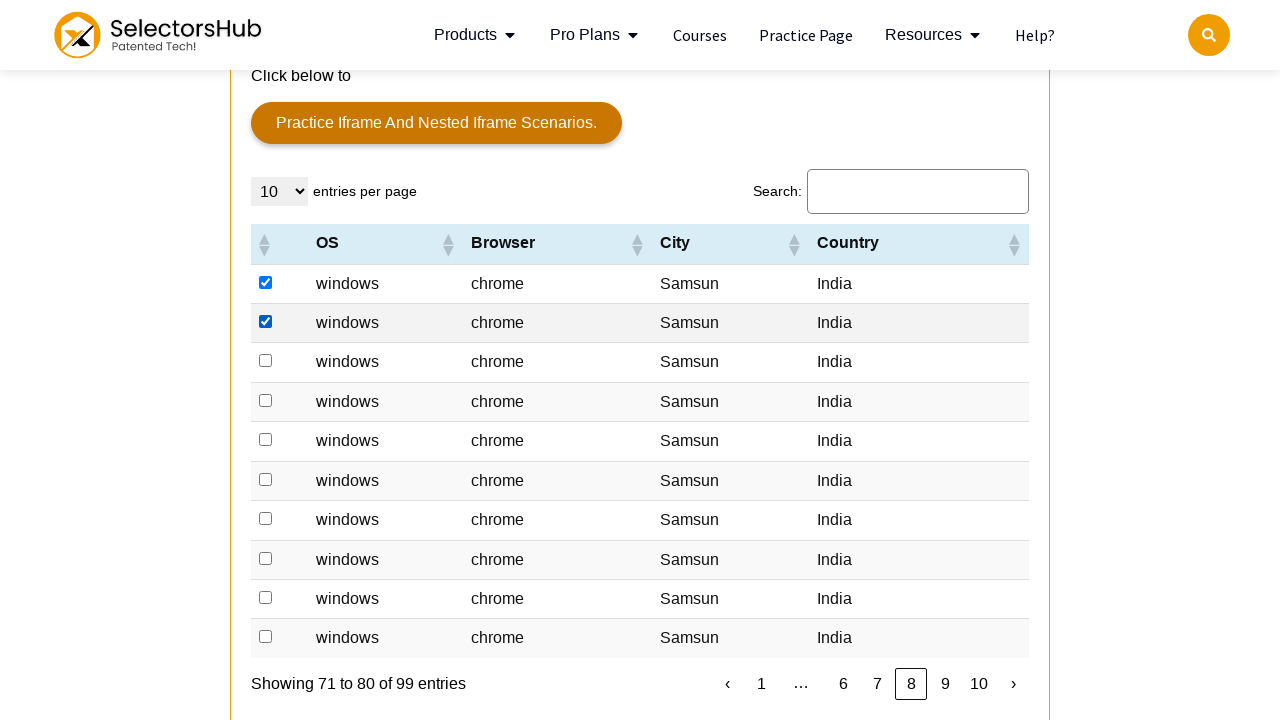

Clicked India checkbox at (266, 361) on xpath=//td[text()='India']/preceding-sibling::td/input[@type='checkbox'] >> nth=
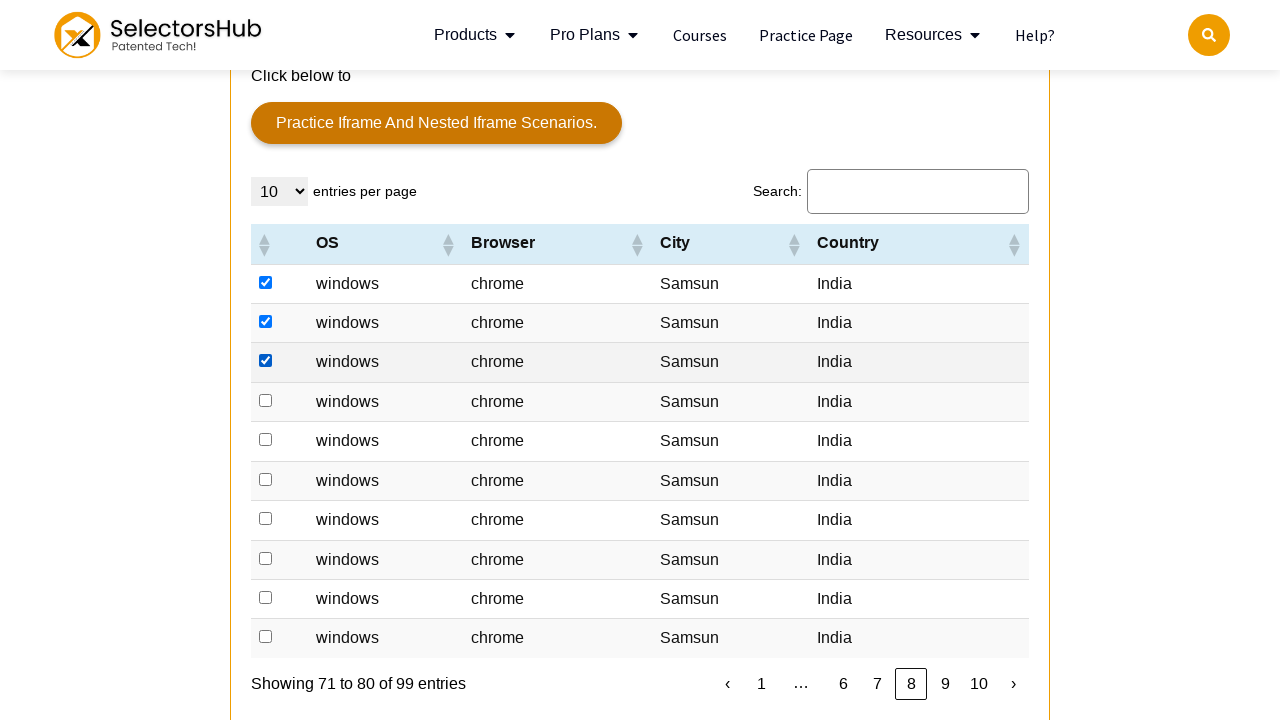

Clicked India checkbox at (266, 400) on xpath=//td[text()='India']/preceding-sibling::td/input[@type='checkbox'] >> nth=
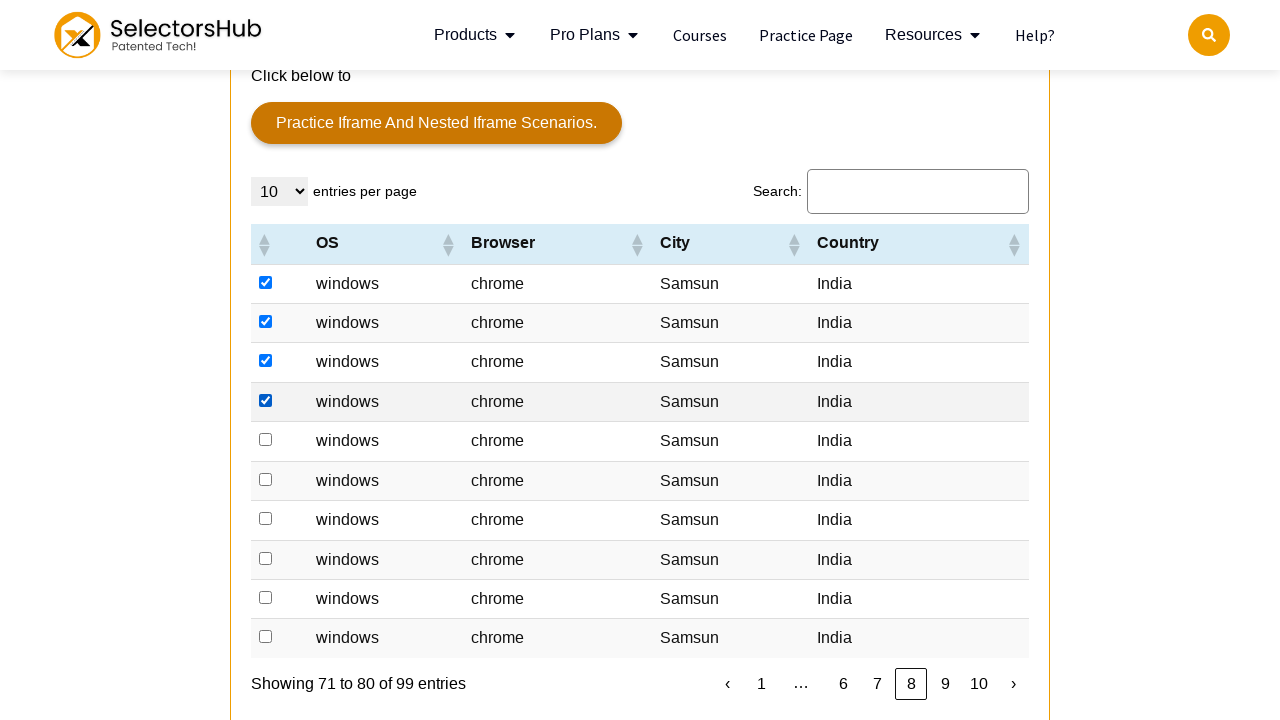

Clicked India checkbox at (266, 440) on xpath=//td[text()='India']/preceding-sibling::td/input[@type='checkbox'] >> nth=
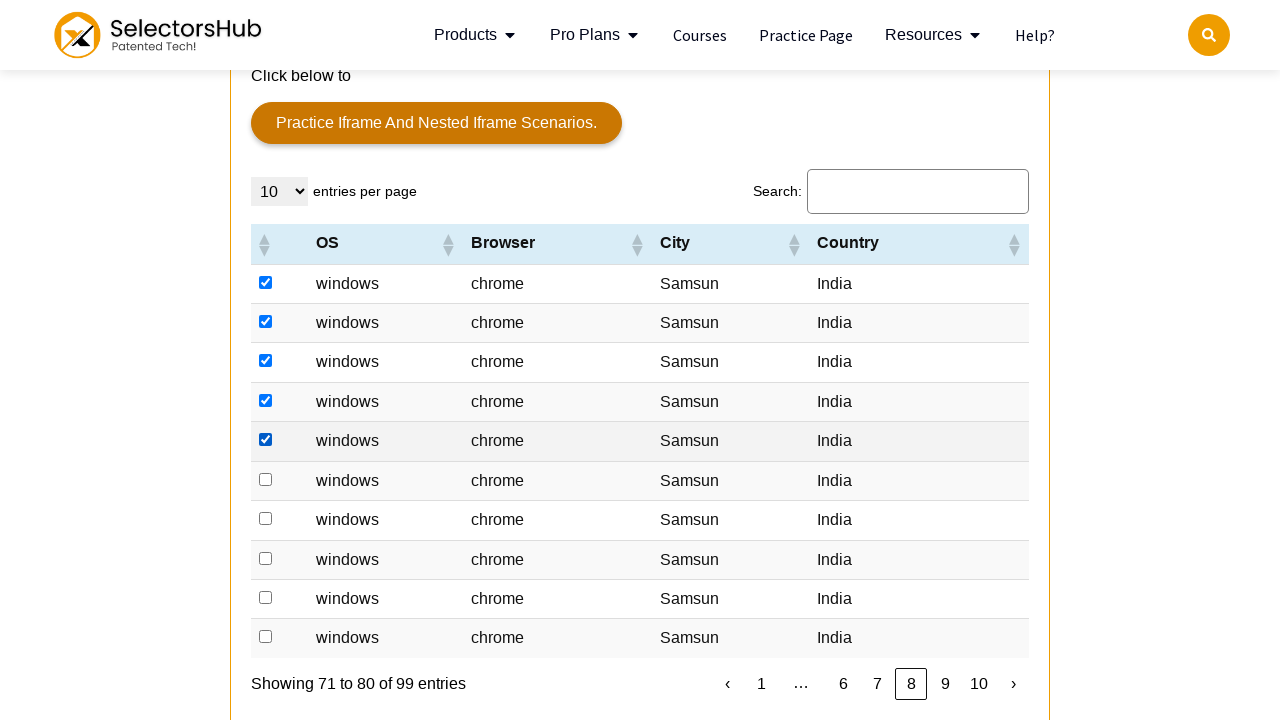

Clicked India checkbox at (266, 479) on xpath=//td[text()='India']/preceding-sibling::td/input[@type='checkbox'] >> nth=
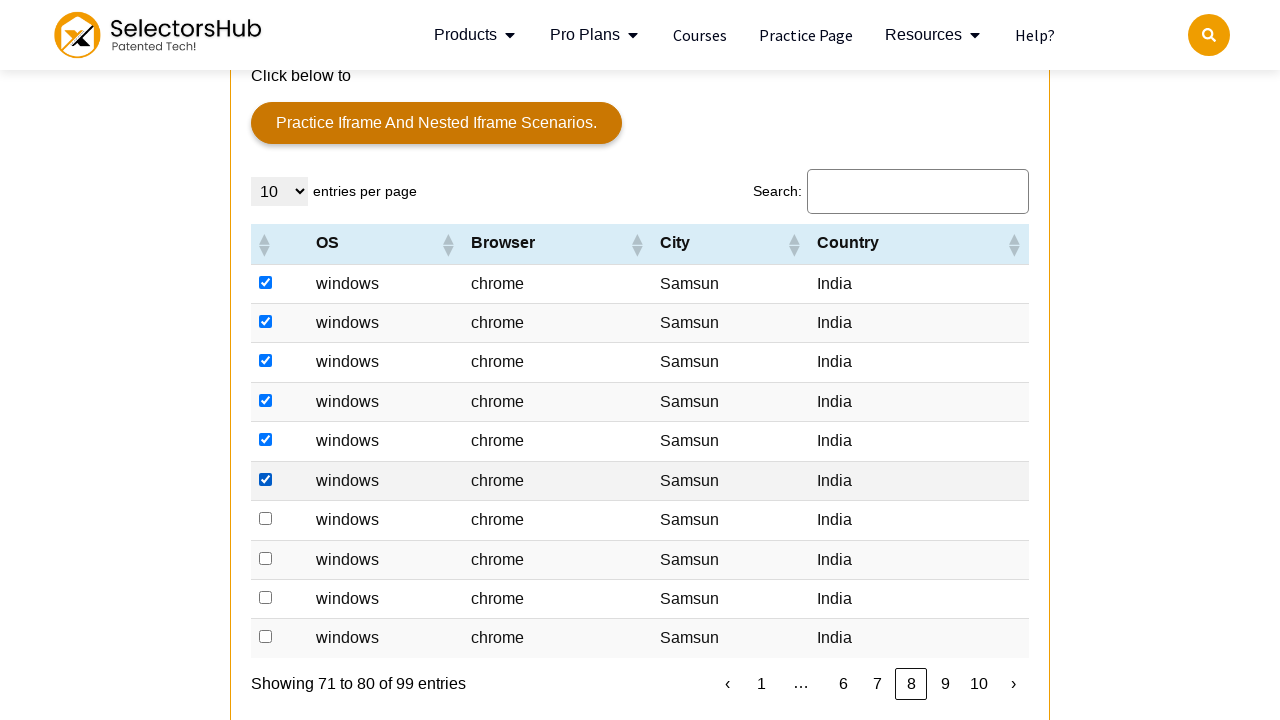

Clicked India checkbox at (266, 519) on xpath=//td[text()='India']/preceding-sibling::td/input[@type='checkbox'] >> nth=
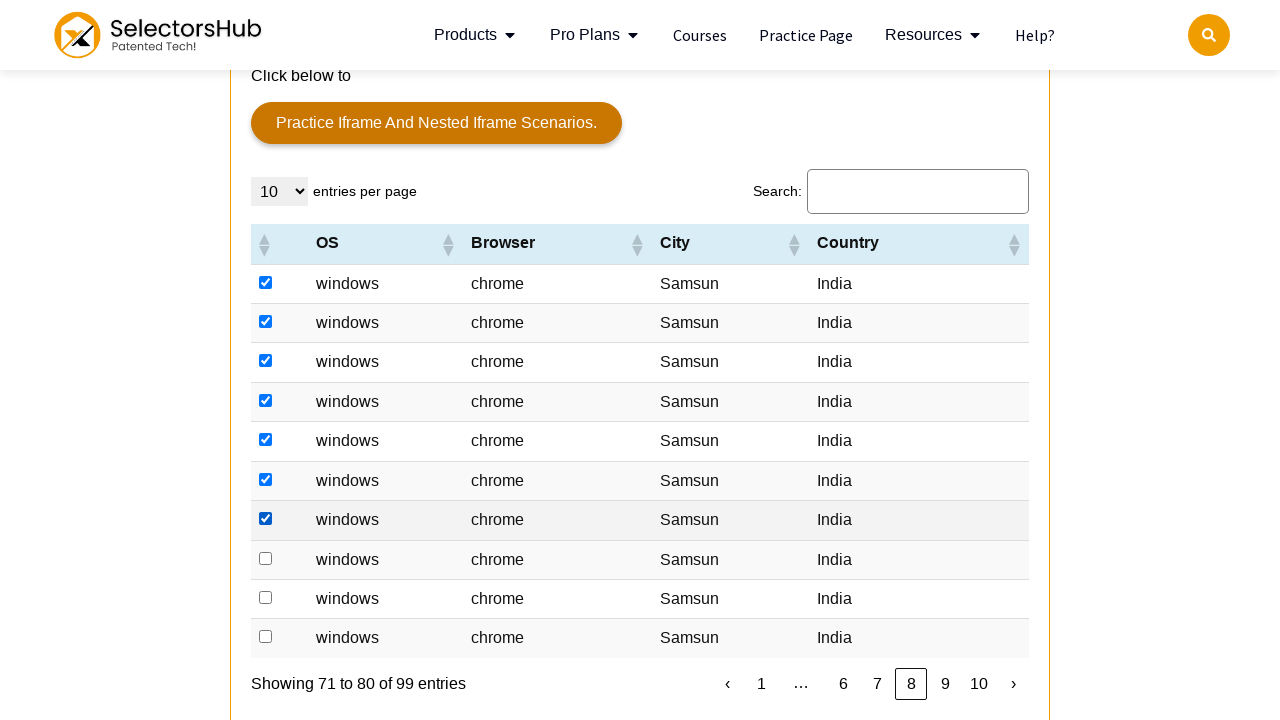

Clicked India checkbox at (266, 558) on xpath=//td[text()='India']/preceding-sibling::td/input[@type='checkbox'] >> nth=
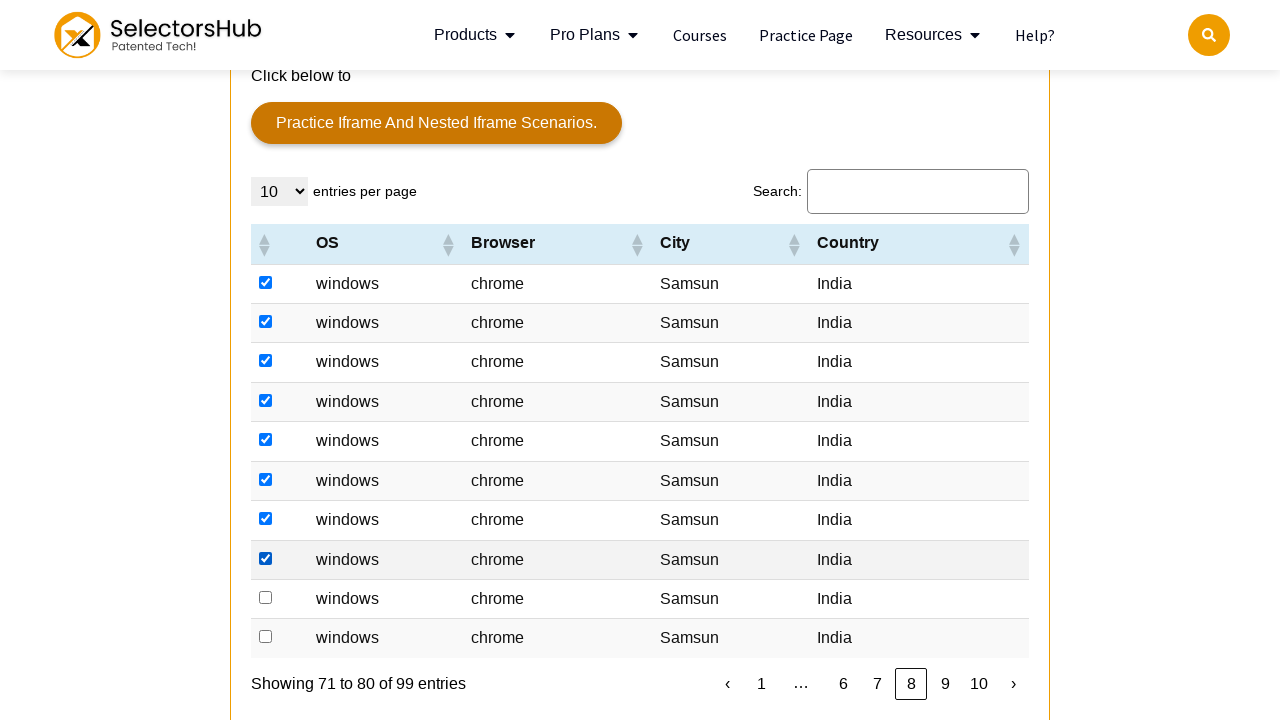

Clicked India checkbox at (266, 597) on xpath=//td[text()='India']/preceding-sibling::td/input[@type='checkbox'] >> nth=
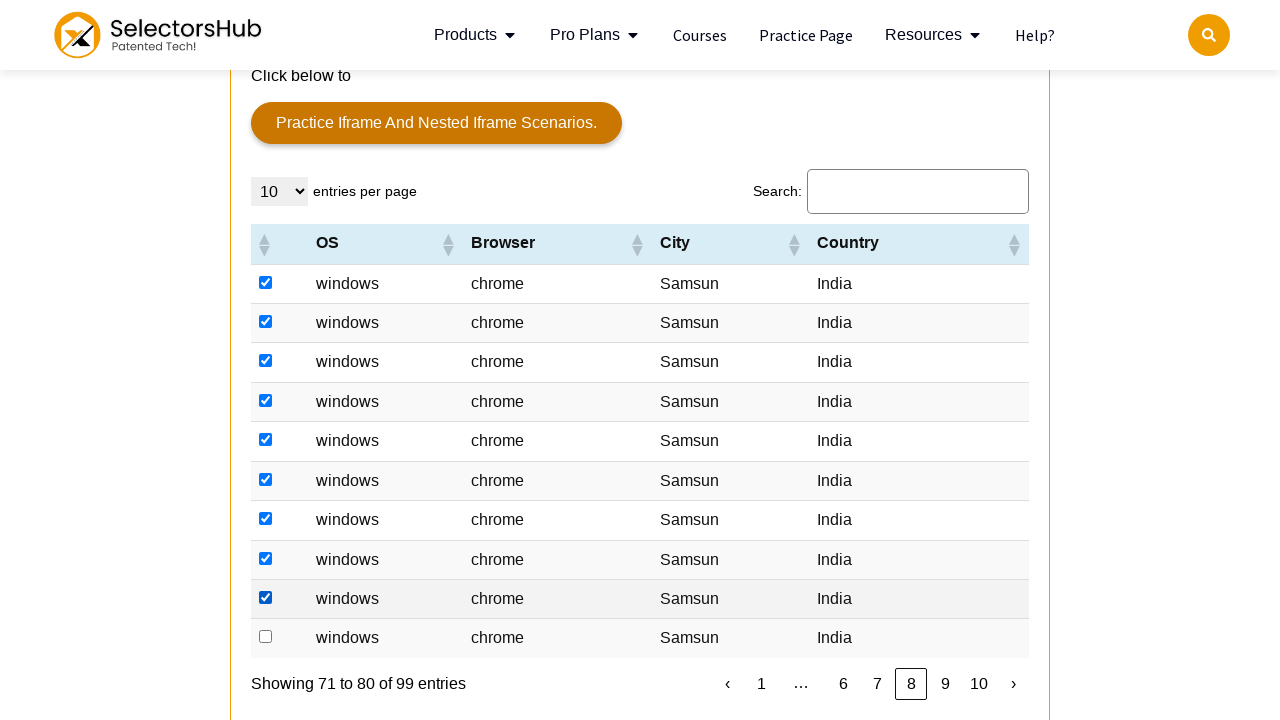

Clicked India checkbox at (266, 637) on xpath=//td[text()='India']/preceding-sibling::td/input[@type='checkbox'] >> nth=
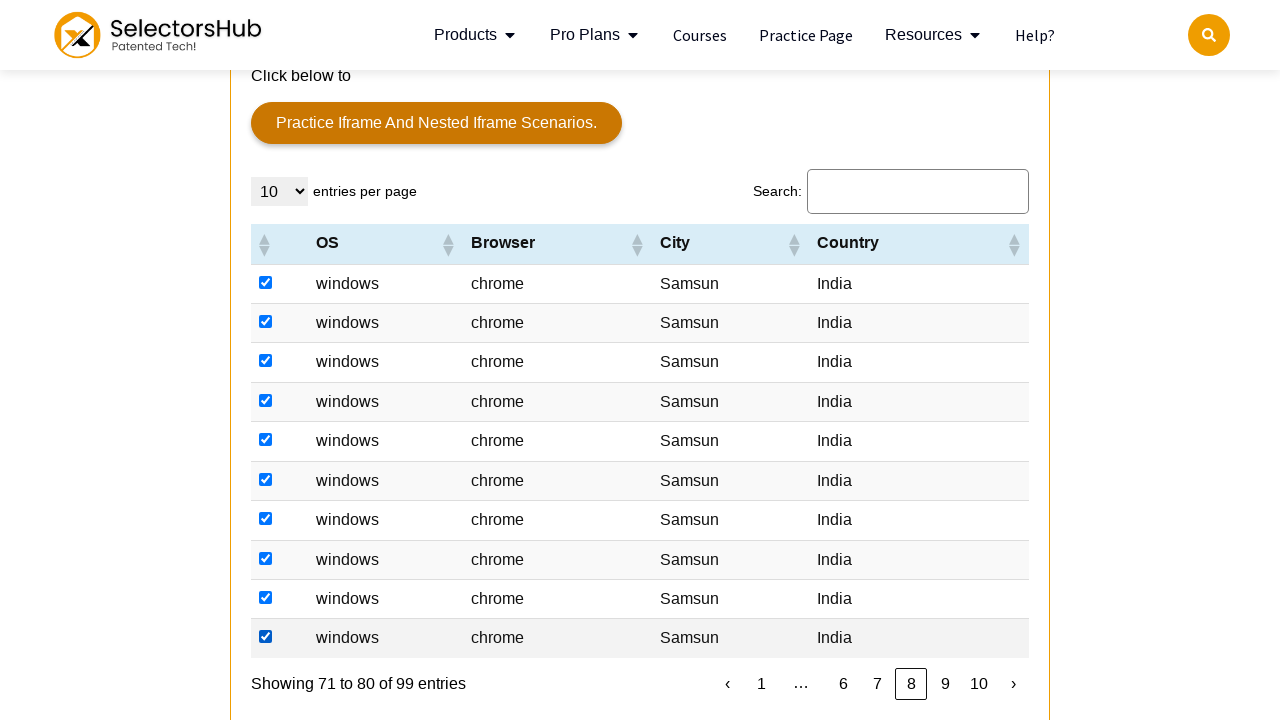

Located Next pagination button
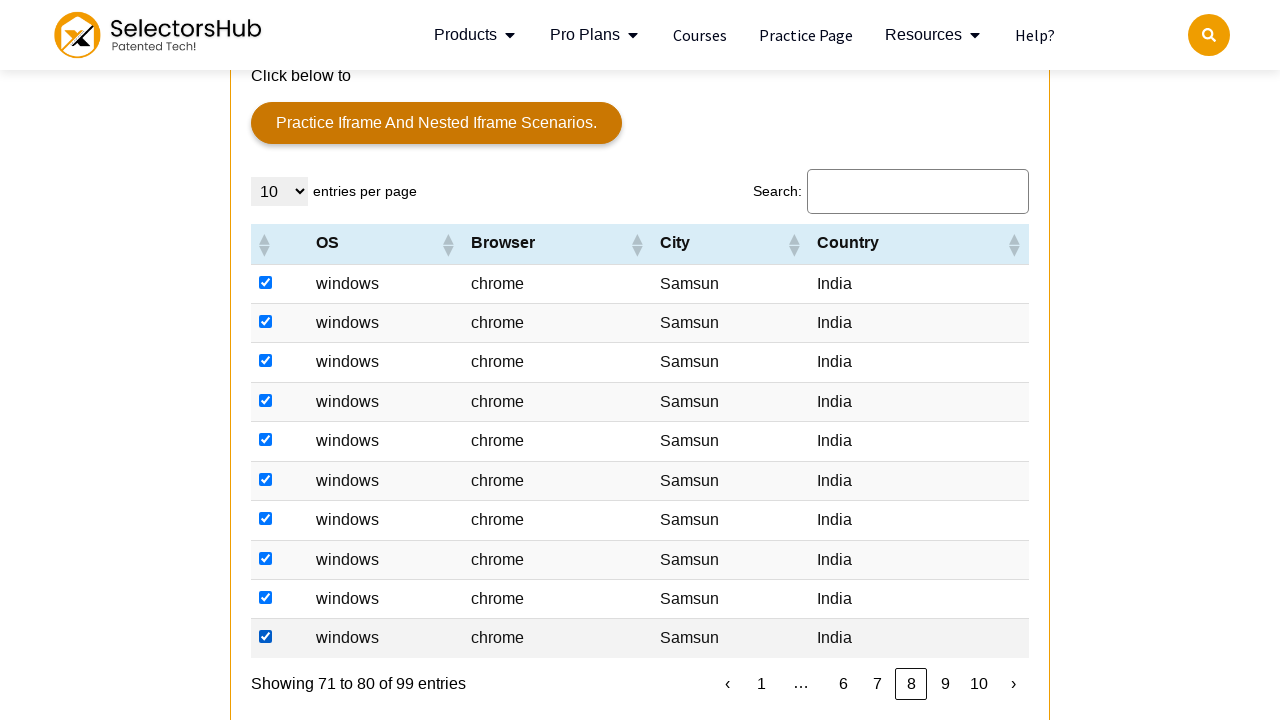

Clicked Next button to navigate to next page at (1013, 684) on internal:role=link[name="Next"i]
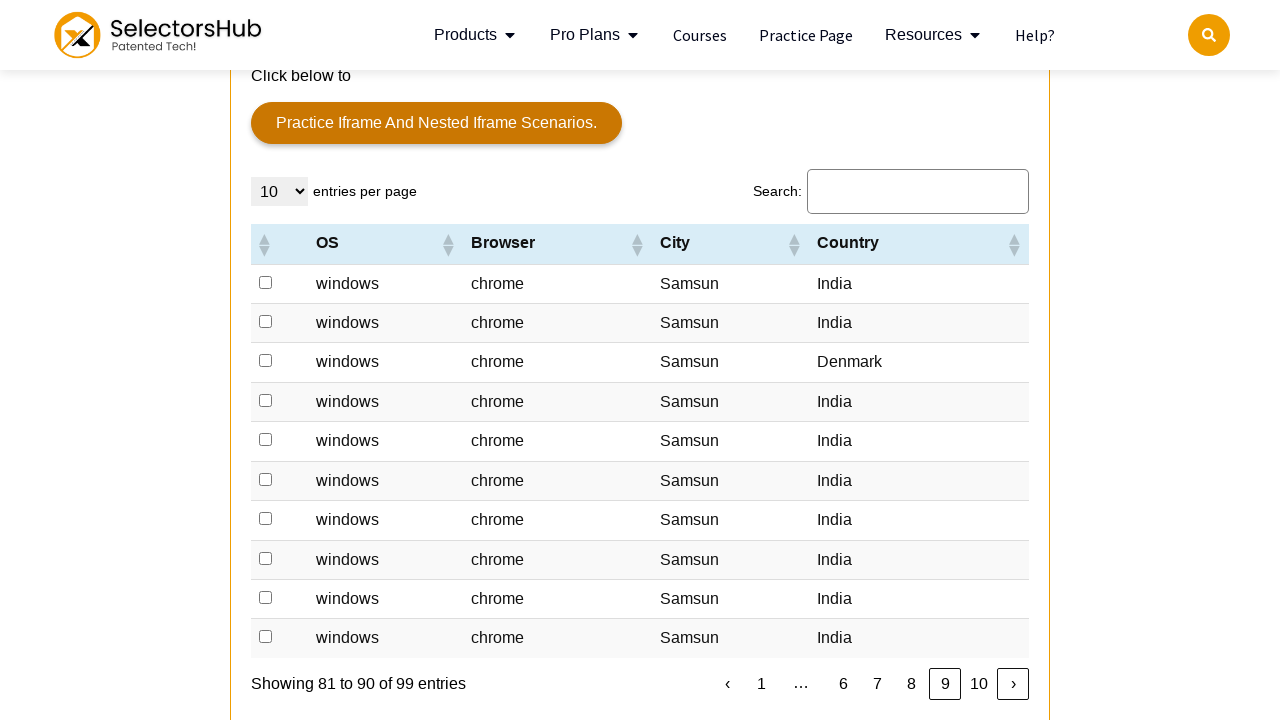

Located all India checkboxes on current page
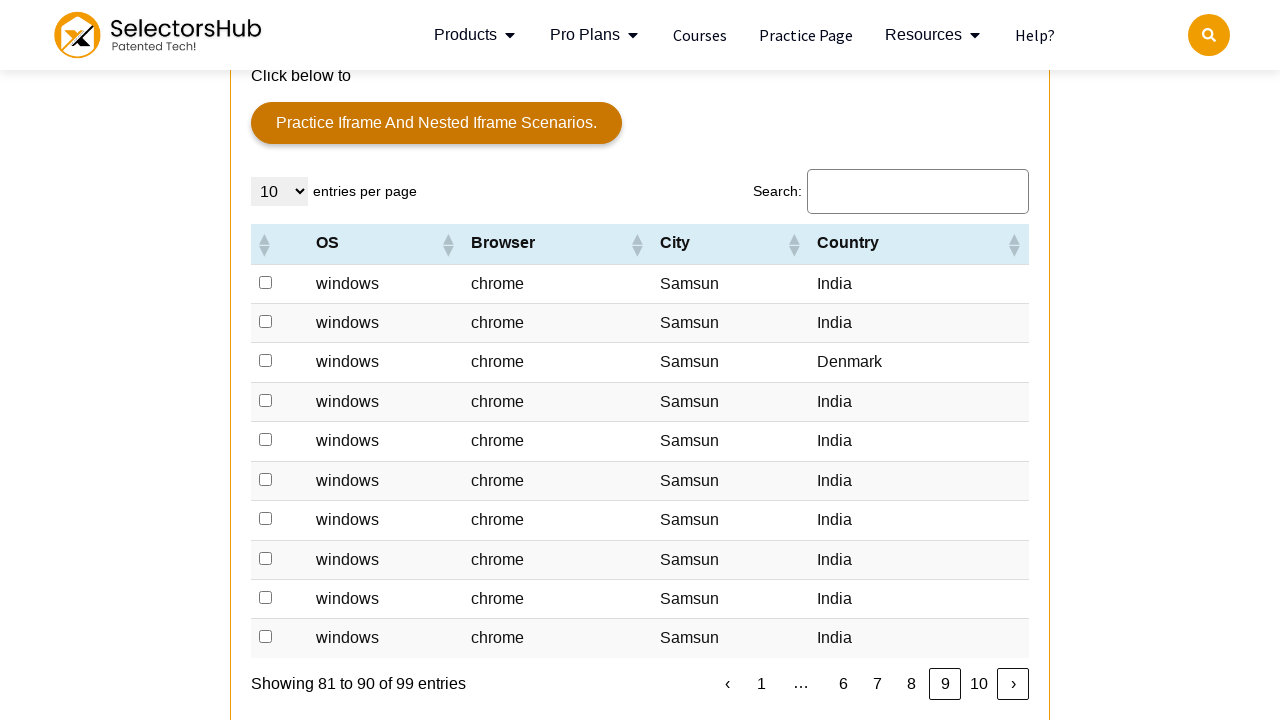

Clicked India checkbox at (266, 282) on xpath=//td[text()='India']/preceding-sibling::td/input[@type='checkbox'] >> nth=
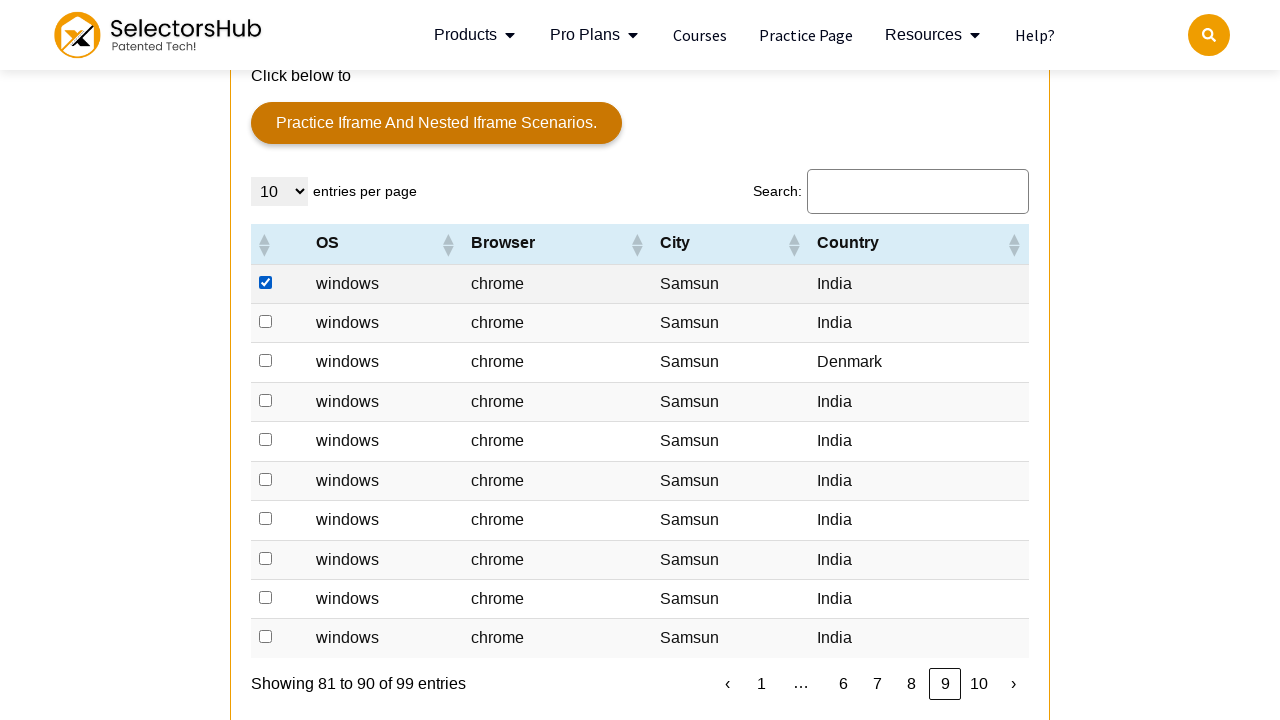

Clicked India checkbox at (266, 322) on xpath=//td[text()='India']/preceding-sibling::td/input[@type='checkbox'] >> nth=
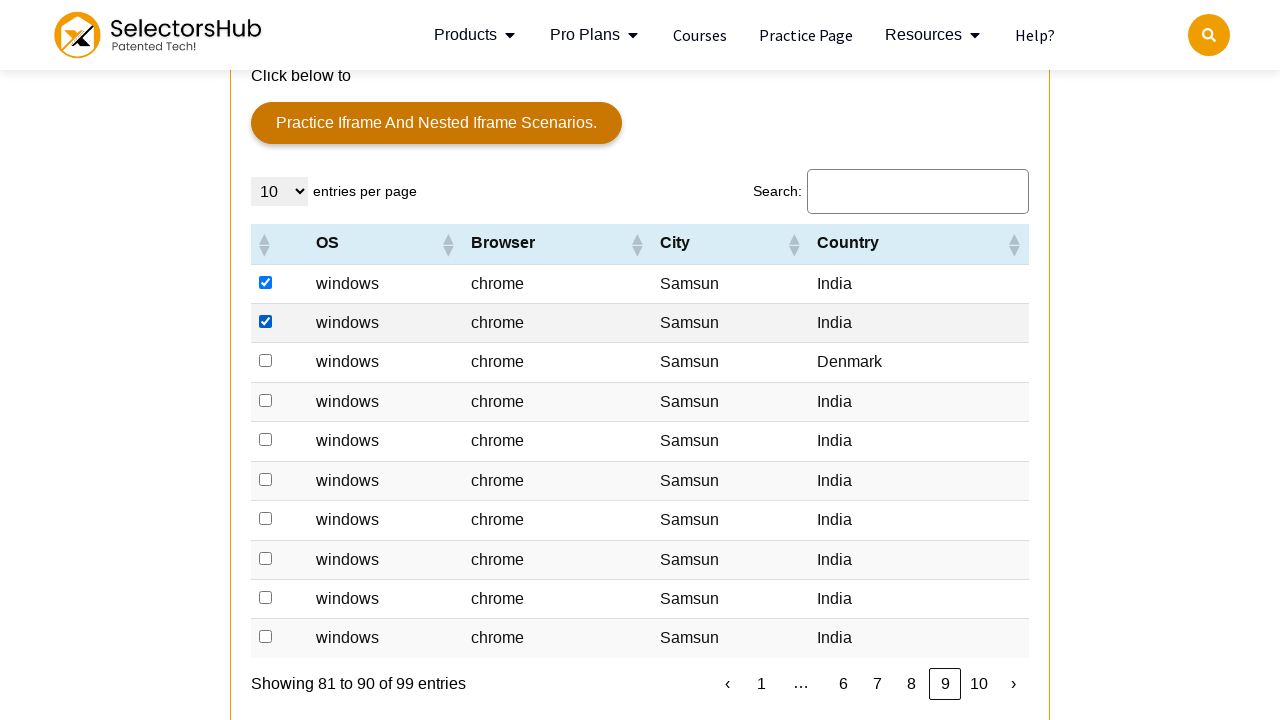

Clicked India checkbox at (266, 400) on xpath=//td[text()='India']/preceding-sibling::td/input[@type='checkbox'] >> nth=
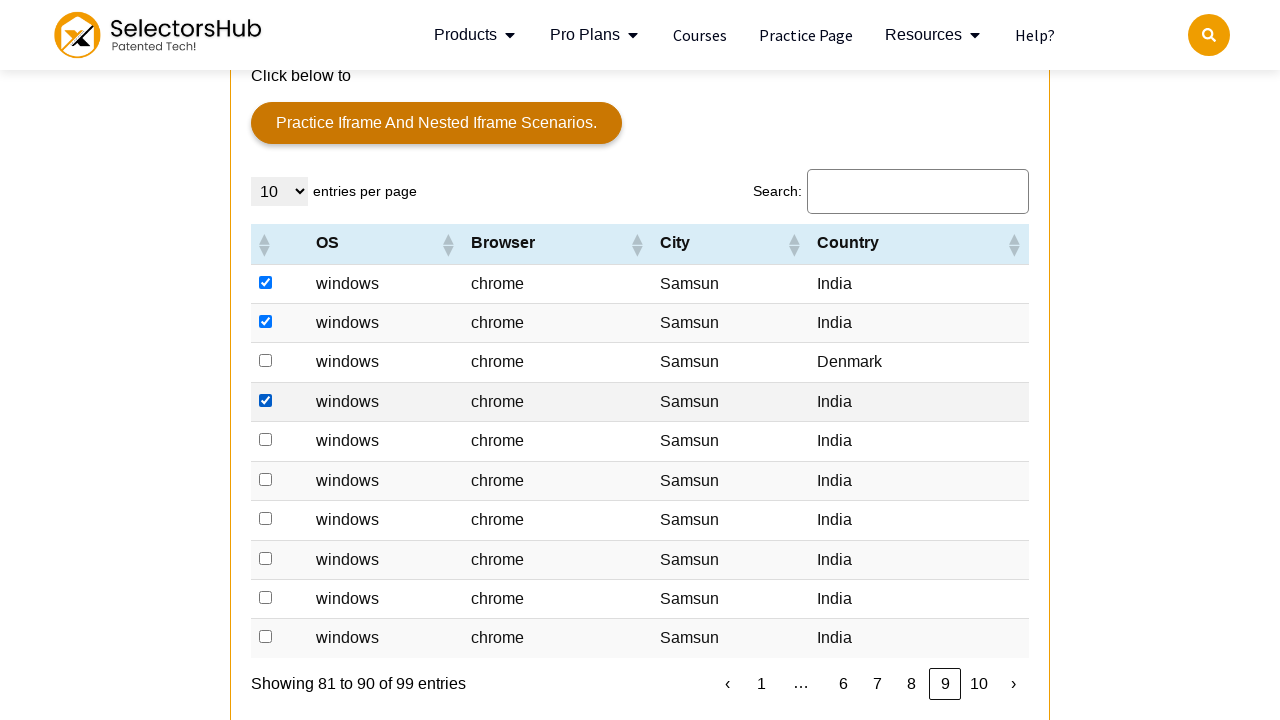

Clicked India checkbox at (266, 440) on xpath=//td[text()='India']/preceding-sibling::td/input[@type='checkbox'] >> nth=
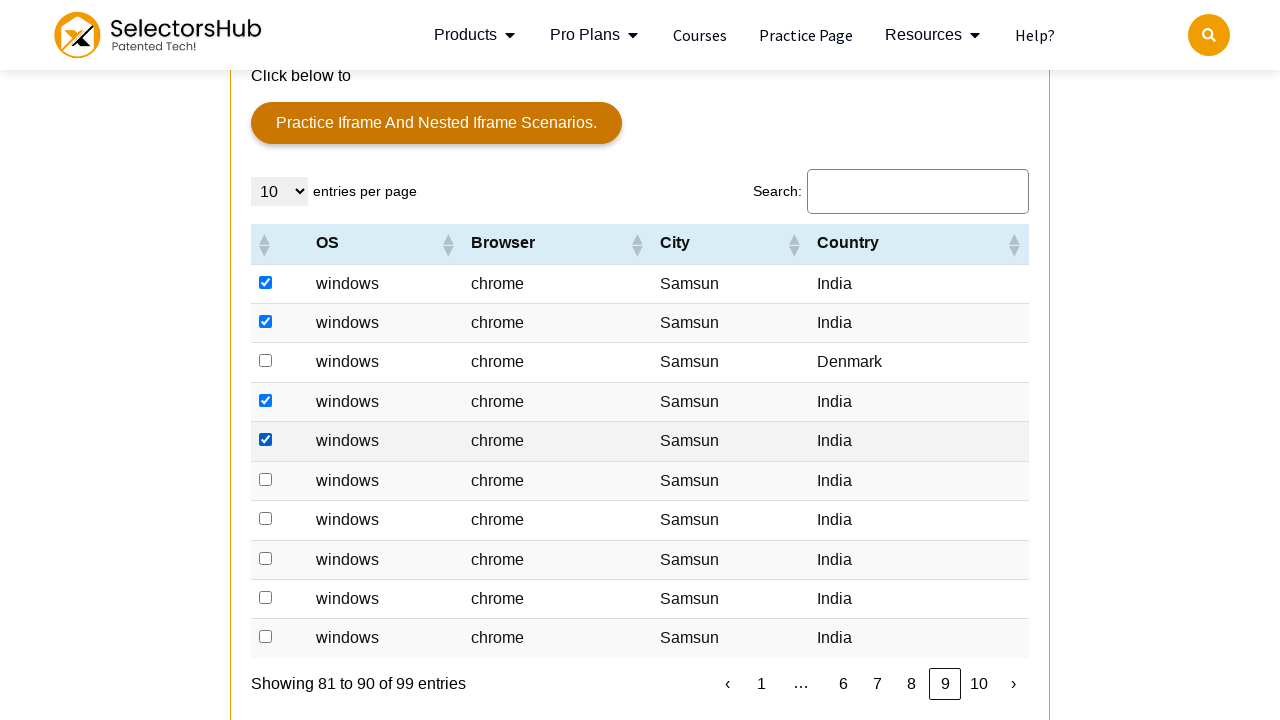

Clicked India checkbox at (266, 479) on xpath=//td[text()='India']/preceding-sibling::td/input[@type='checkbox'] >> nth=
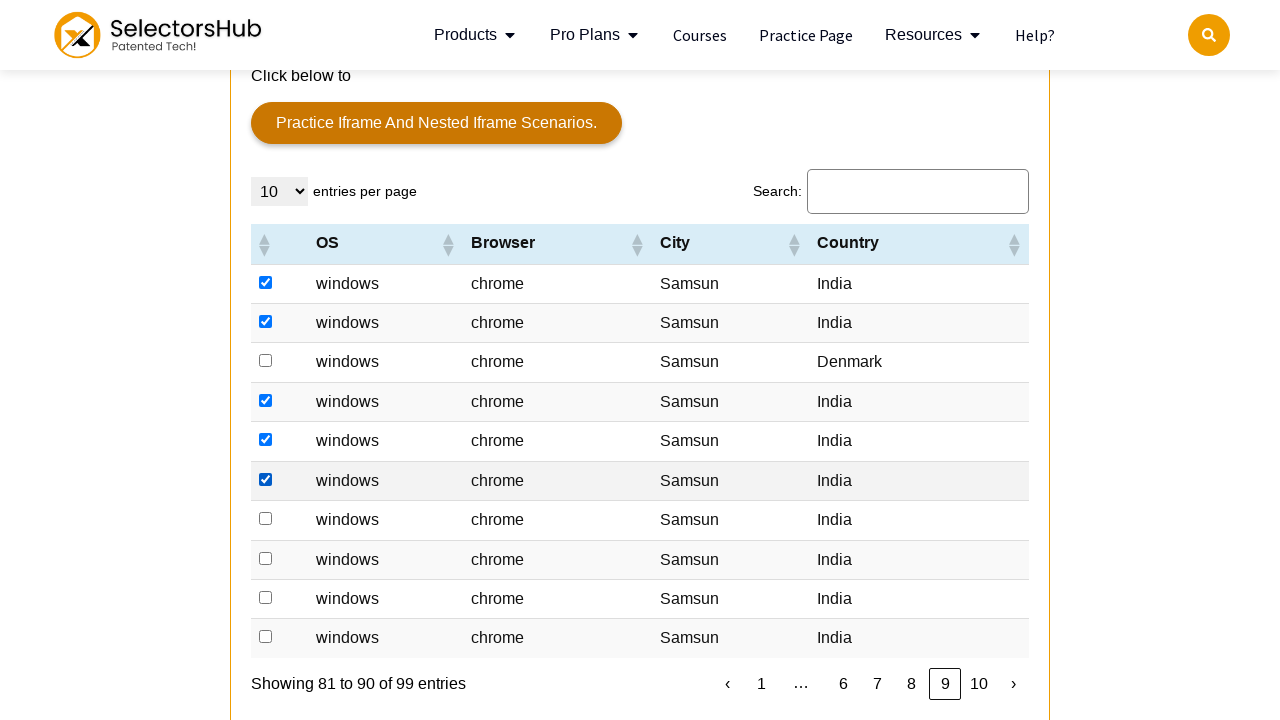

Clicked India checkbox at (266, 519) on xpath=//td[text()='India']/preceding-sibling::td/input[@type='checkbox'] >> nth=
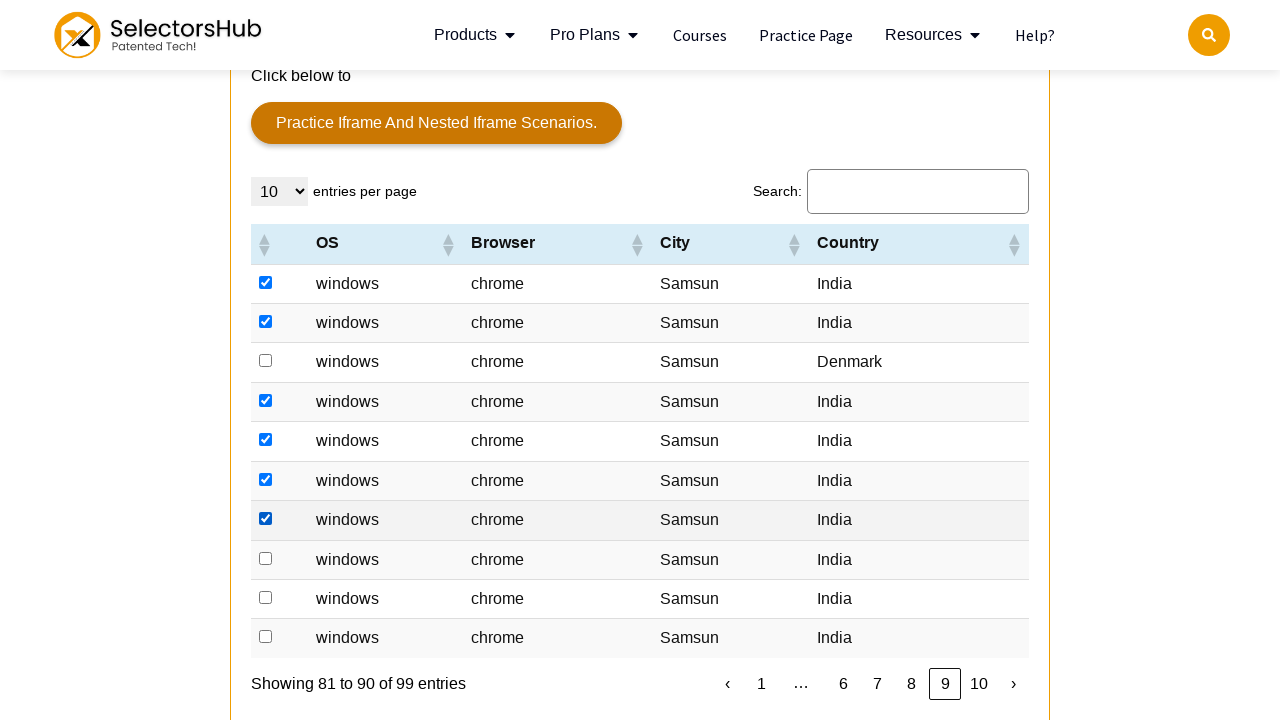

Clicked India checkbox at (266, 558) on xpath=//td[text()='India']/preceding-sibling::td/input[@type='checkbox'] >> nth=
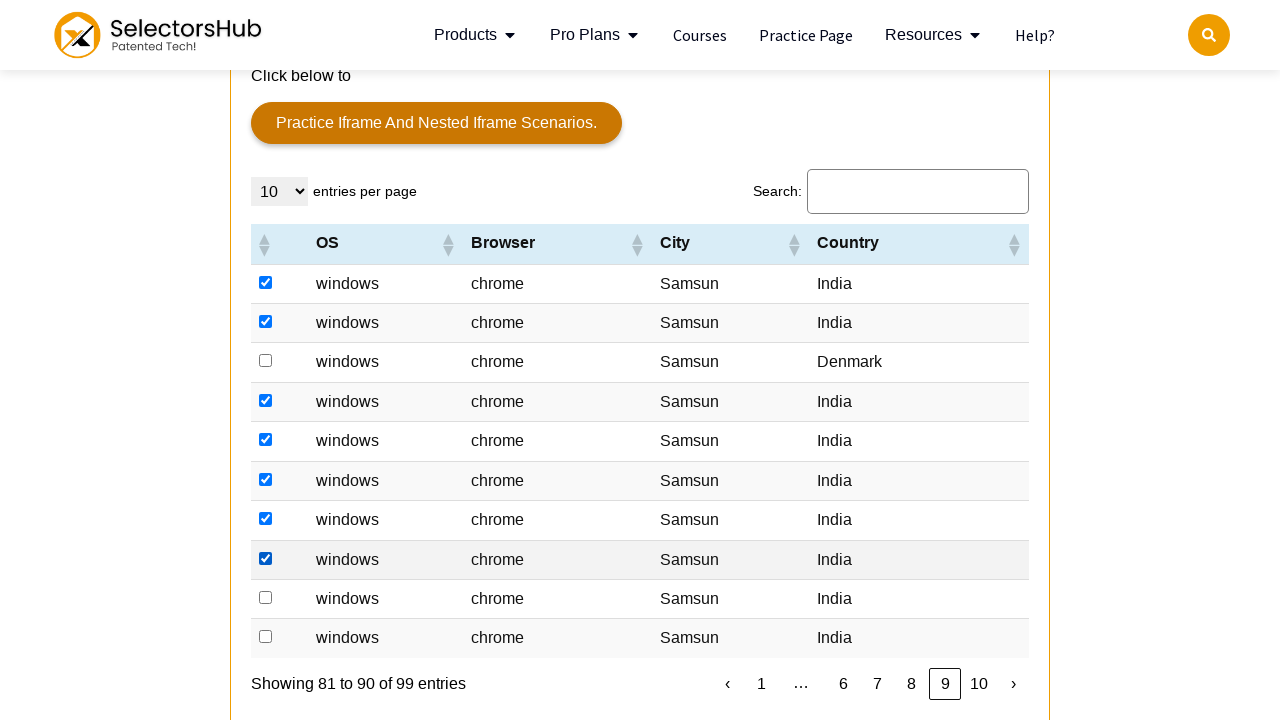

Clicked India checkbox at (266, 597) on xpath=//td[text()='India']/preceding-sibling::td/input[@type='checkbox'] >> nth=
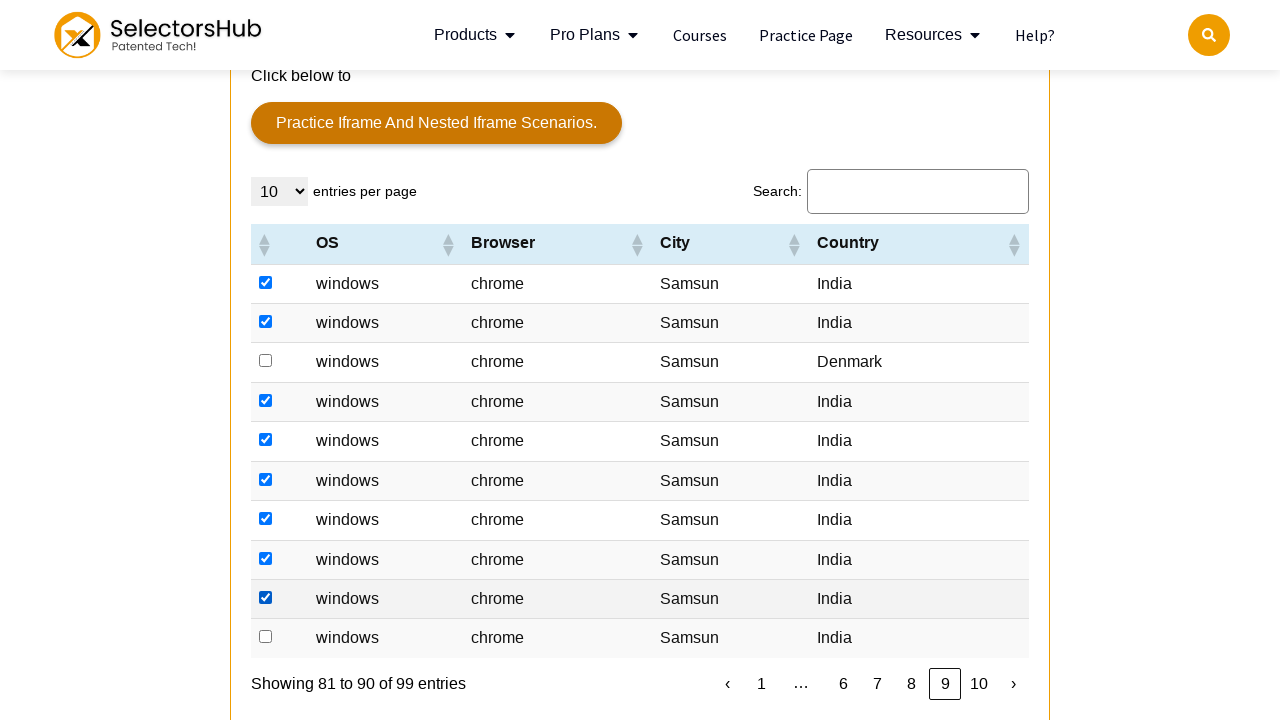

Clicked India checkbox at (266, 637) on xpath=//td[text()='India']/preceding-sibling::td/input[@type='checkbox'] >> nth=
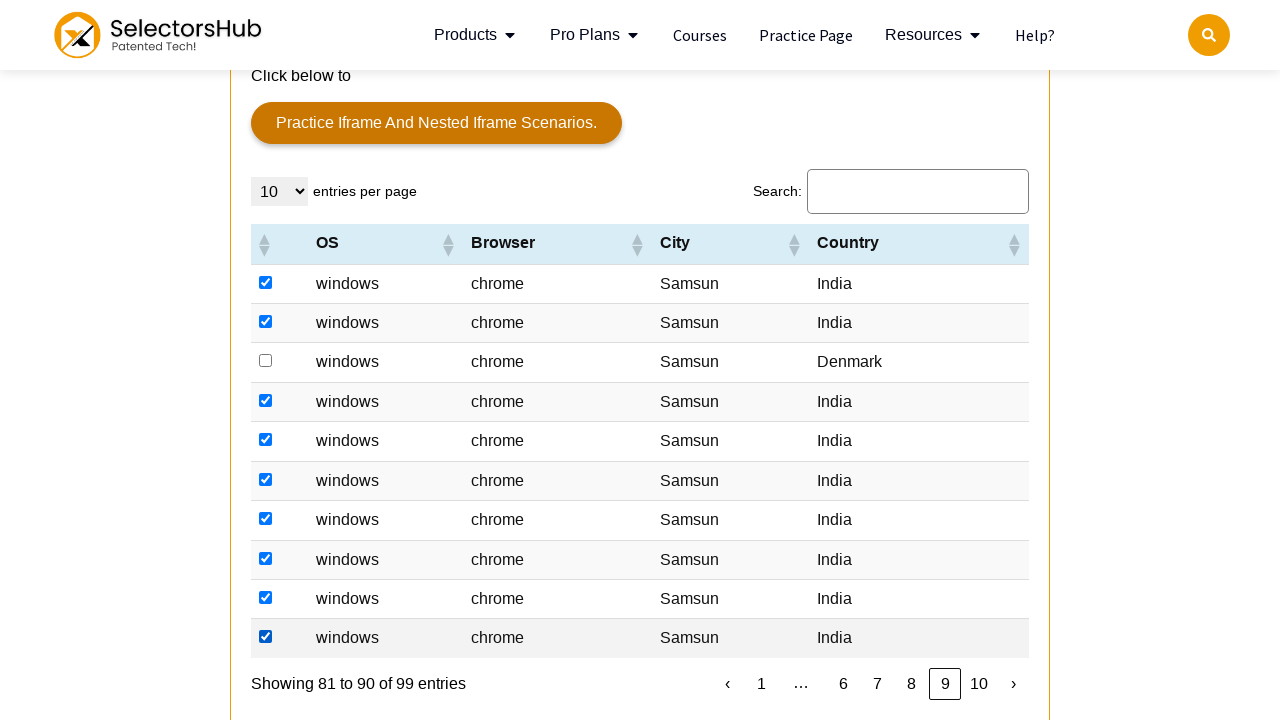

Located Next pagination button
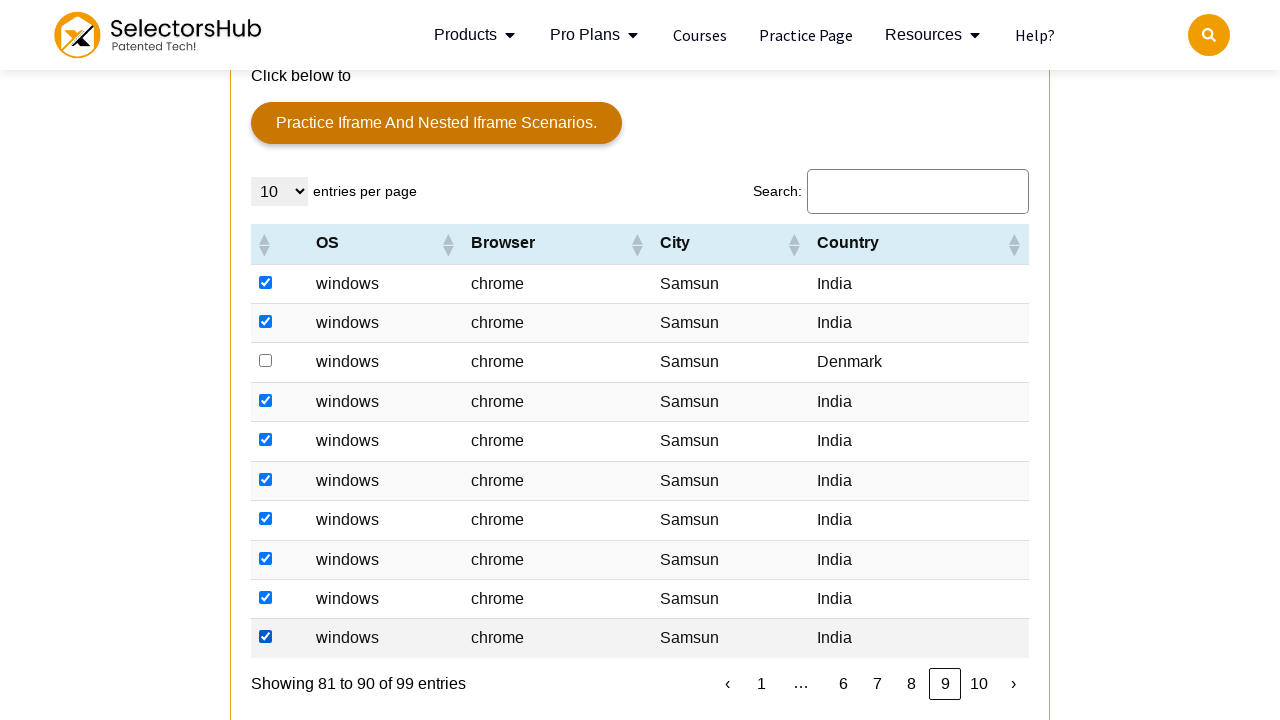

Clicked Next button to navigate to next page at (1013, 684) on internal:role=link[name="Next"i]
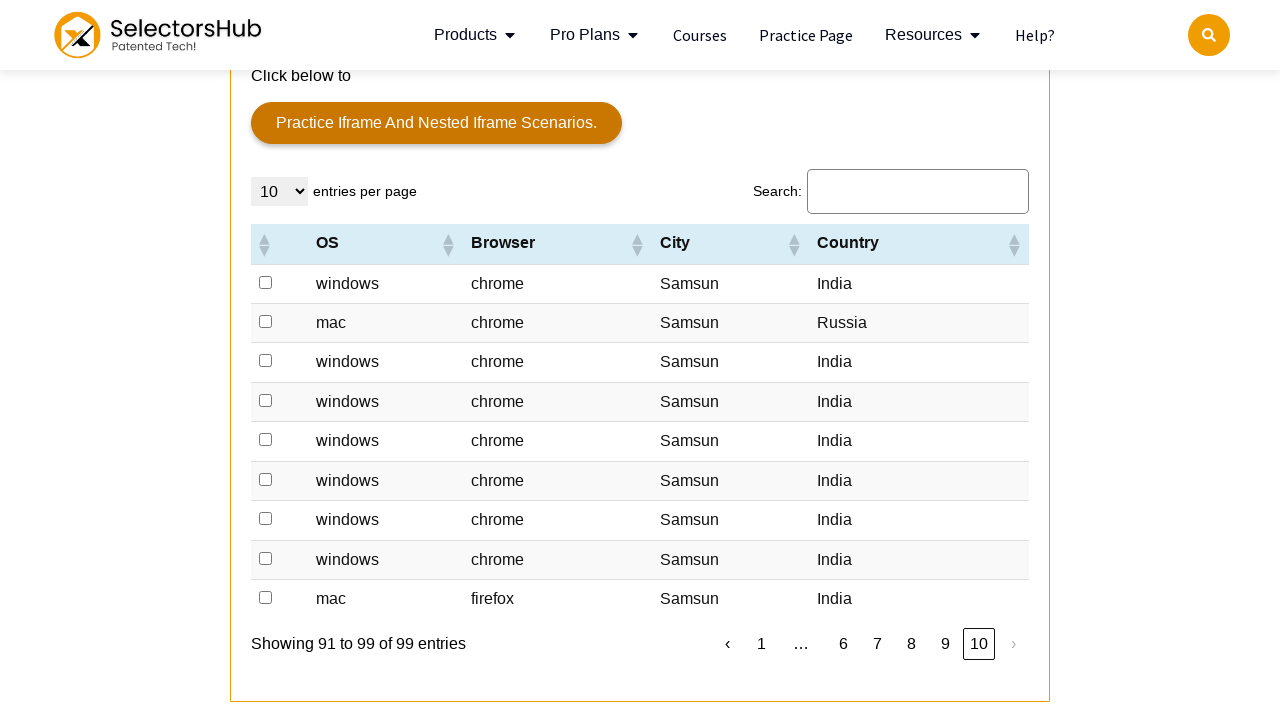

Located all India checkboxes on current page
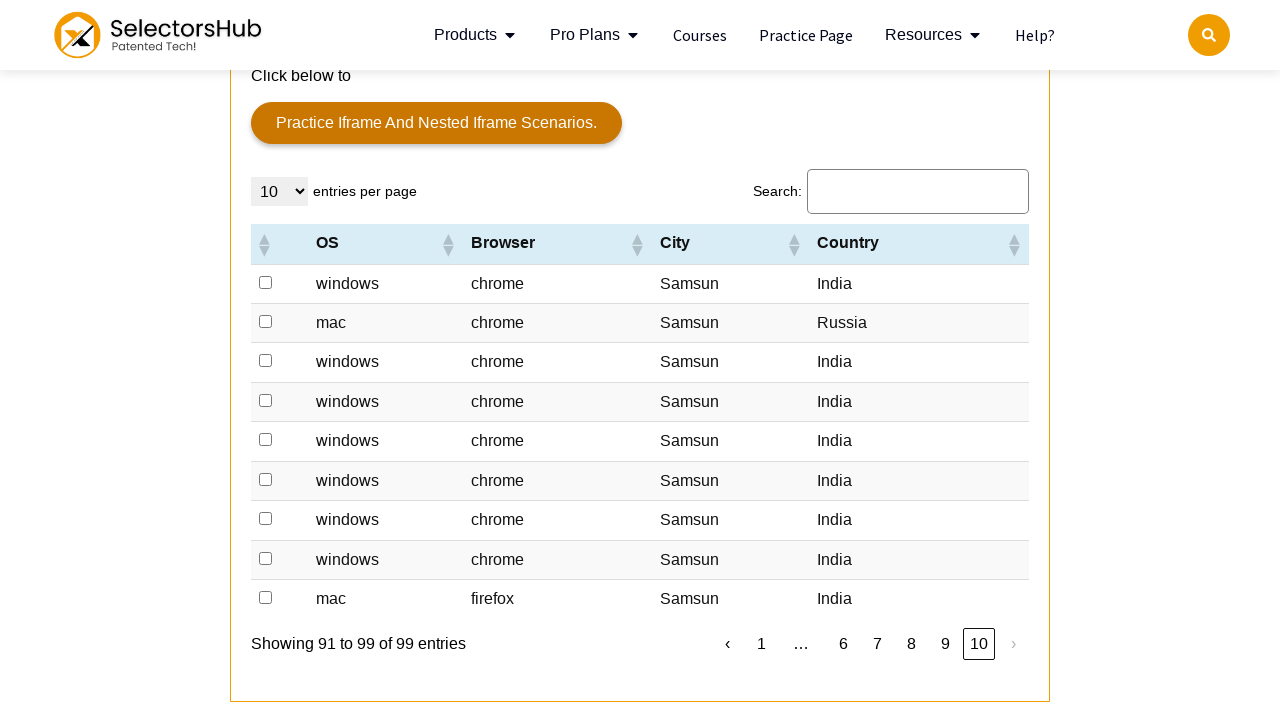

Clicked India checkbox at (266, 282) on xpath=//td[text()='India']/preceding-sibling::td/input[@type='checkbox'] >> nth=
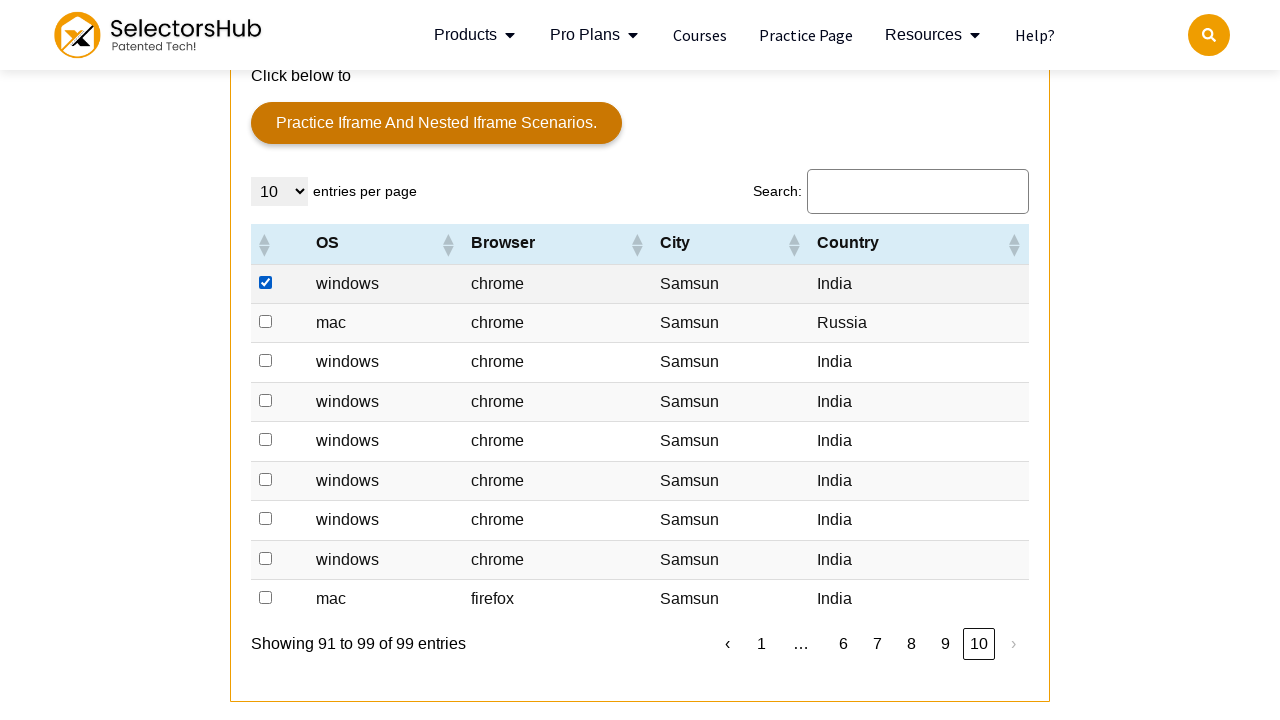

Clicked India checkbox at (266, 361) on xpath=//td[text()='India']/preceding-sibling::td/input[@type='checkbox'] >> nth=
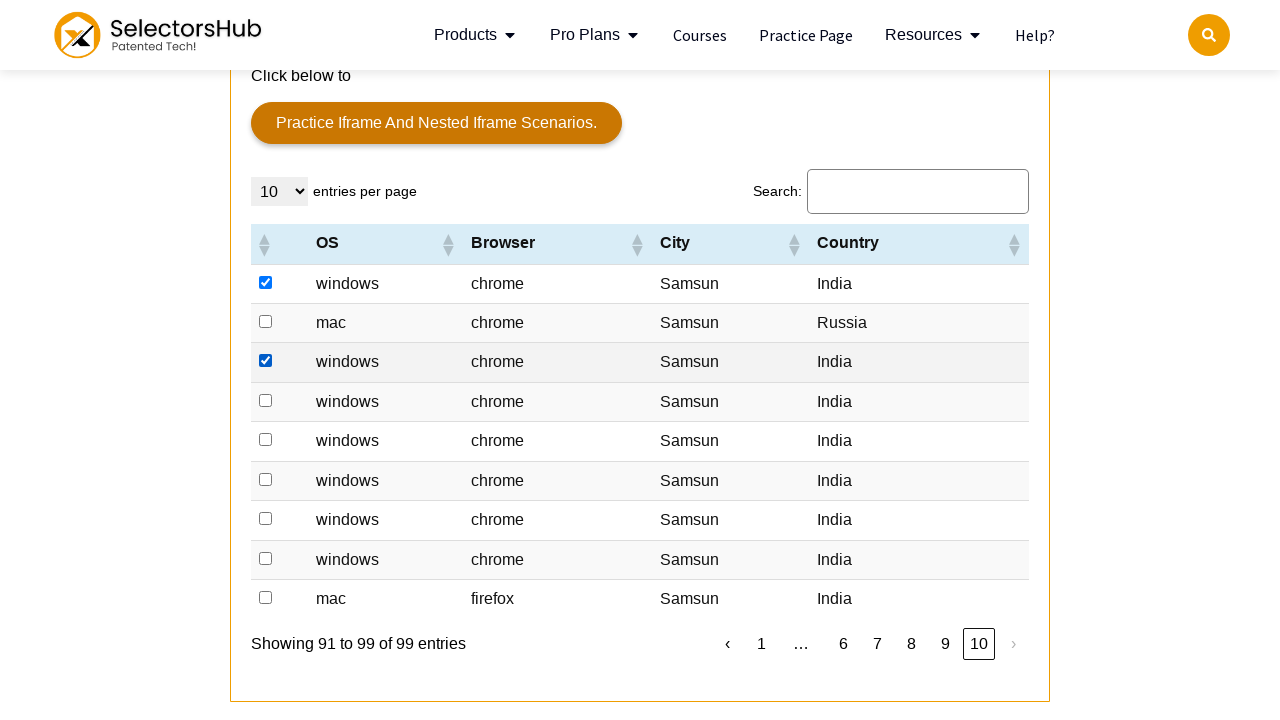

Clicked India checkbox at (266, 400) on xpath=//td[text()='India']/preceding-sibling::td/input[@type='checkbox'] >> nth=
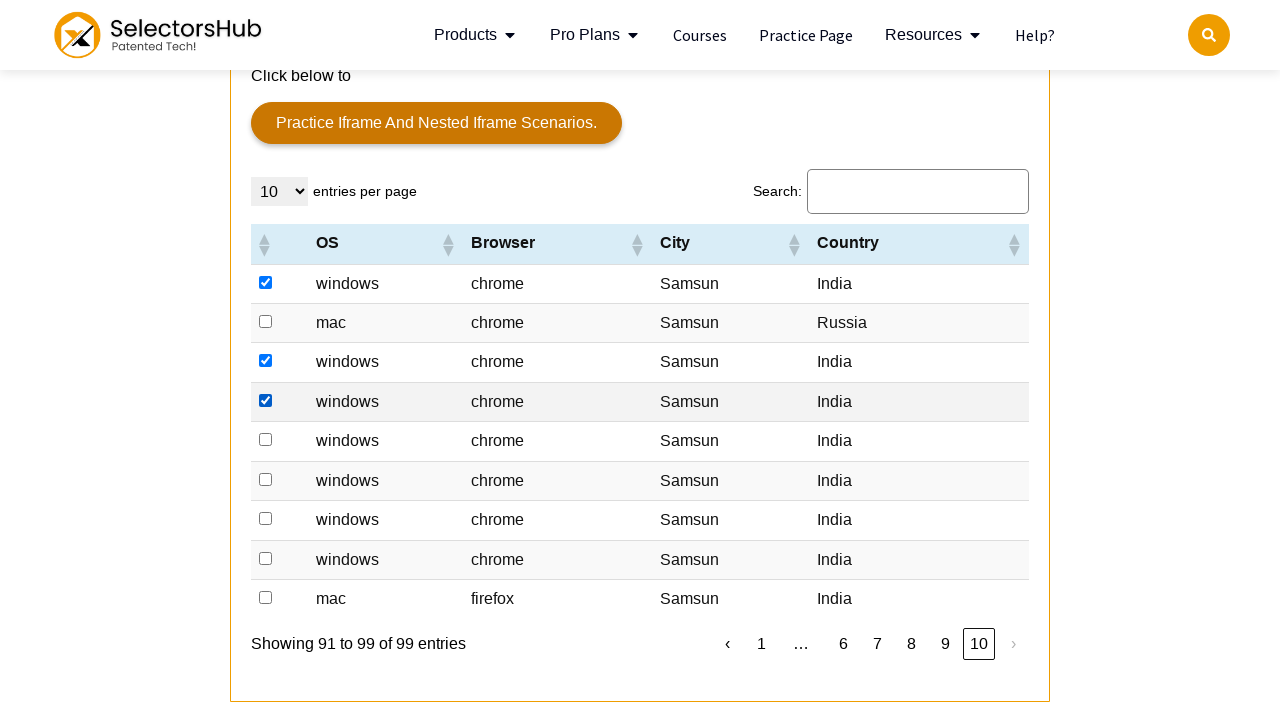

Clicked India checkbox at (266, 440) on xpath=//td[text()='India']/preceding-sibling::td/input[@type='checkbox'] >> nth=
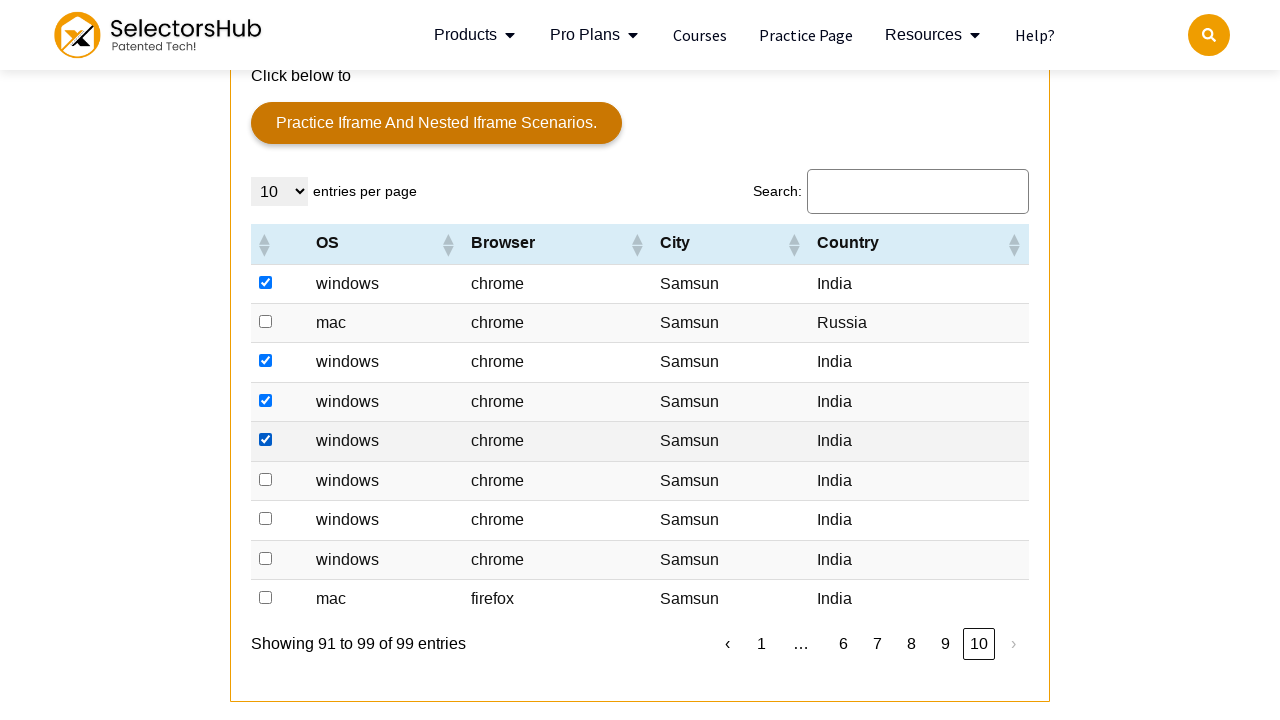

Clicked India checkbox at (266, 479) on xpath=//td[text()='India']/preceding-sibling::td/input[@type='checkbox'] >> nth=
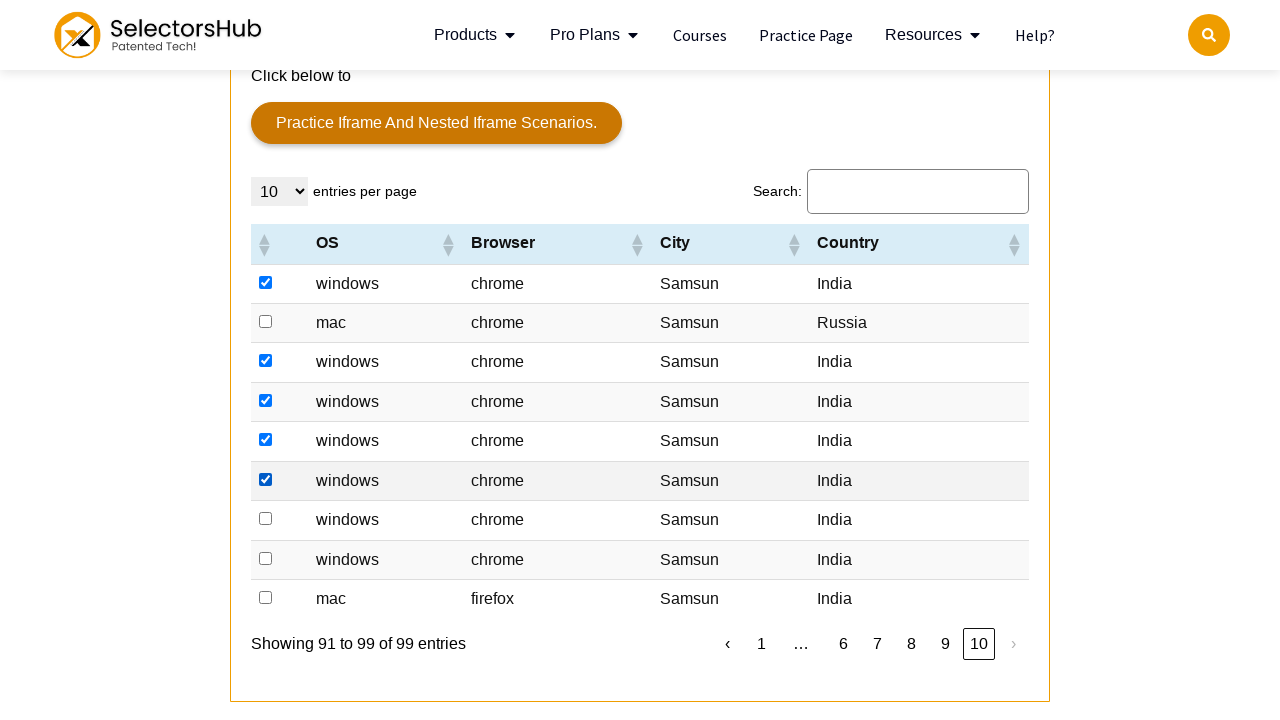

Clicked India checkbox at (266, 519) on xpath=//td[text()='India']/preceding-sibling::td/input[@type='checkbox'] >> nth=
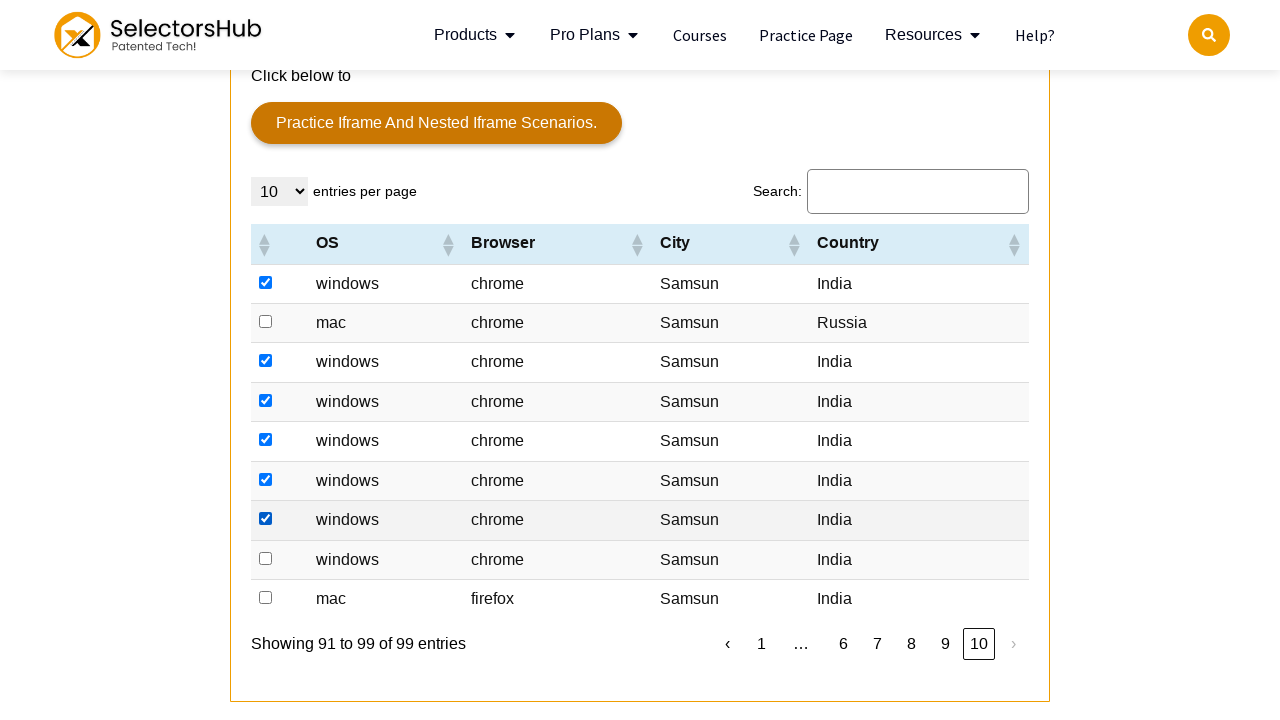

Clicked India checkbox at (266, 558) on xpath=//td[text()='India']/preceding-sibling::td/input[@type='checkbox'] >> nth=
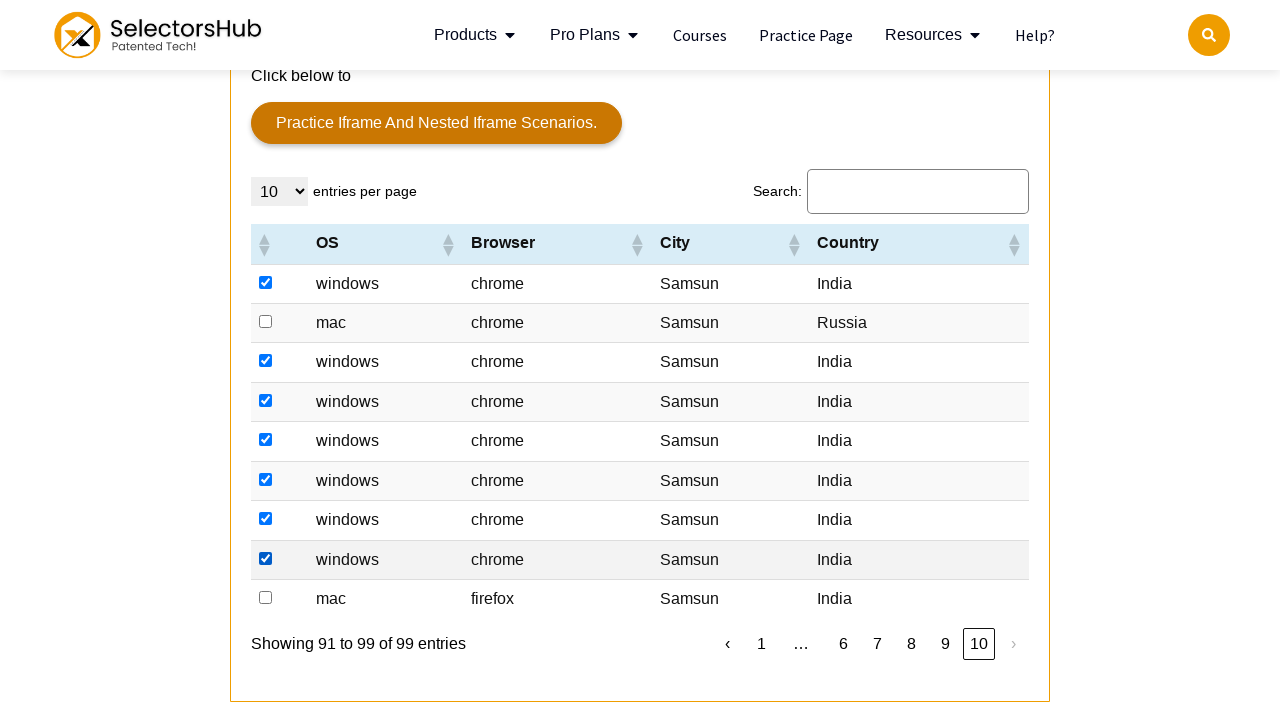

Clicked India checkbox at (266, 597) on xpath=//td[text()='India']/preceding-sibling::td/input[@type='checkbox'] >> nth=
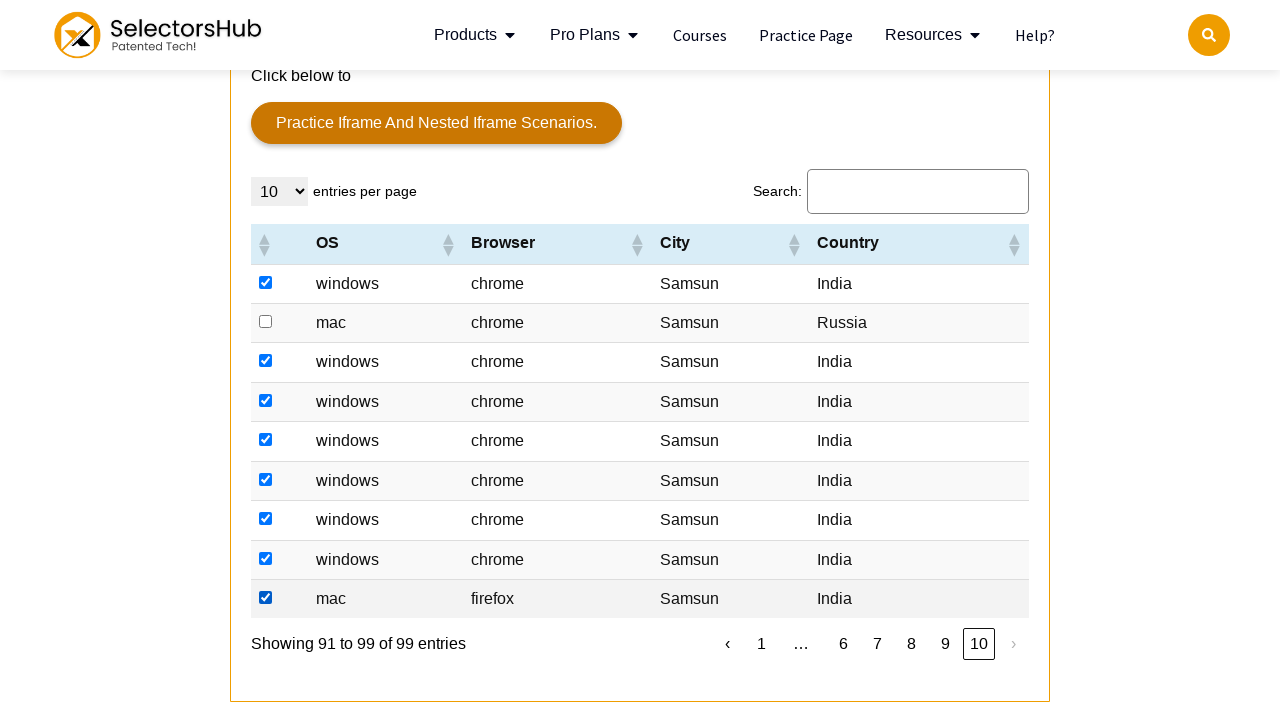

Located Next pagination button
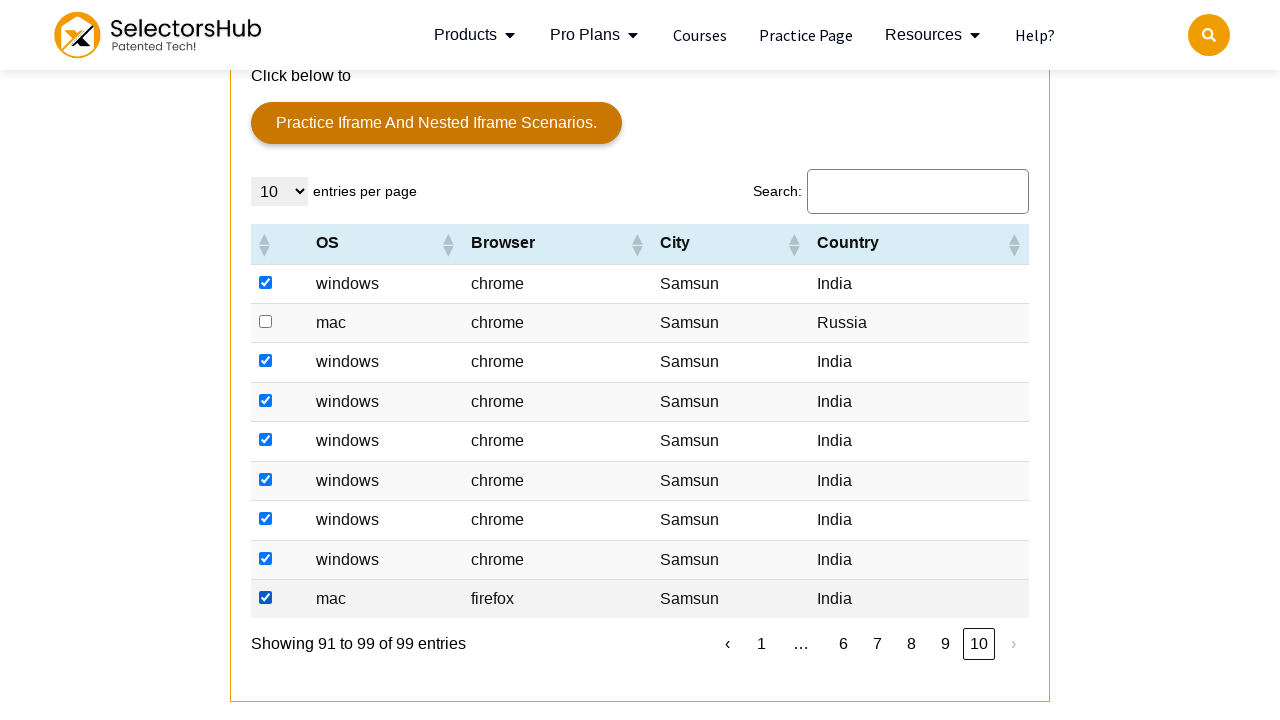

Next button is disabled, pagination complete
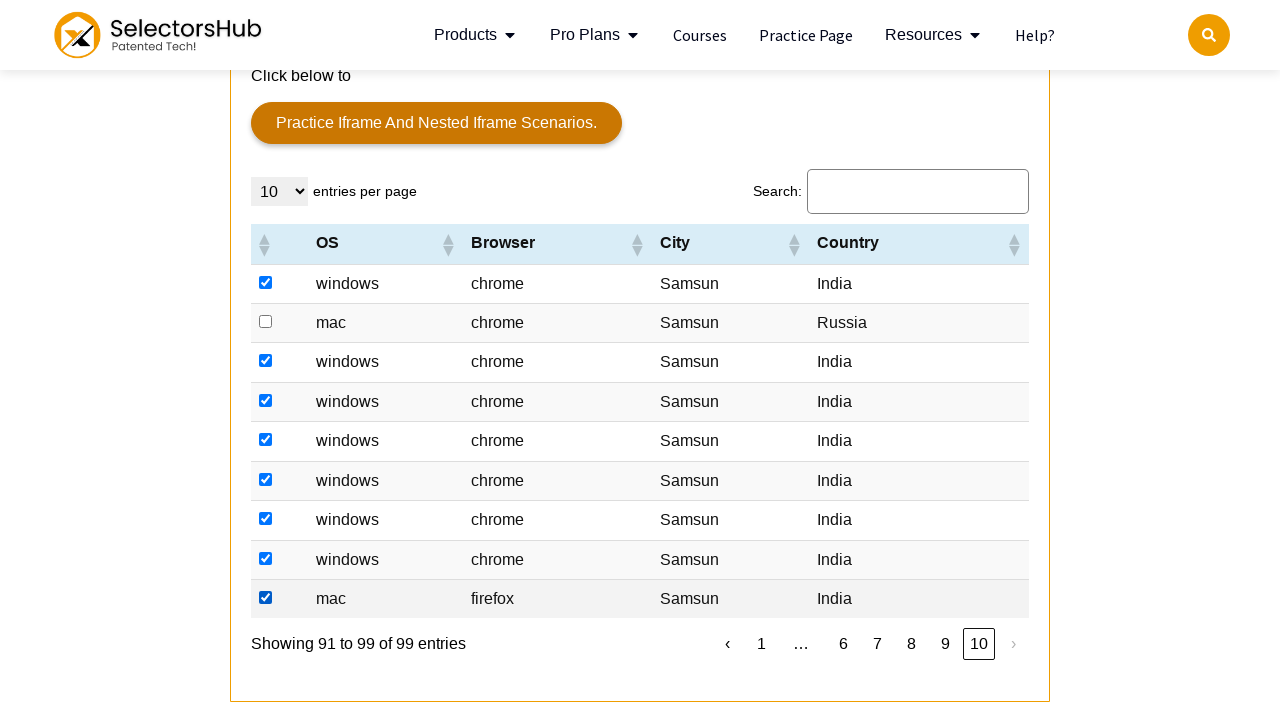

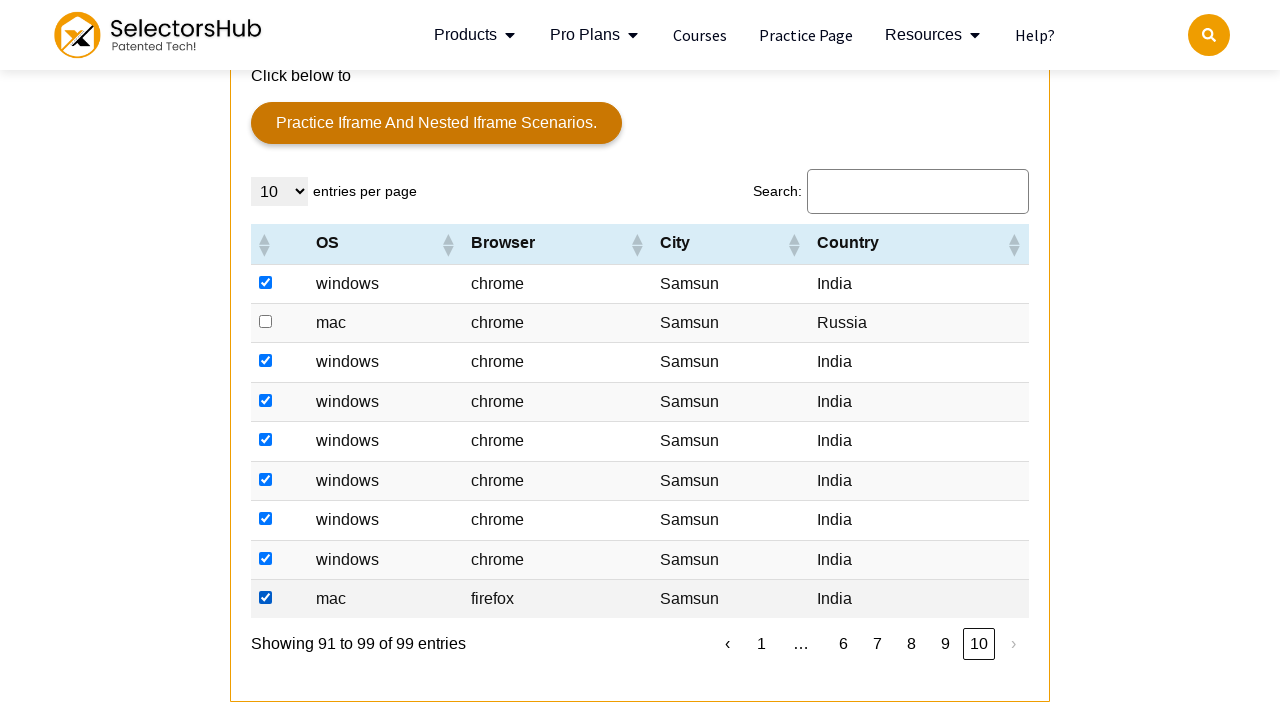